Tests filling a large form by finding all input elements on the page, populating them with text, and clicking the submit button.

Starting URL: http://suninjuly.github.io/huge_form.html

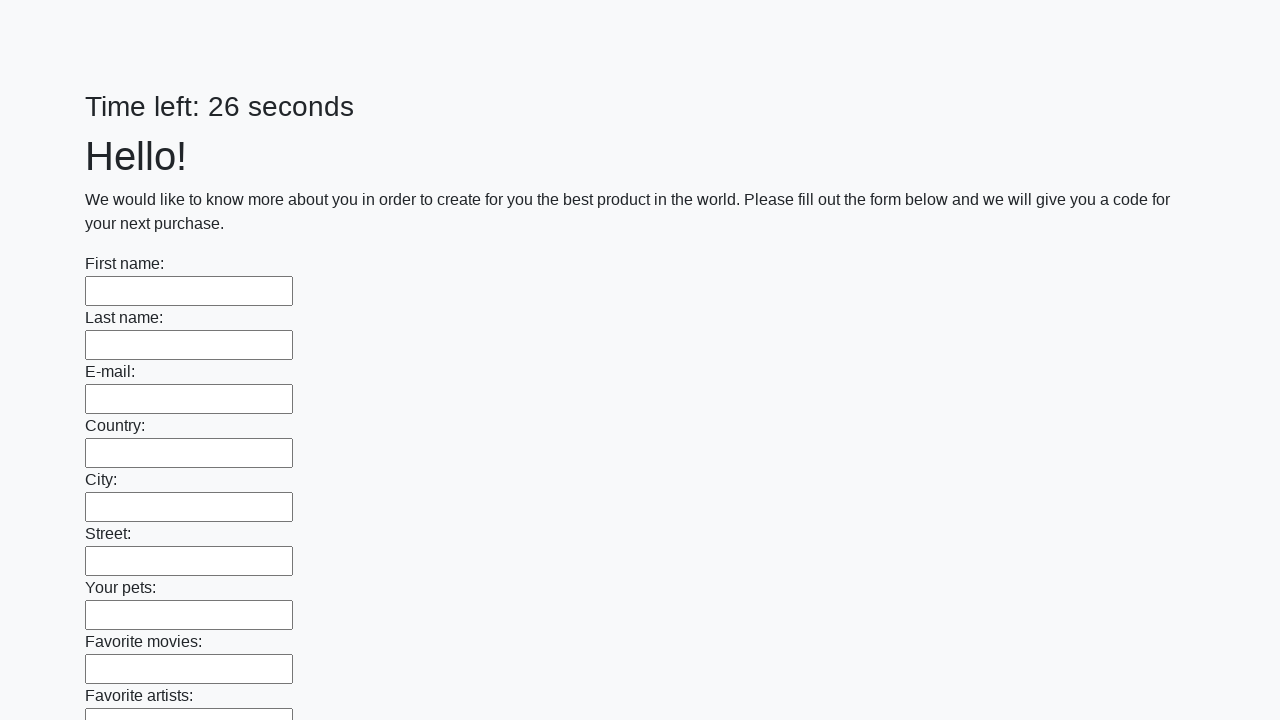

Located all input elements on the page
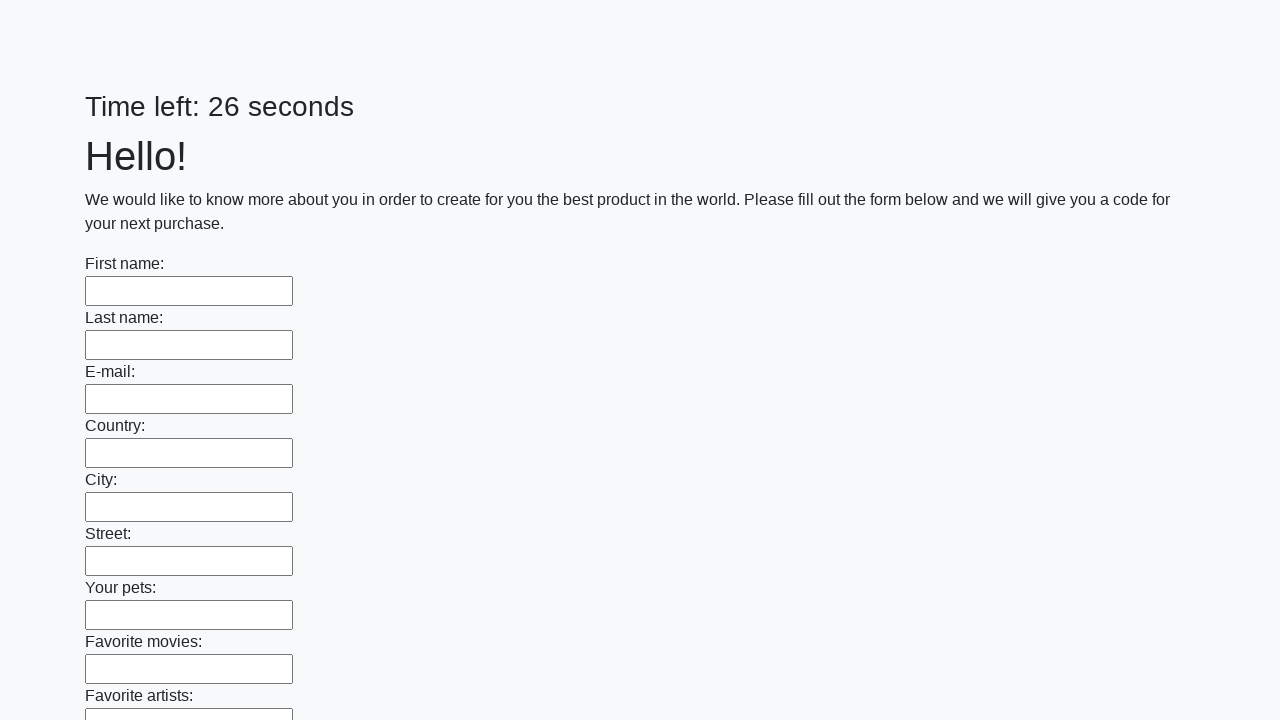

Filled input field with test data on input >> nth=0
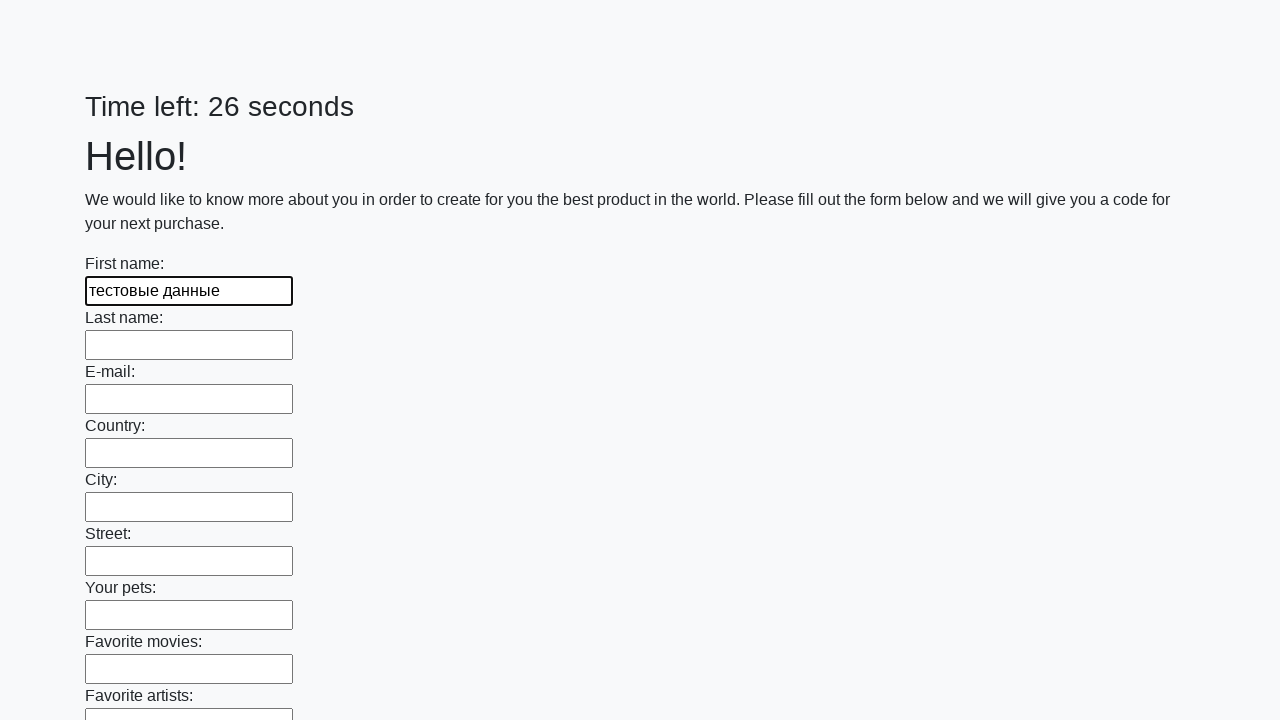

Filled input field with test data on input >> nth=1
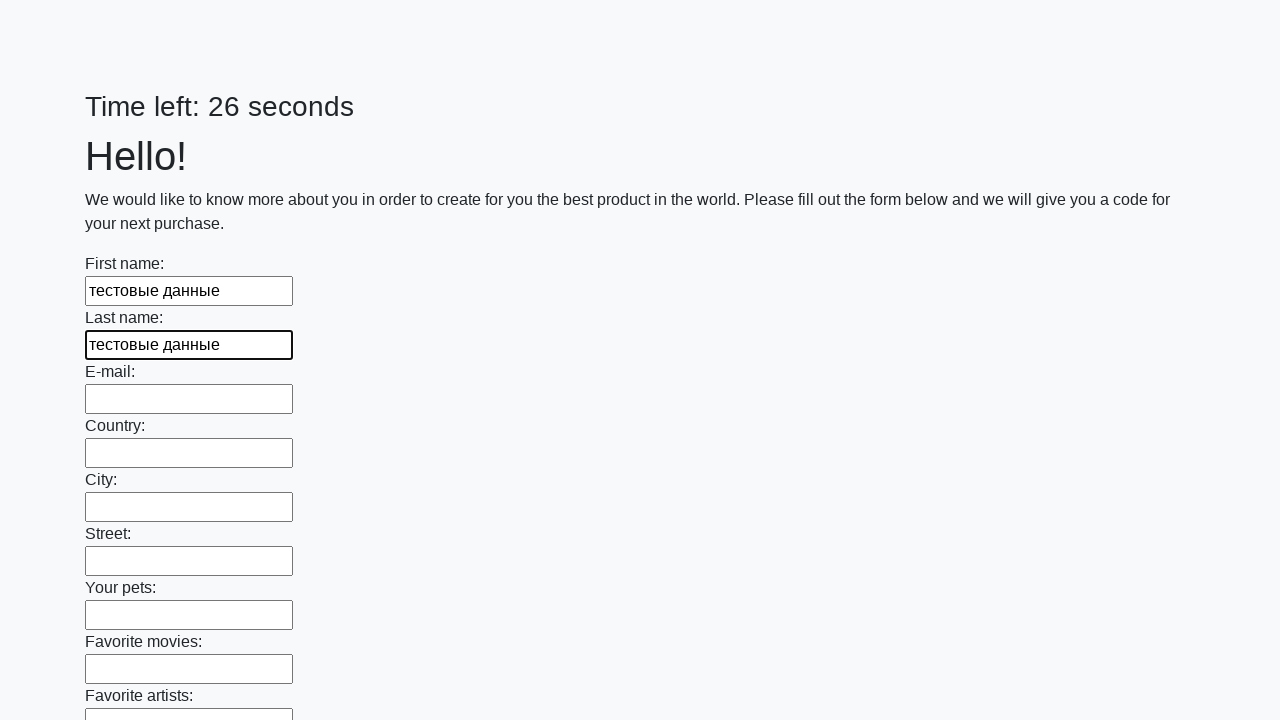

Filled input field with test data on input >> nth=2
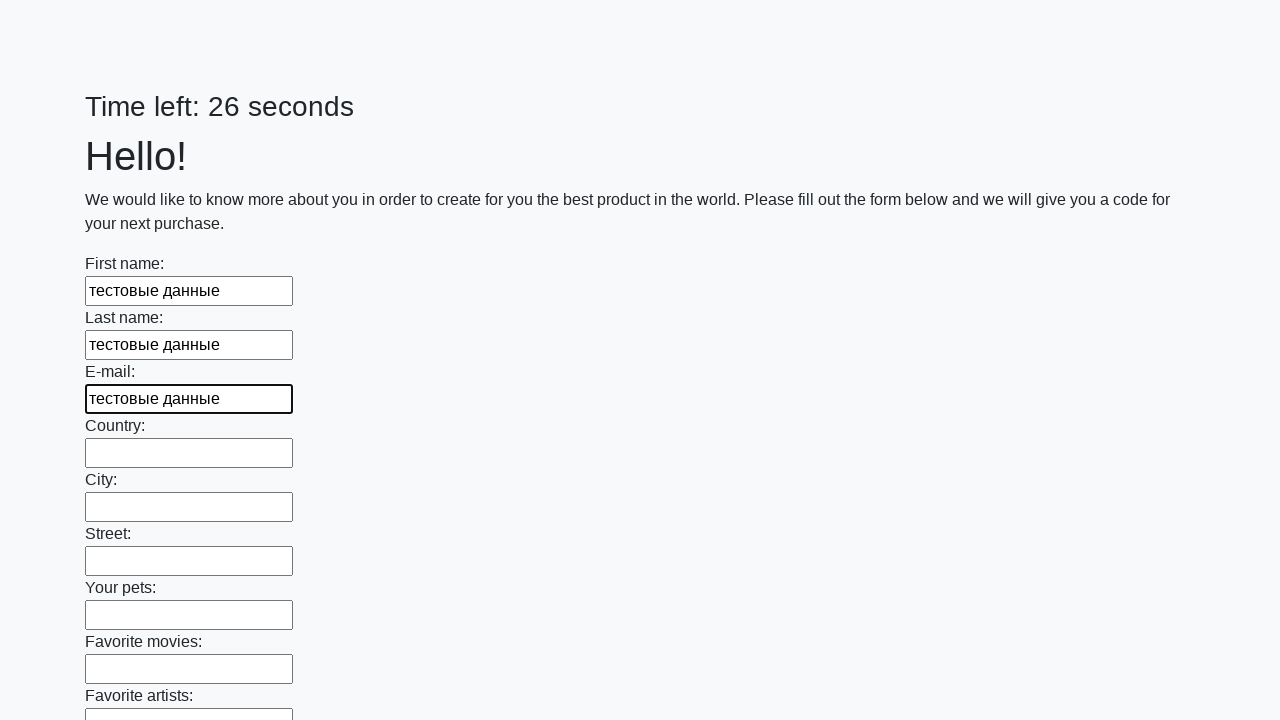

Filled input field with test data on input >> nth=3
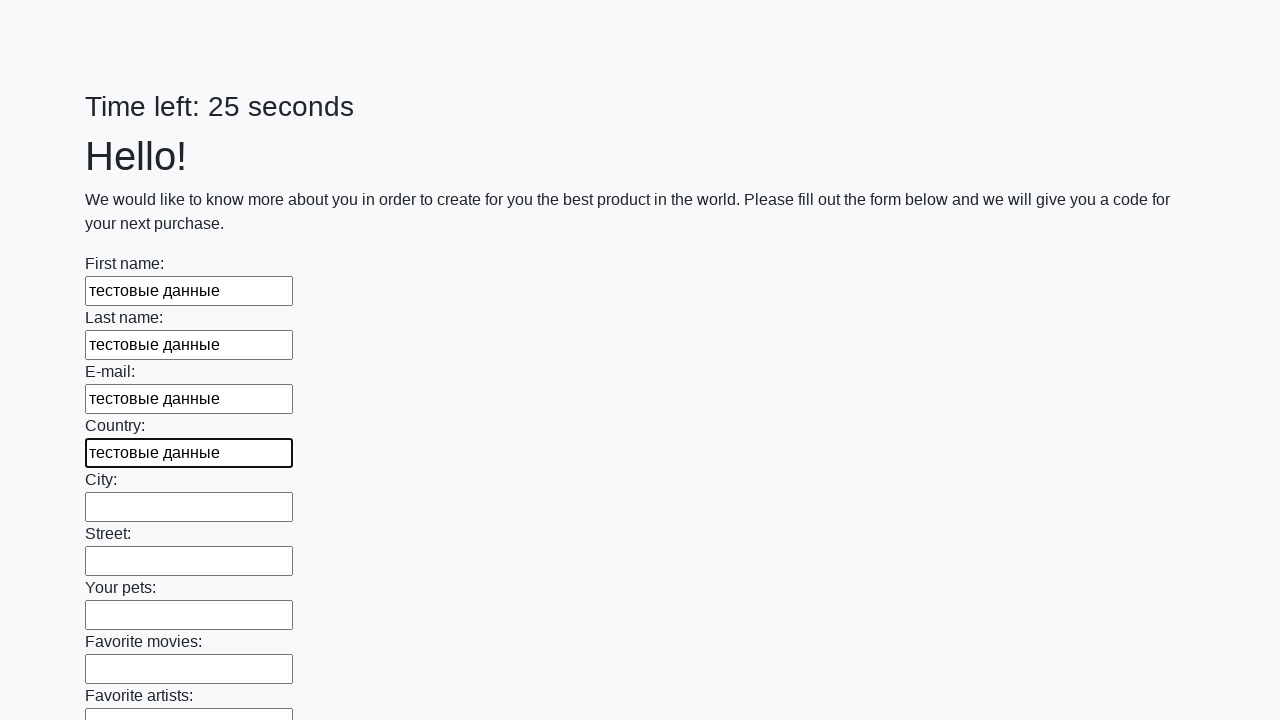

Filled input field with test data on input >> nth=4
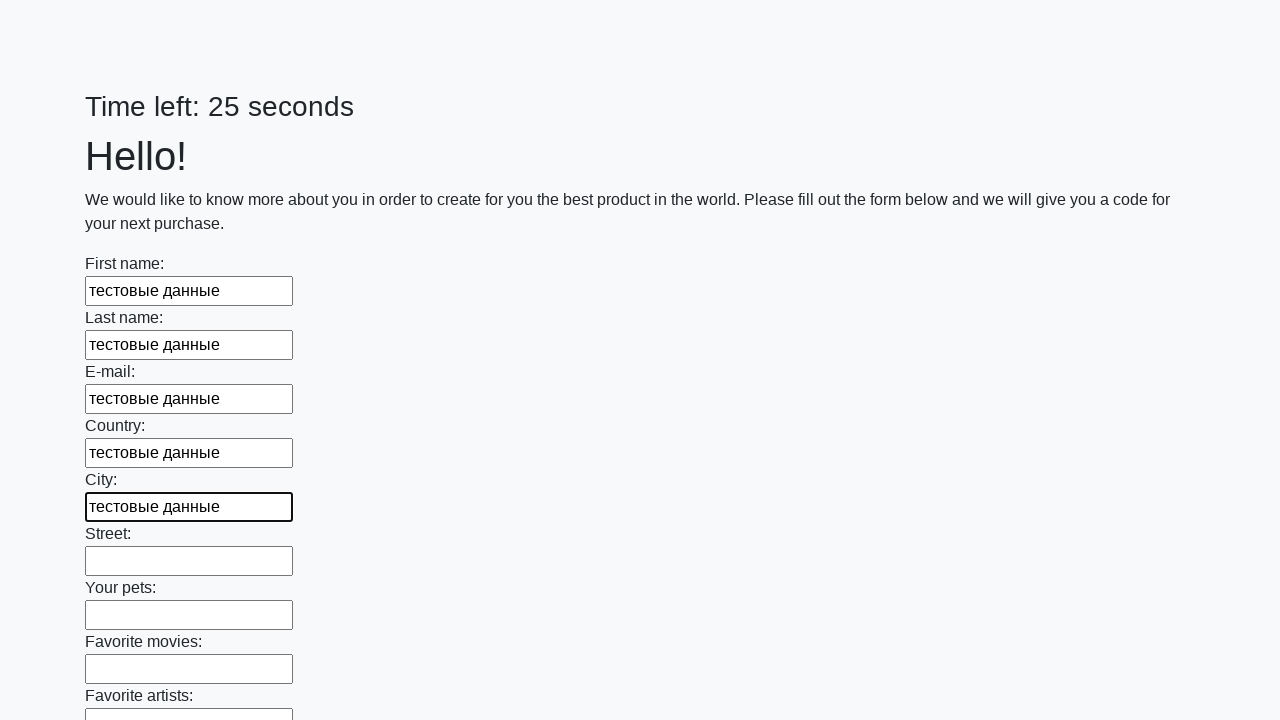

Filled input field with test data on input >> nth=5
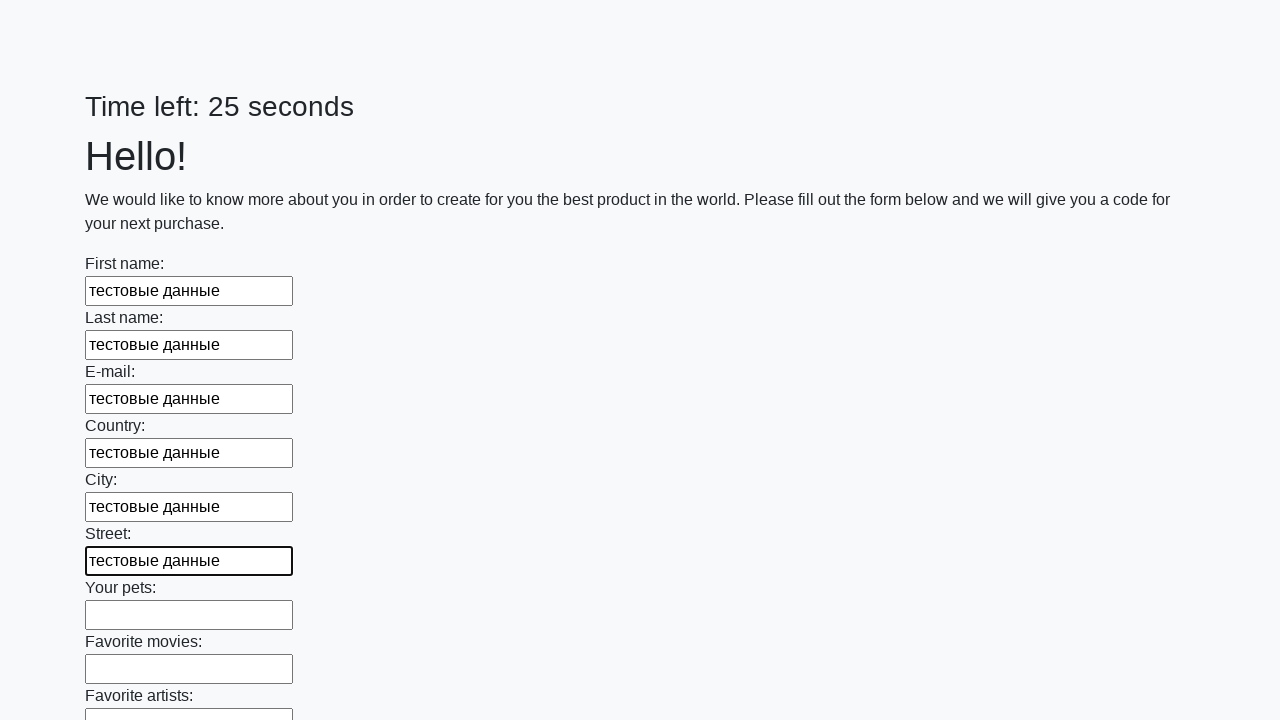

Filled input field with test data on input >> nth=6
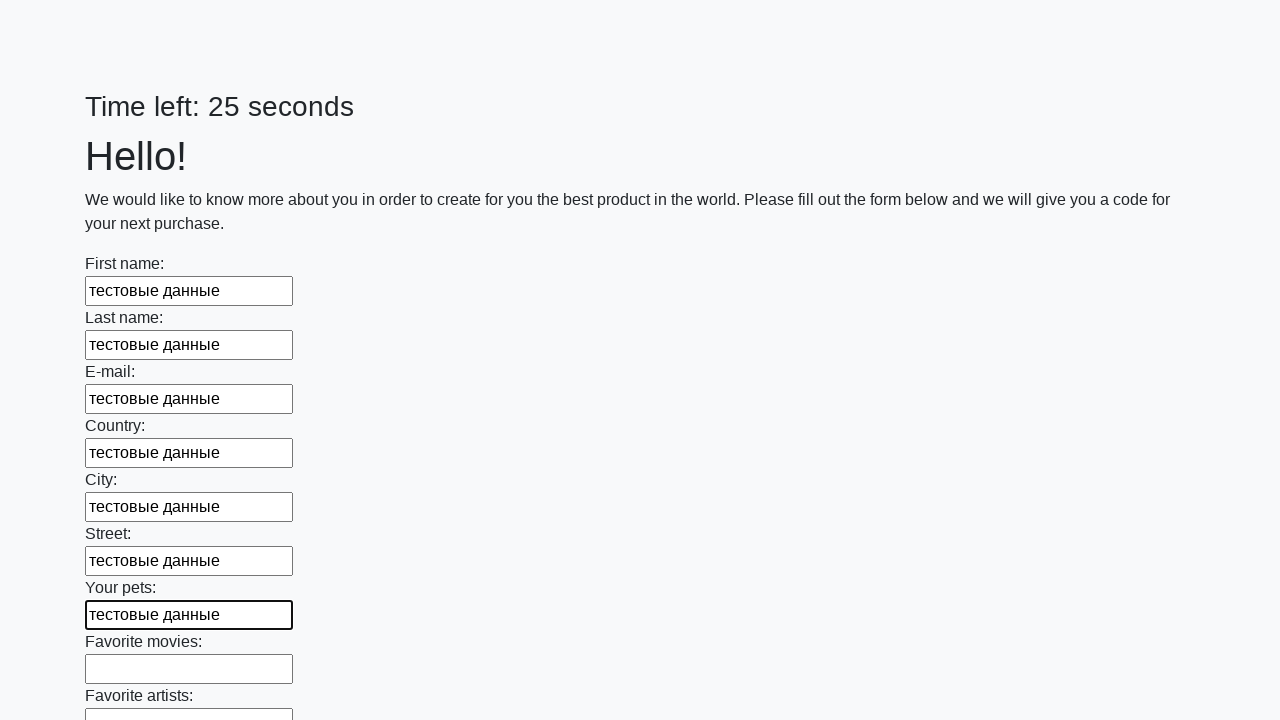

Filled input field with test data on input >> nth=7
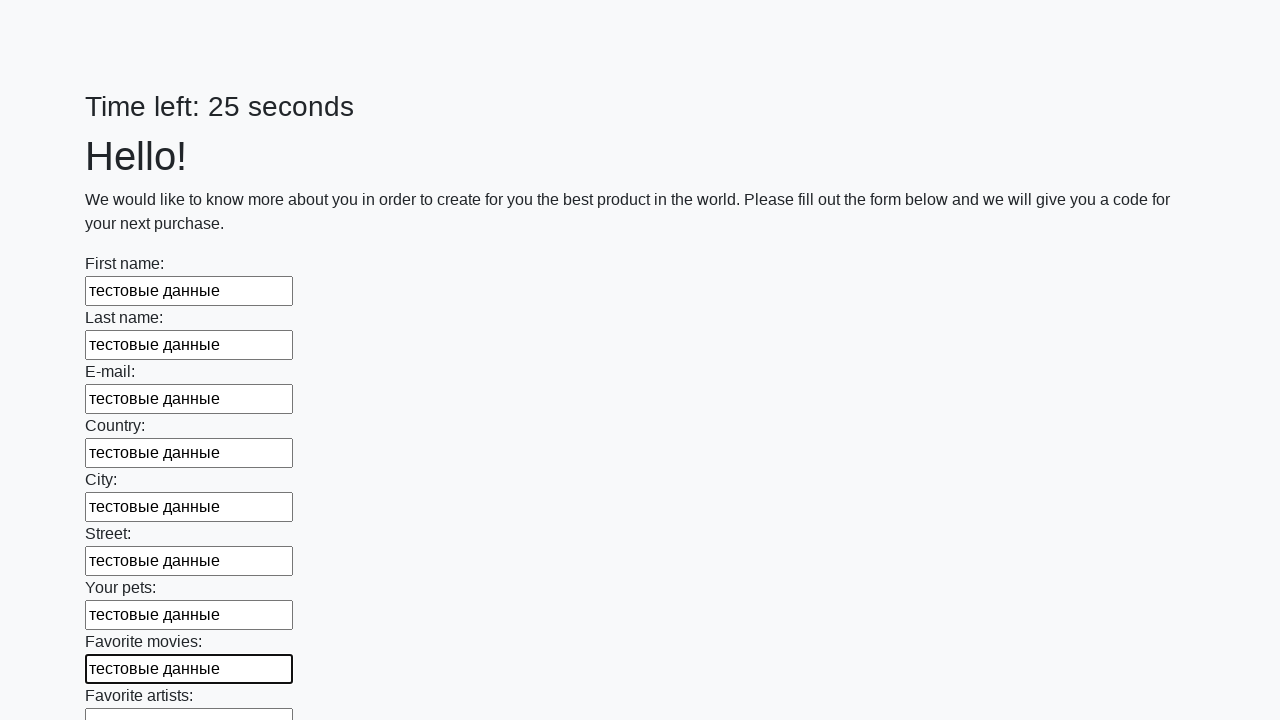

Filled input field with test data on input >> nth=8
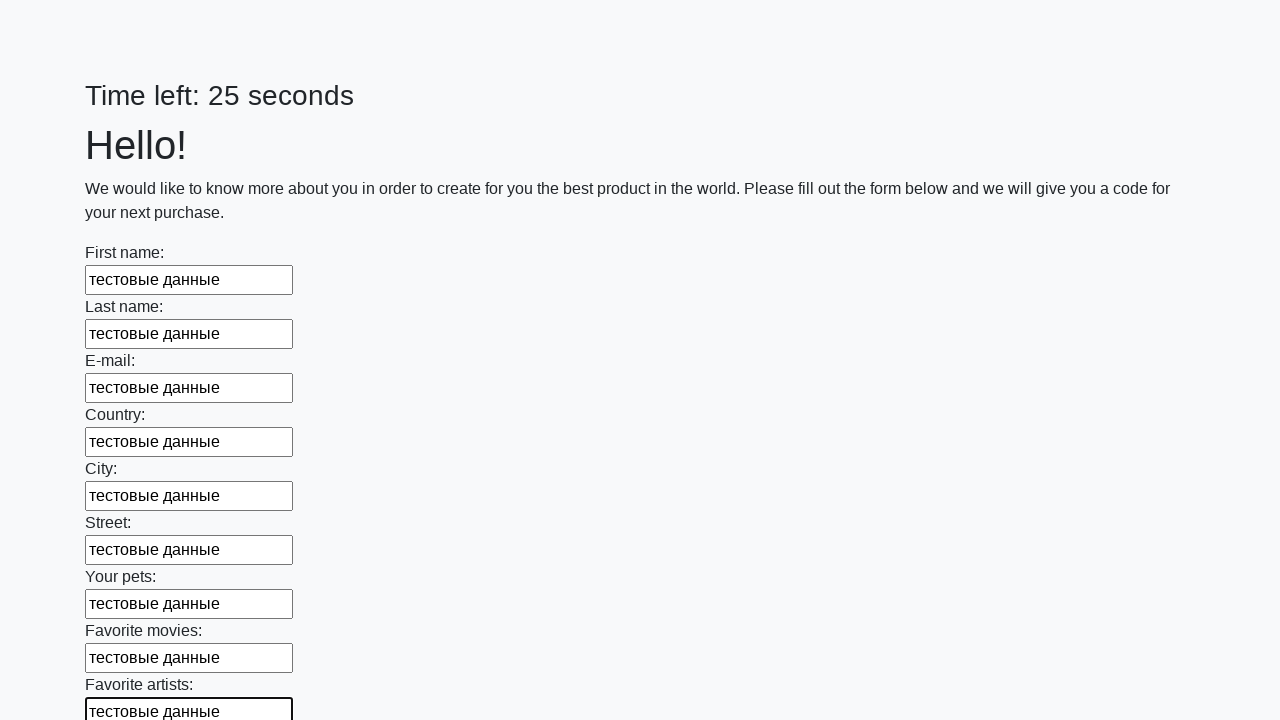

Filled input field with test data on input >> nth=9
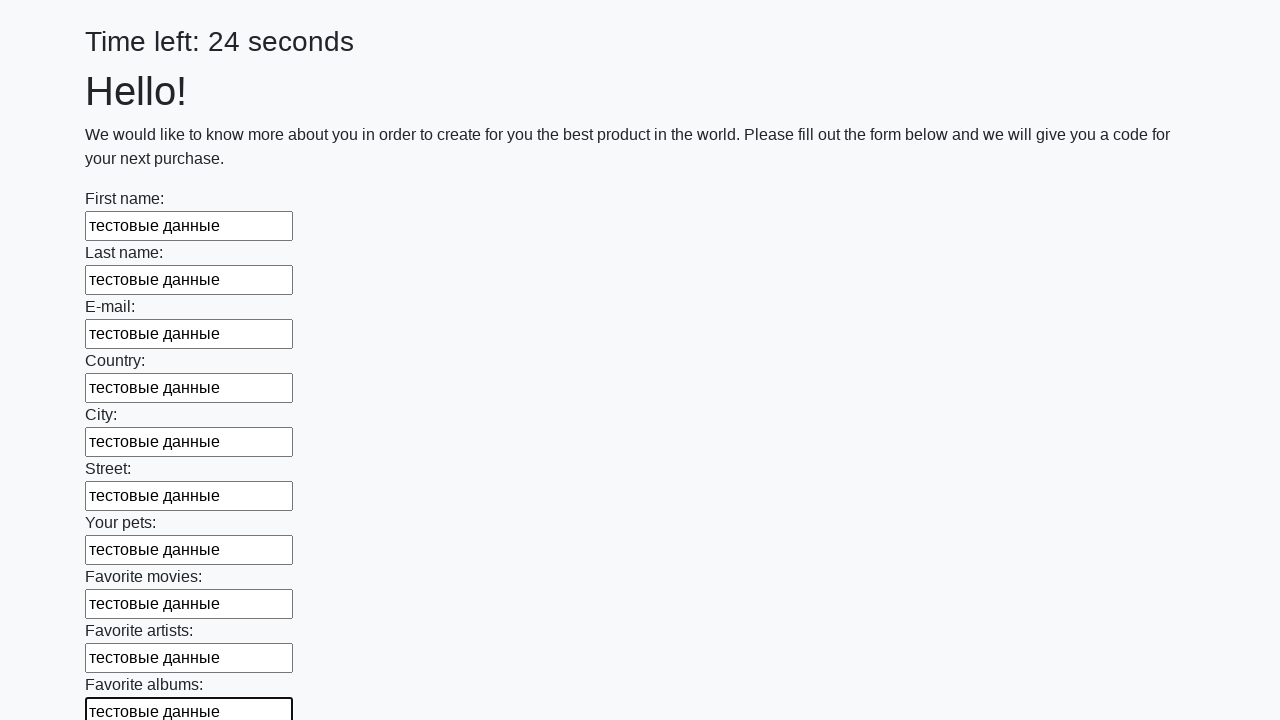

Filled input field with test data on input >> nth=10
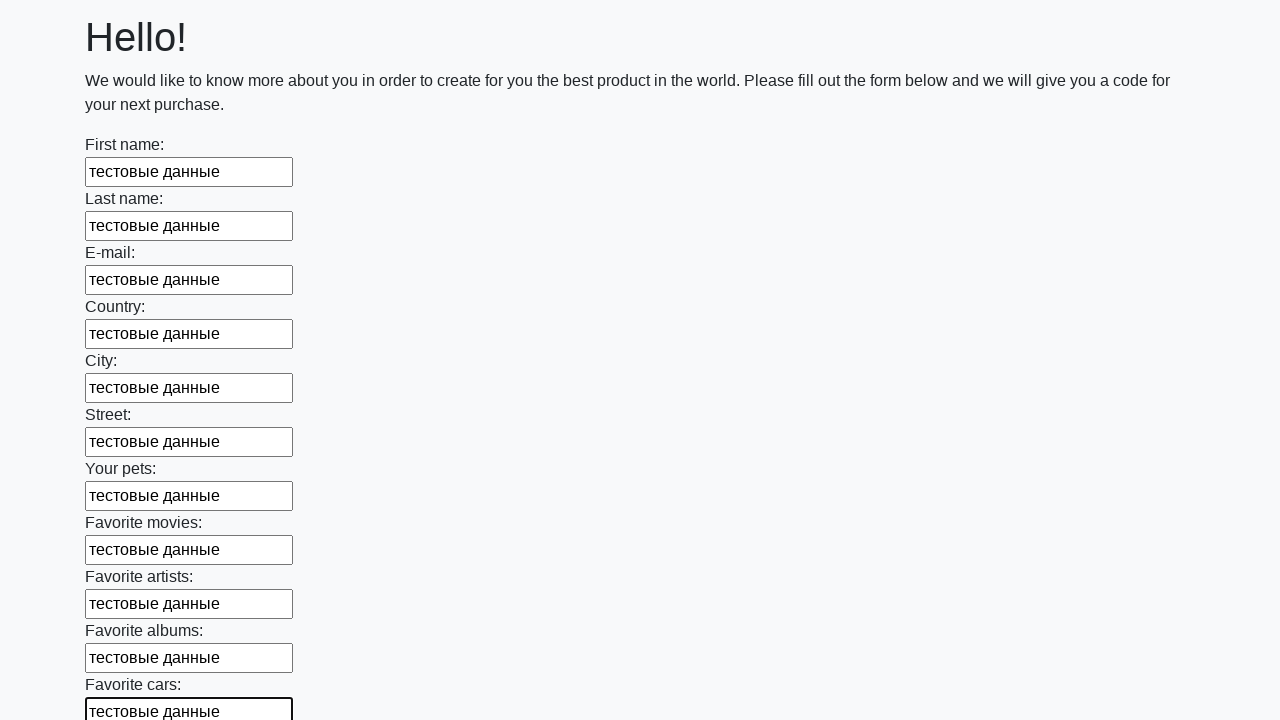

Filled input field with test data on input >> nth=11
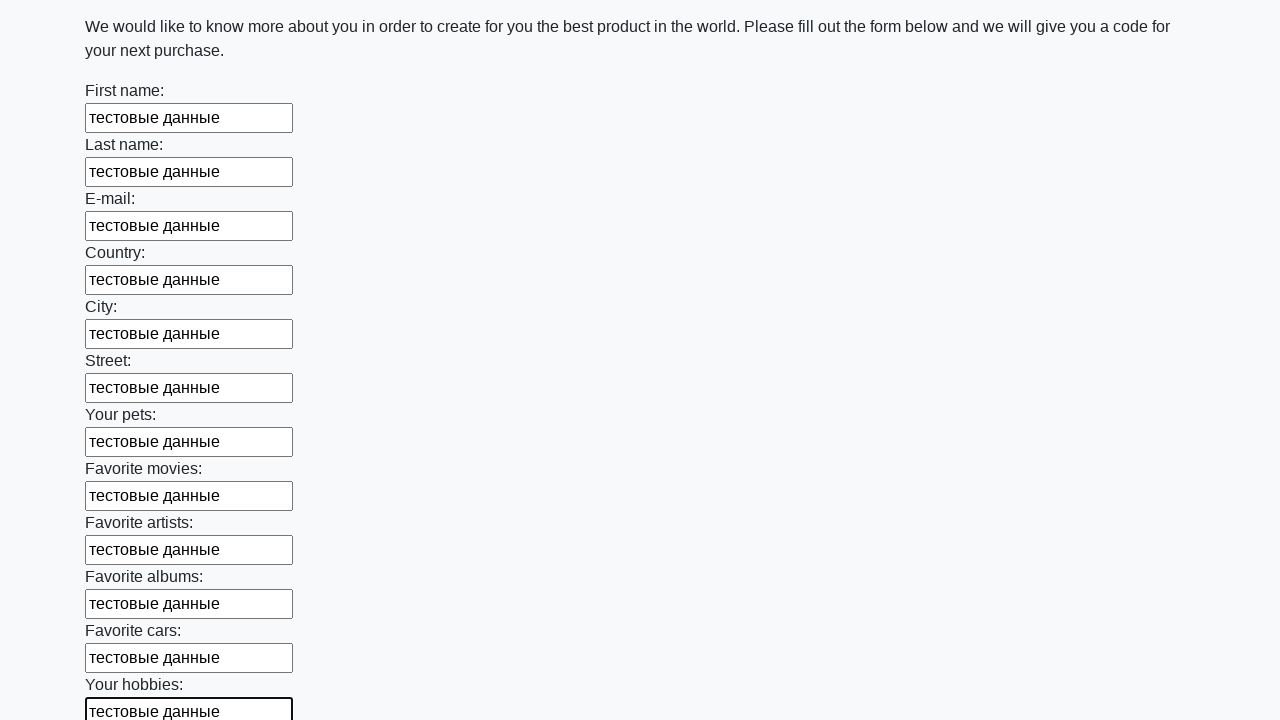

Filled input field with test data on input >> nth=12
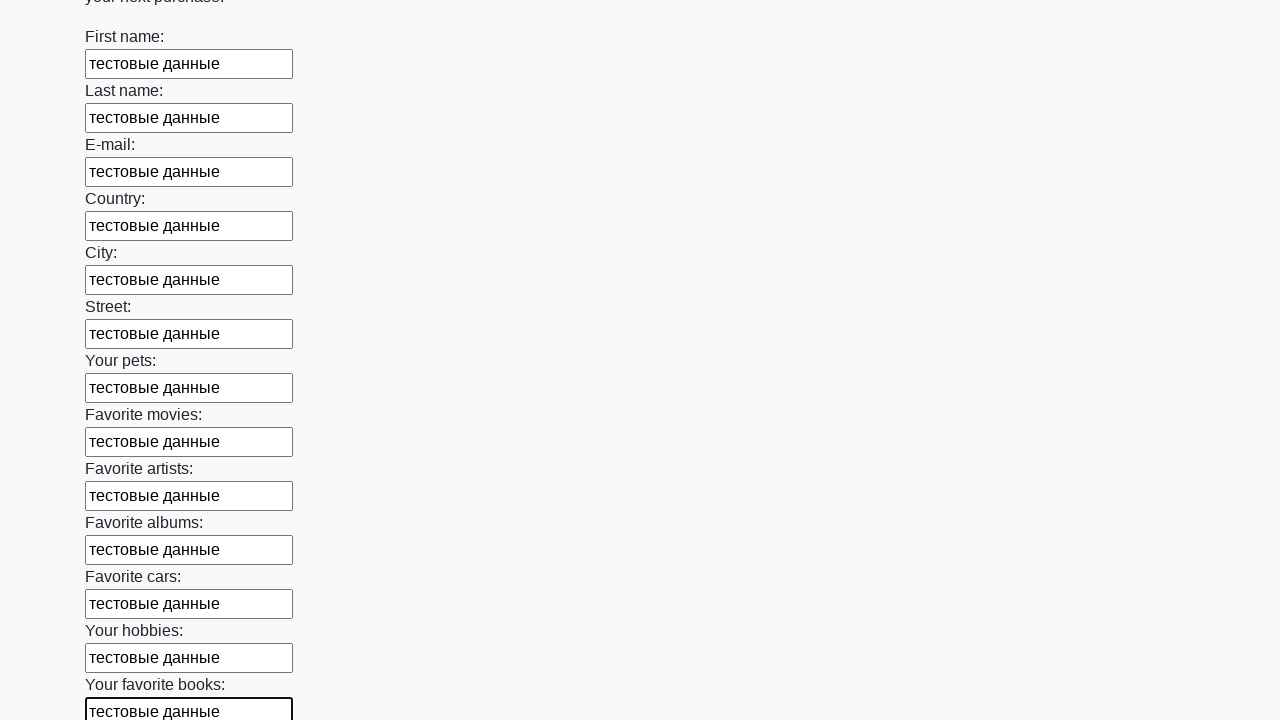

Filled input field with test data on input >> nth=13
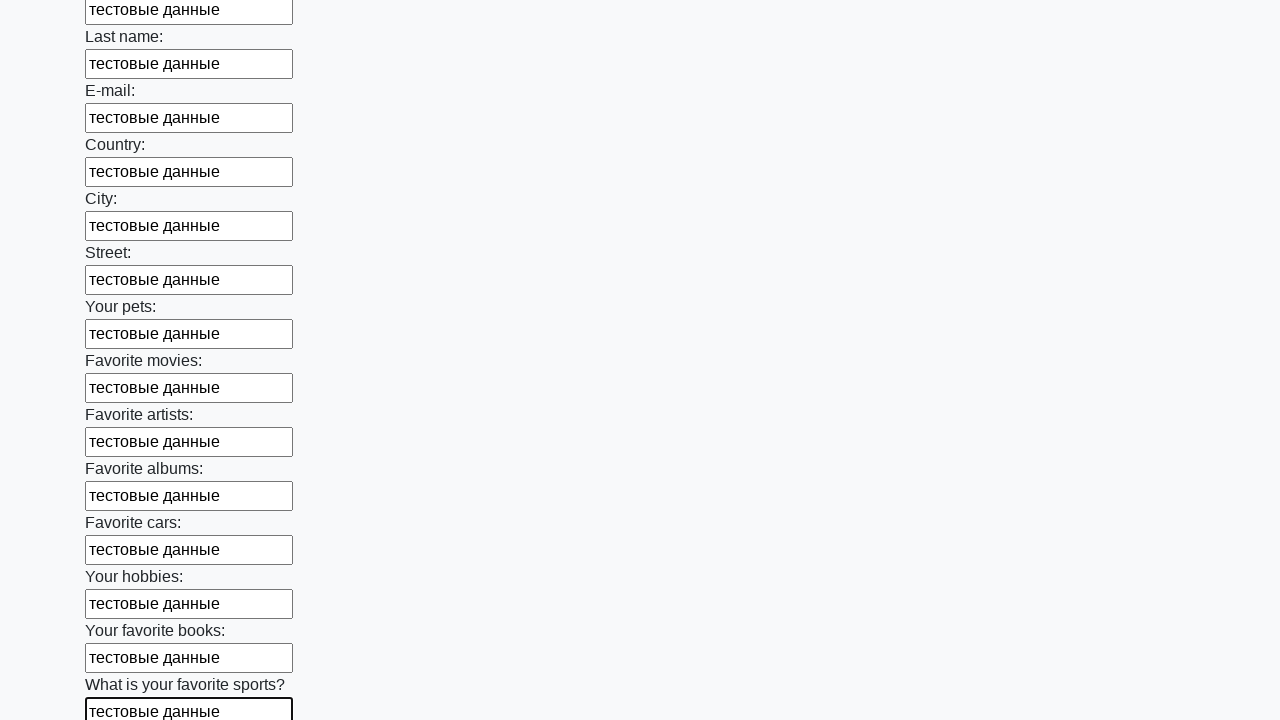

Filled input field with test data on input >> nth=14
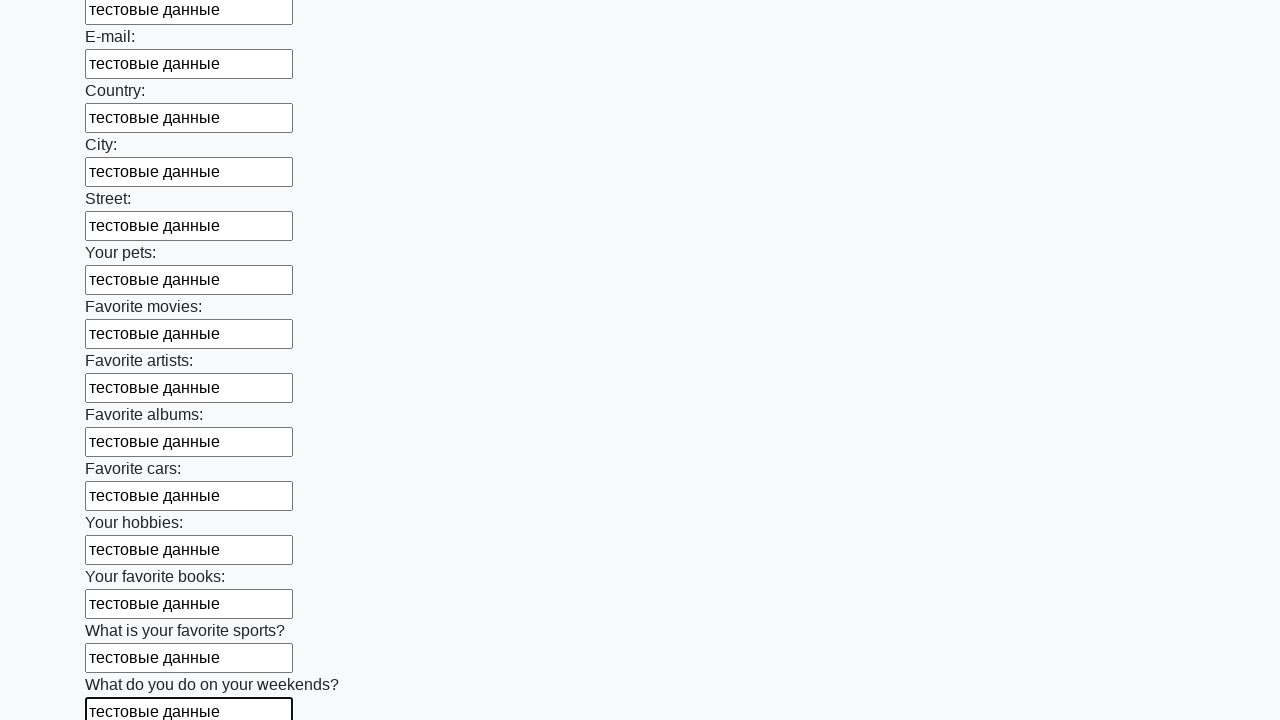

Filled input field with test data on input >> nth=15
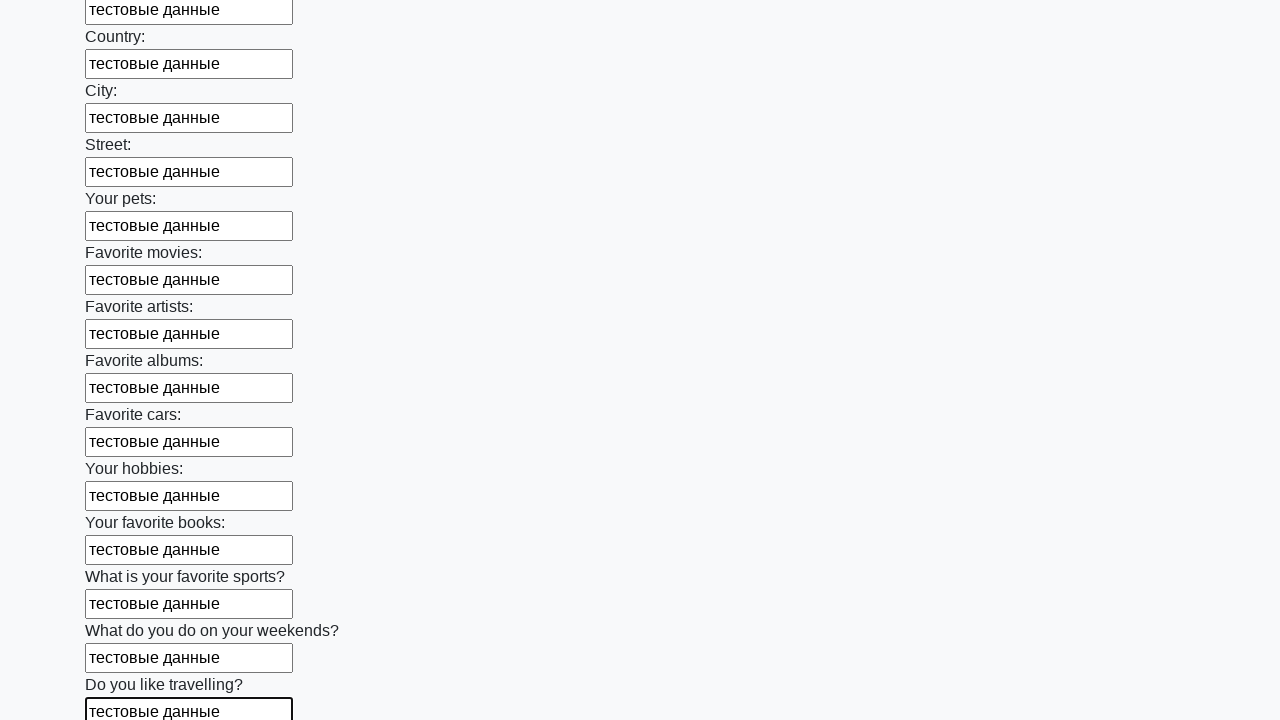

Filled input field with test data on input >> nth=16
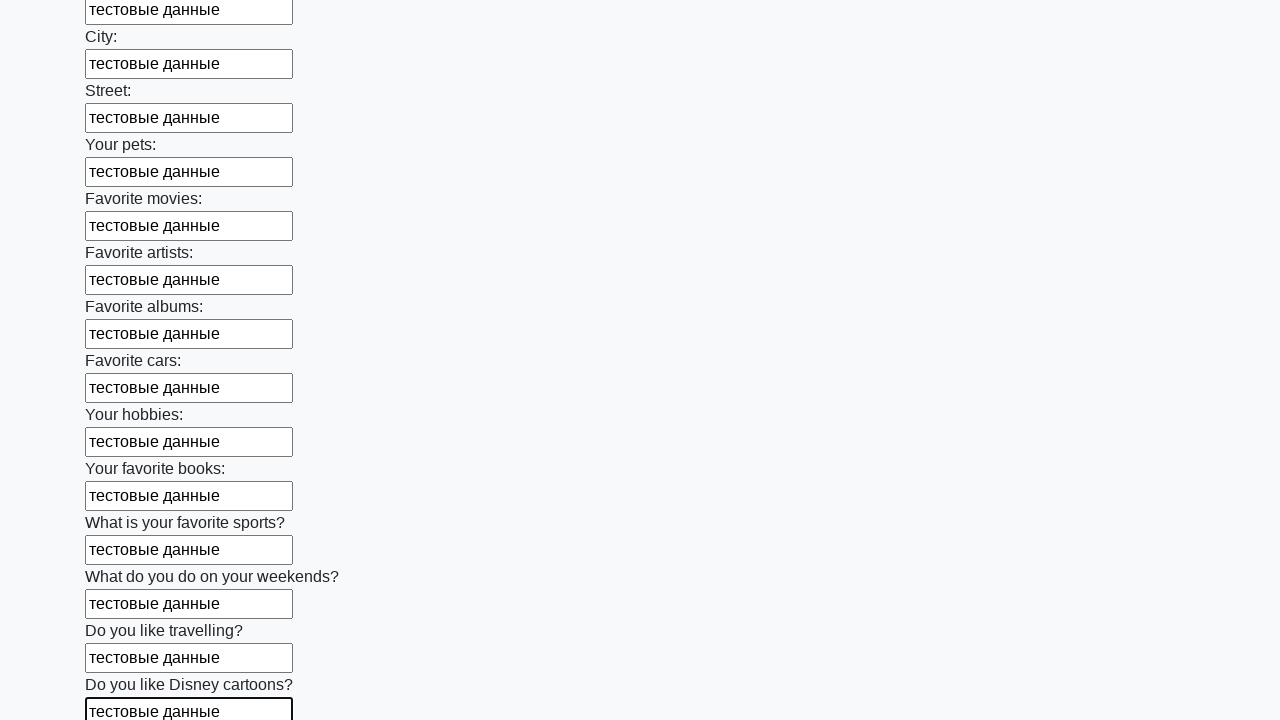

Filled input field with test data on input >> nth=17
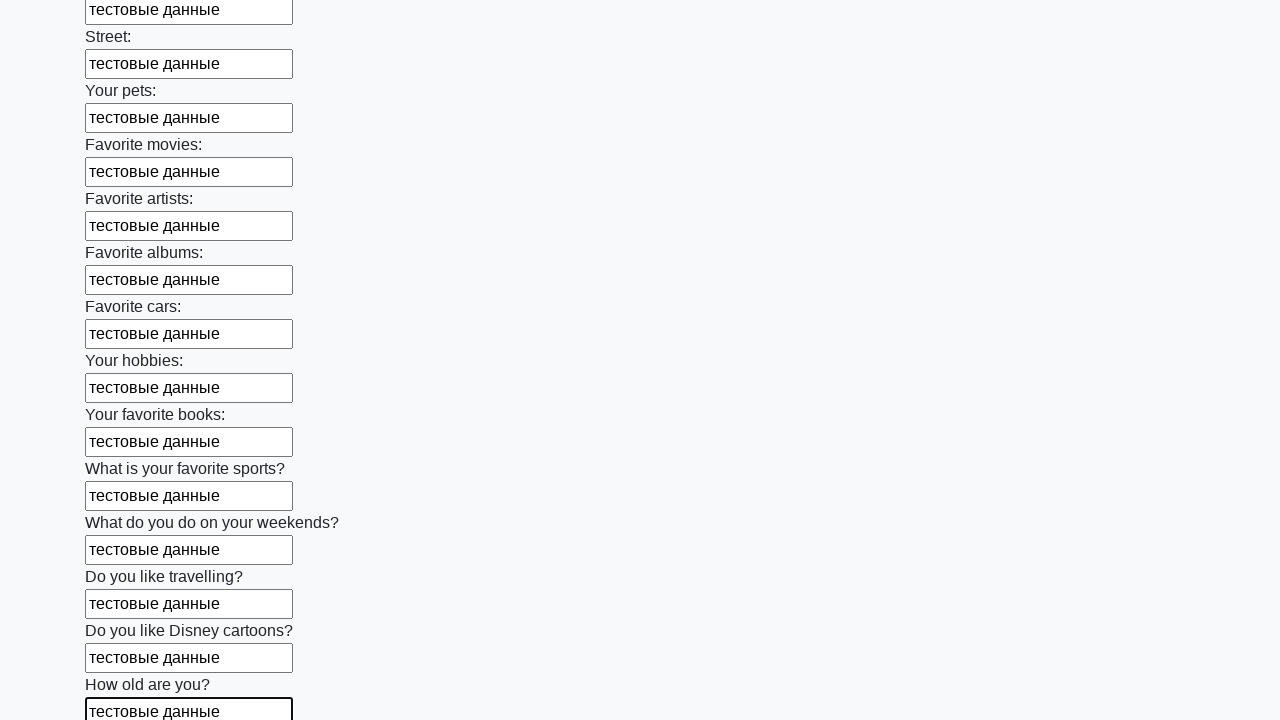

Filled input field with test data on input >> nth=18
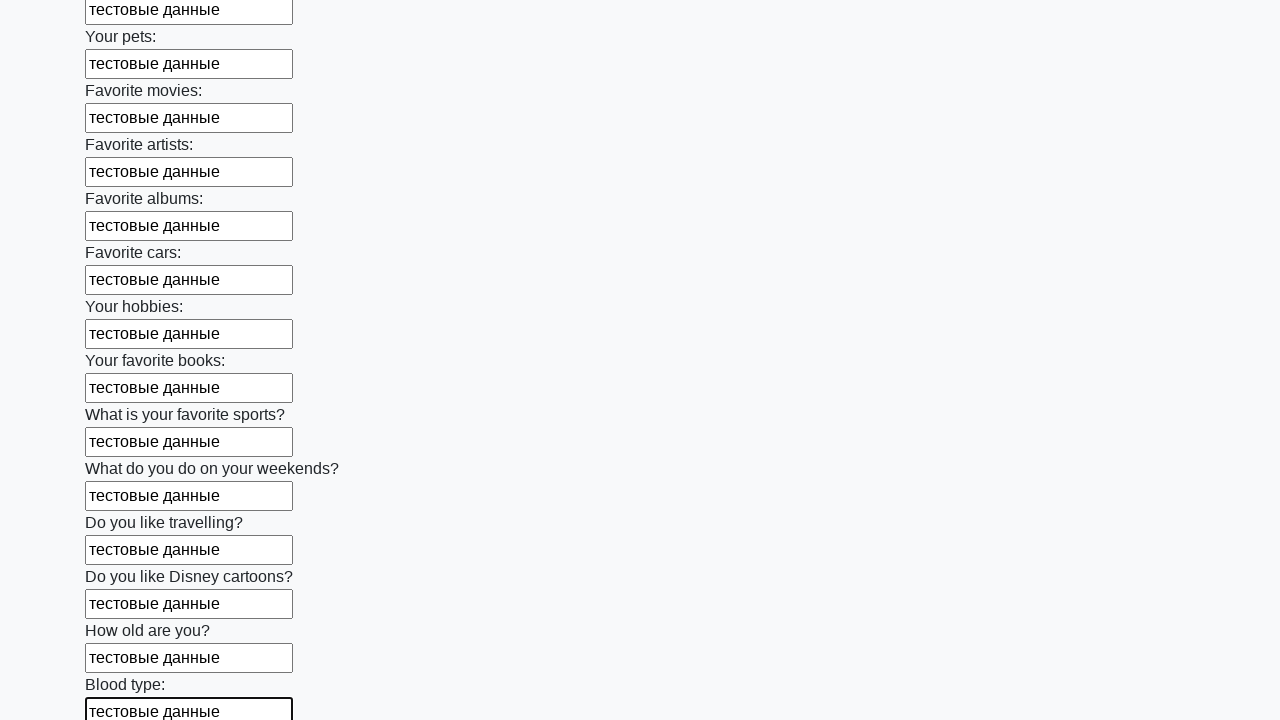

Filled input field with test data on input >> nth=19
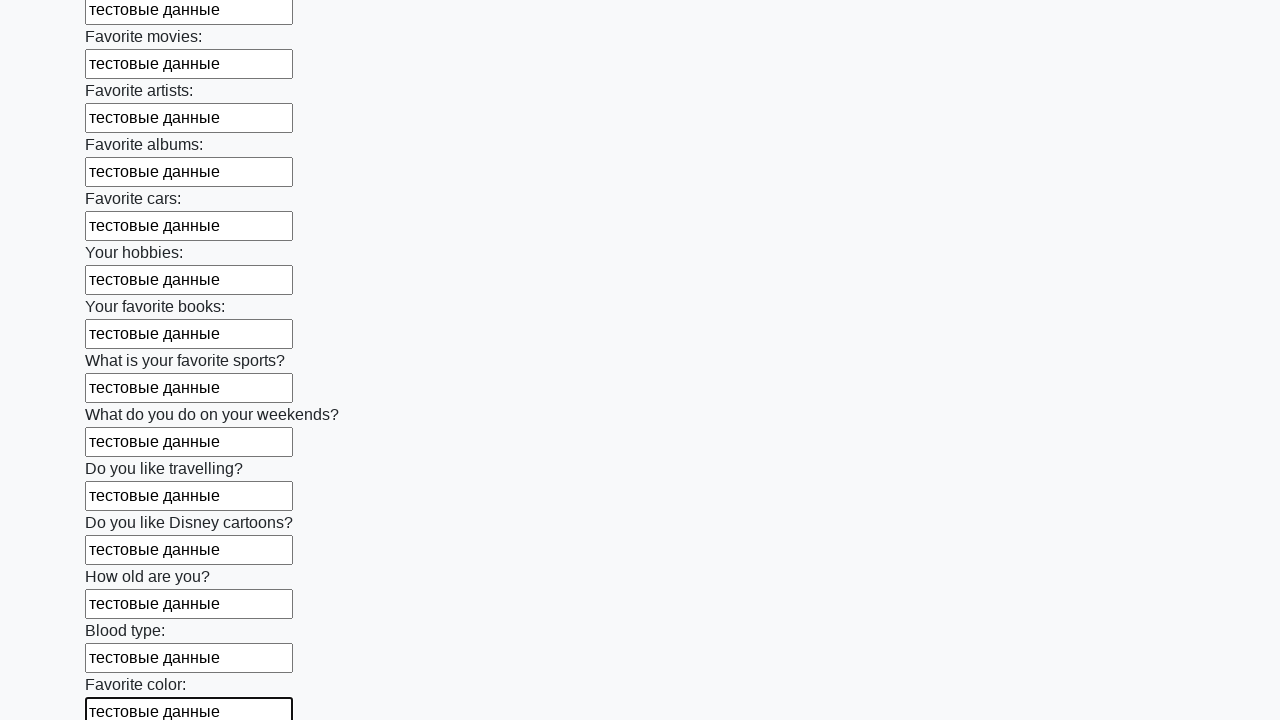

Filled input field with test data on input >> nth=20
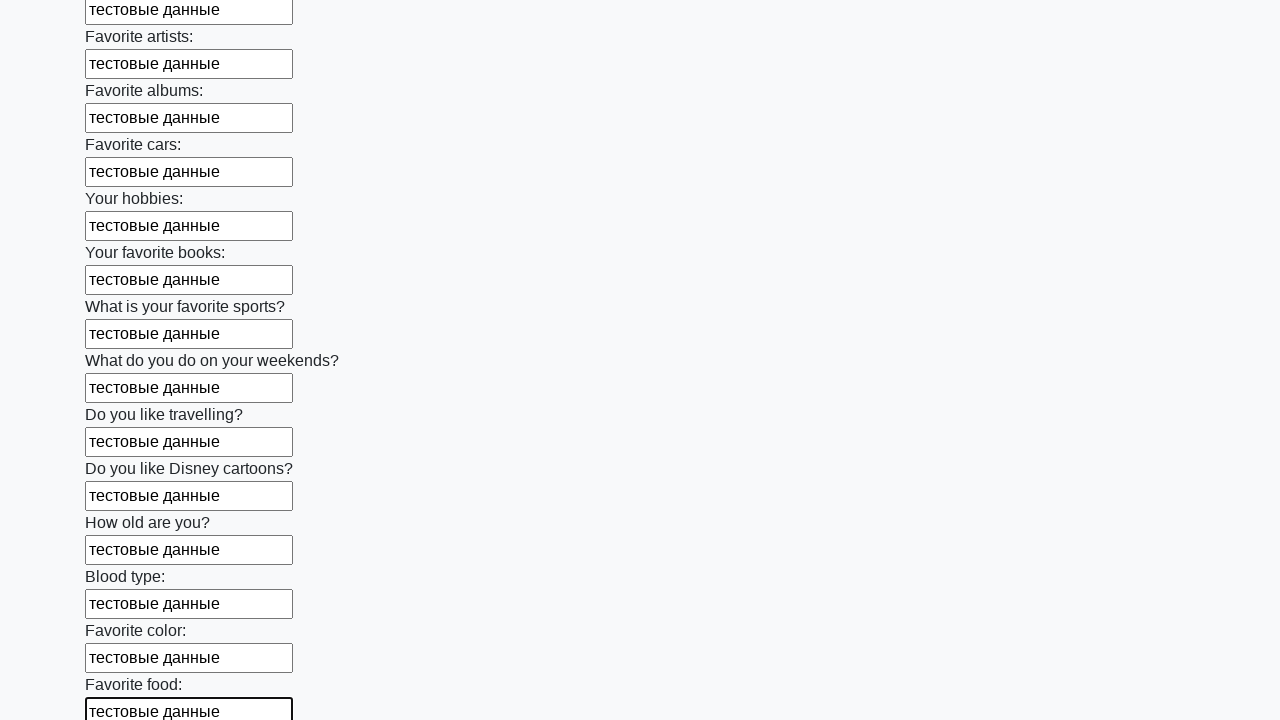

Filled input field with test data on input >> nth=21
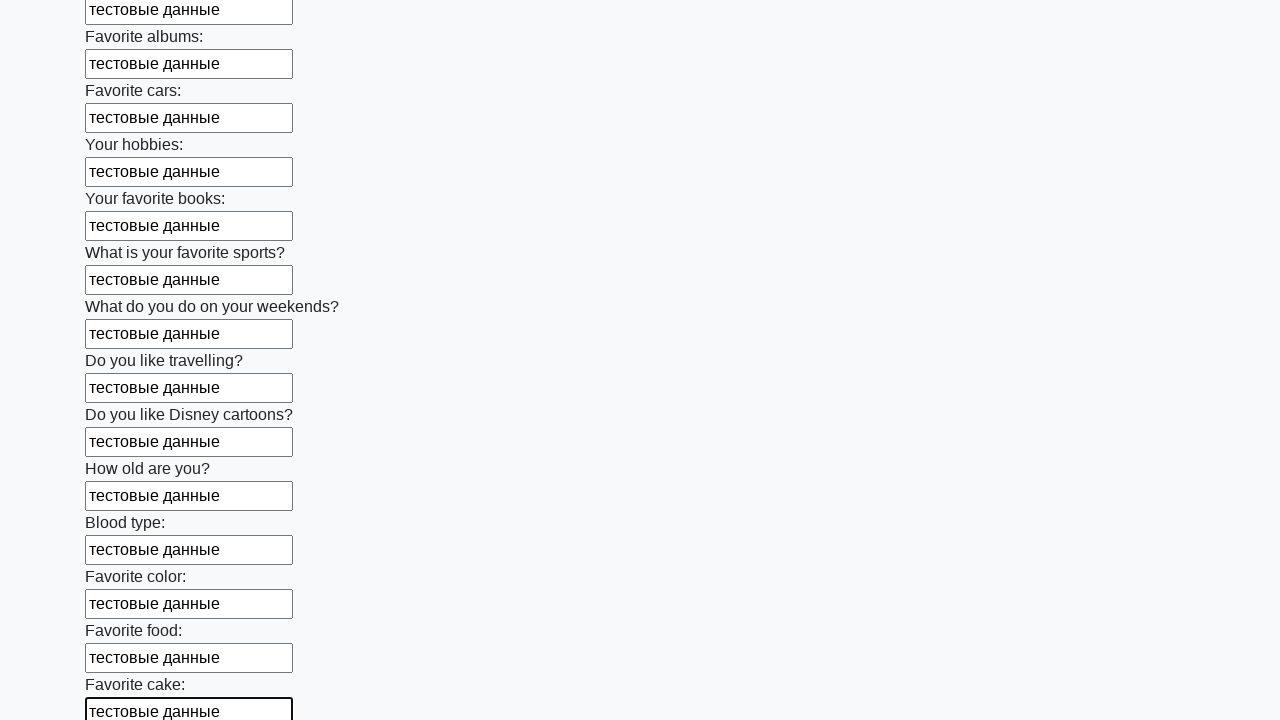

Filled input field with test data on input >> nth=22
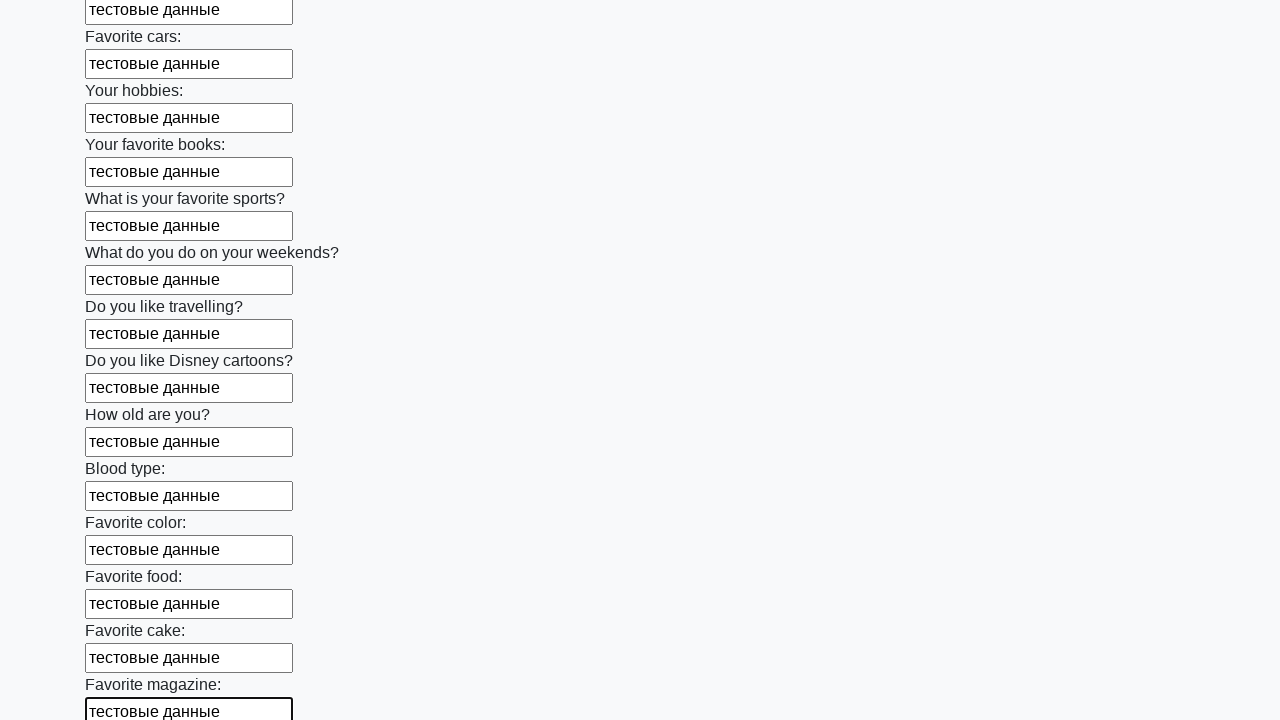

Filled input field with test data on input >> nth=23
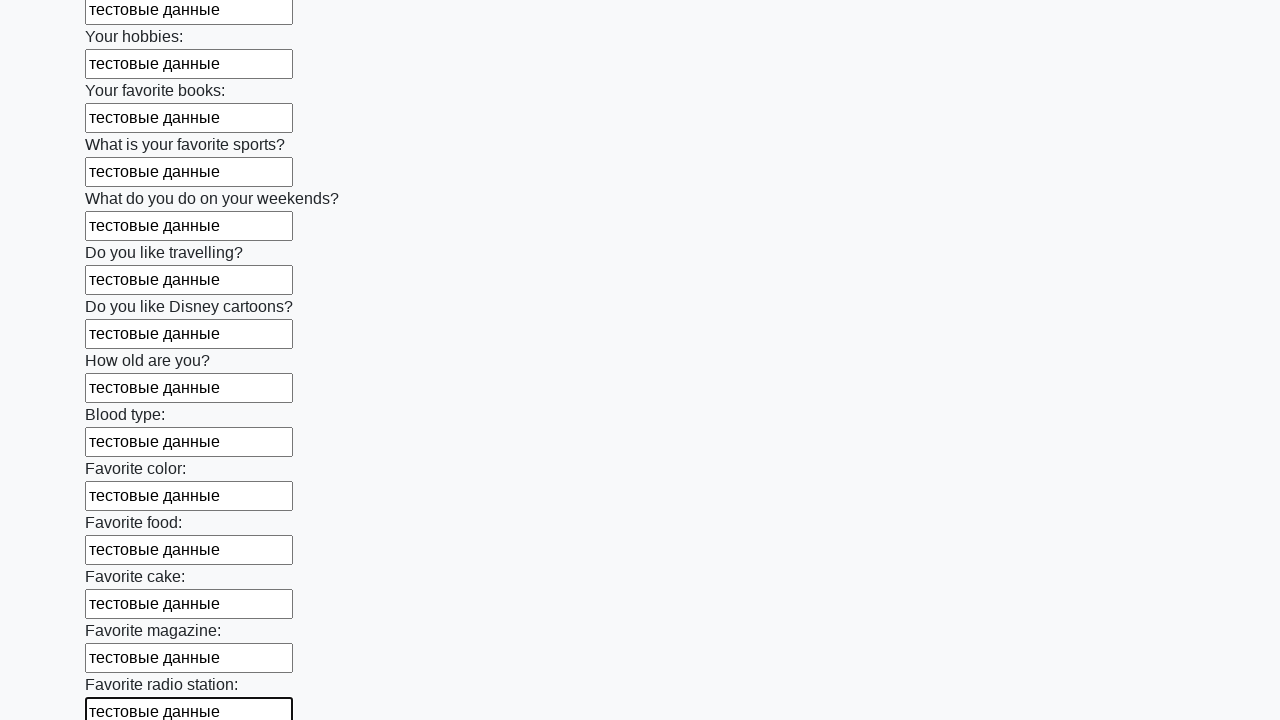

Filled input field with test data on input >> nth=24
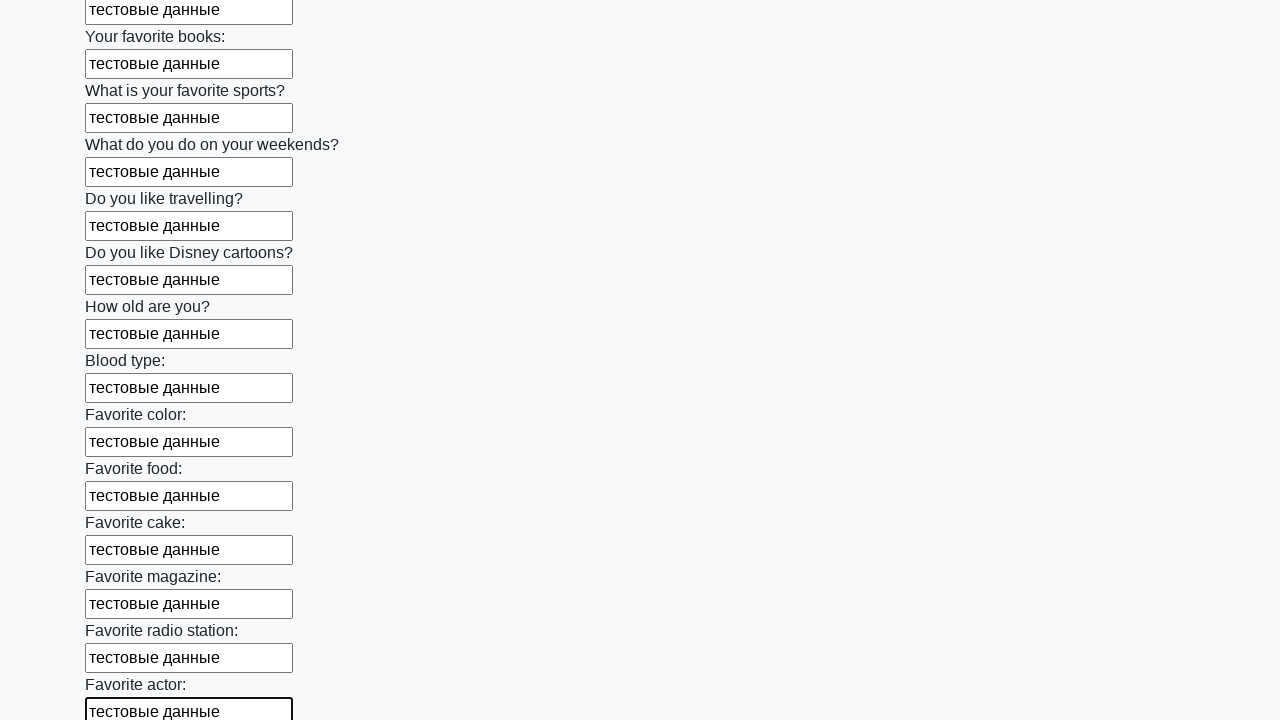

Filled input field with test data on input >> nth=25
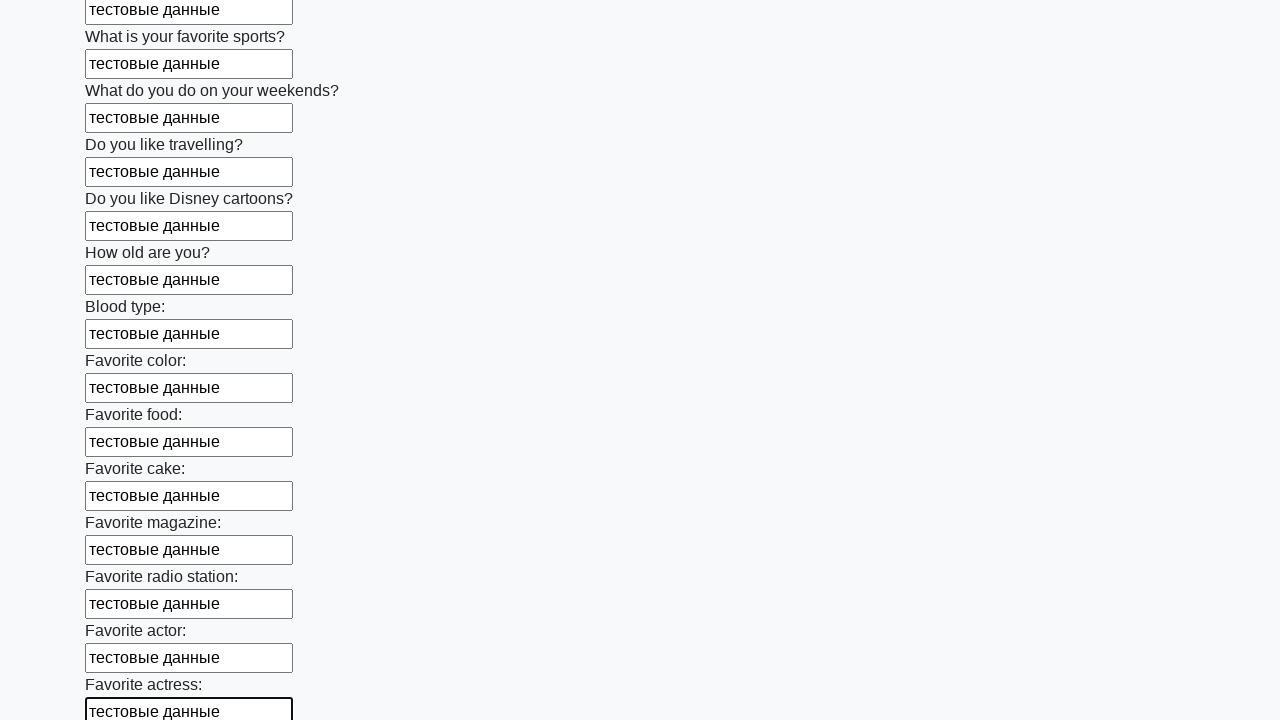

Filled input field with test data on input >> nth=26
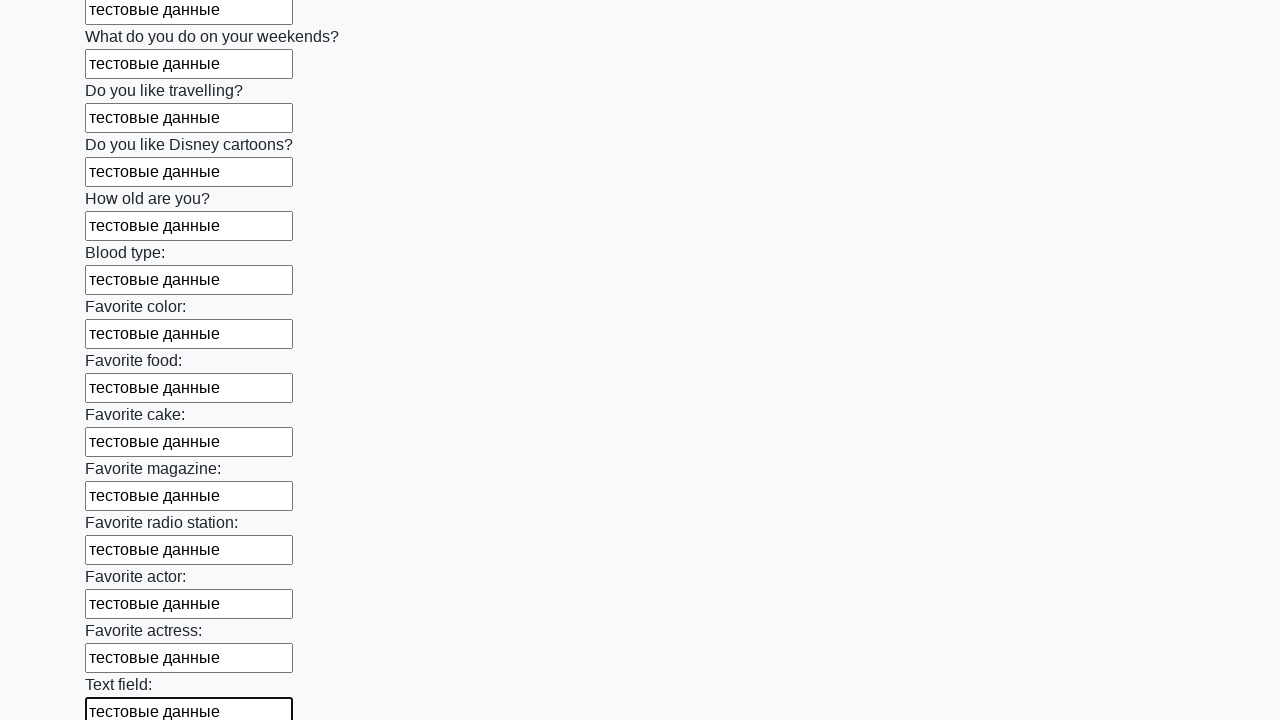

Filled input field with test data on input >> nth=27
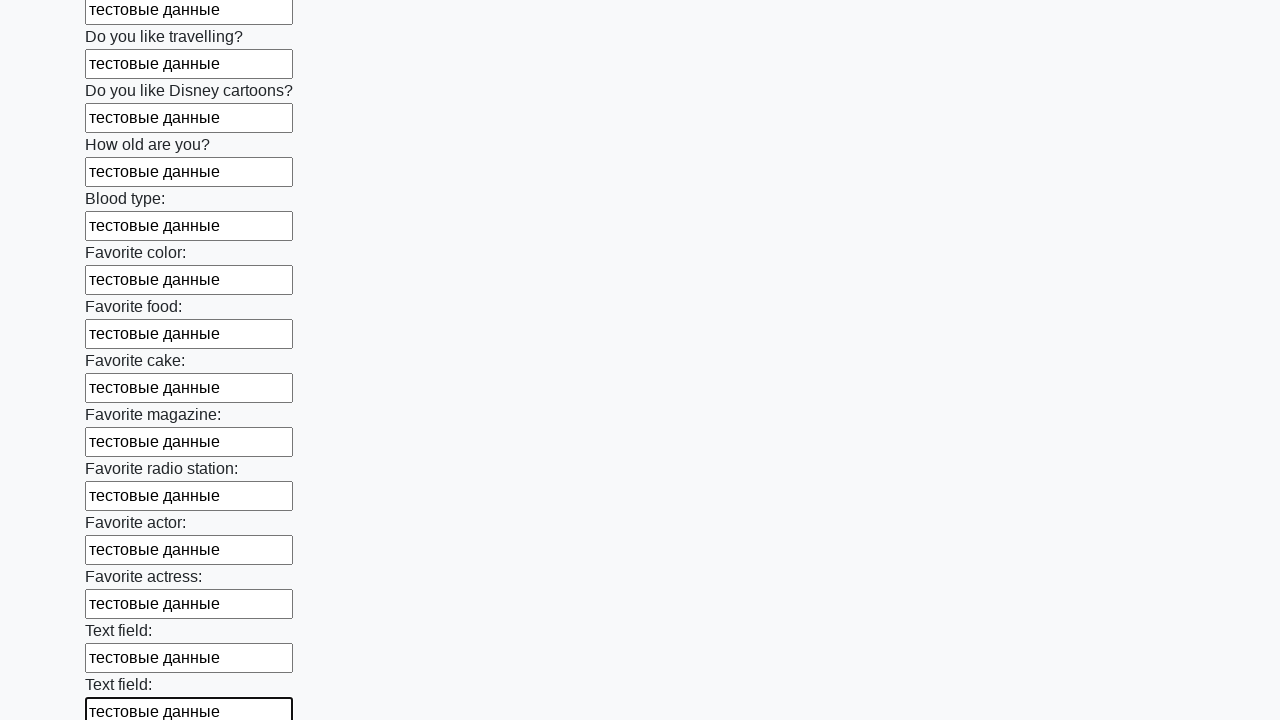

Filled input field with test data on input >> nth=28
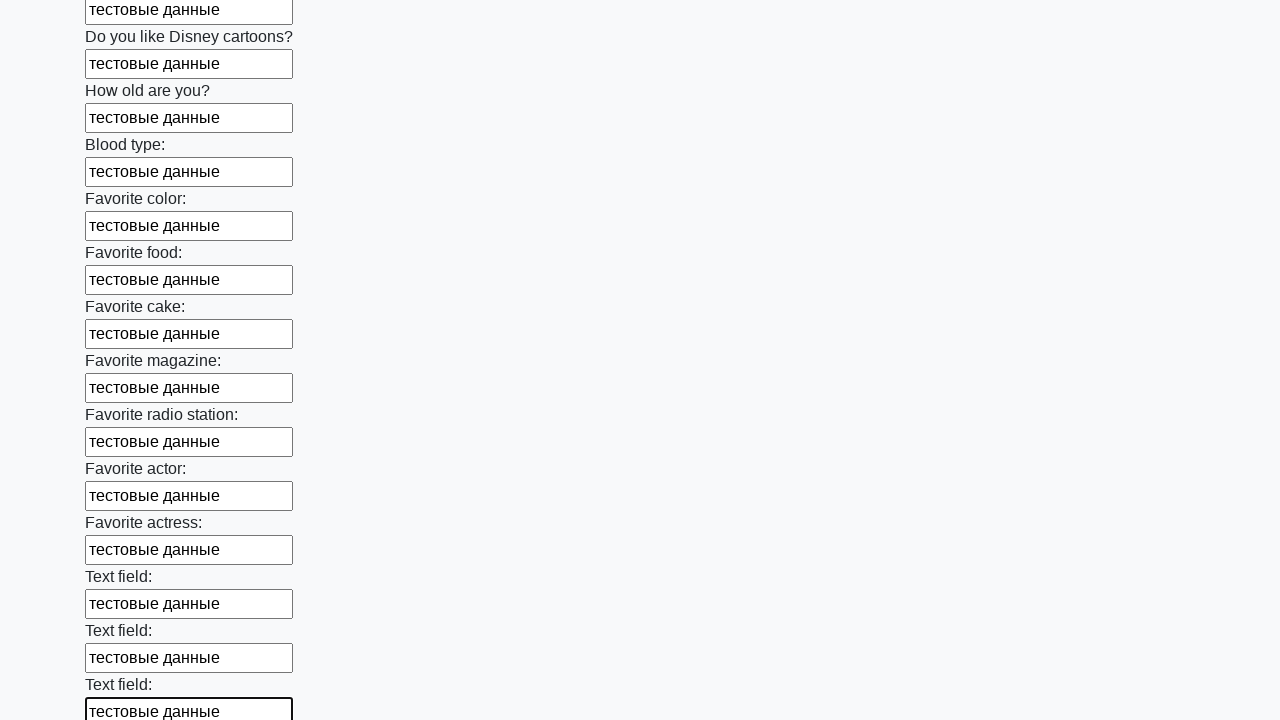

Filled input field with test data on input >> nth=29
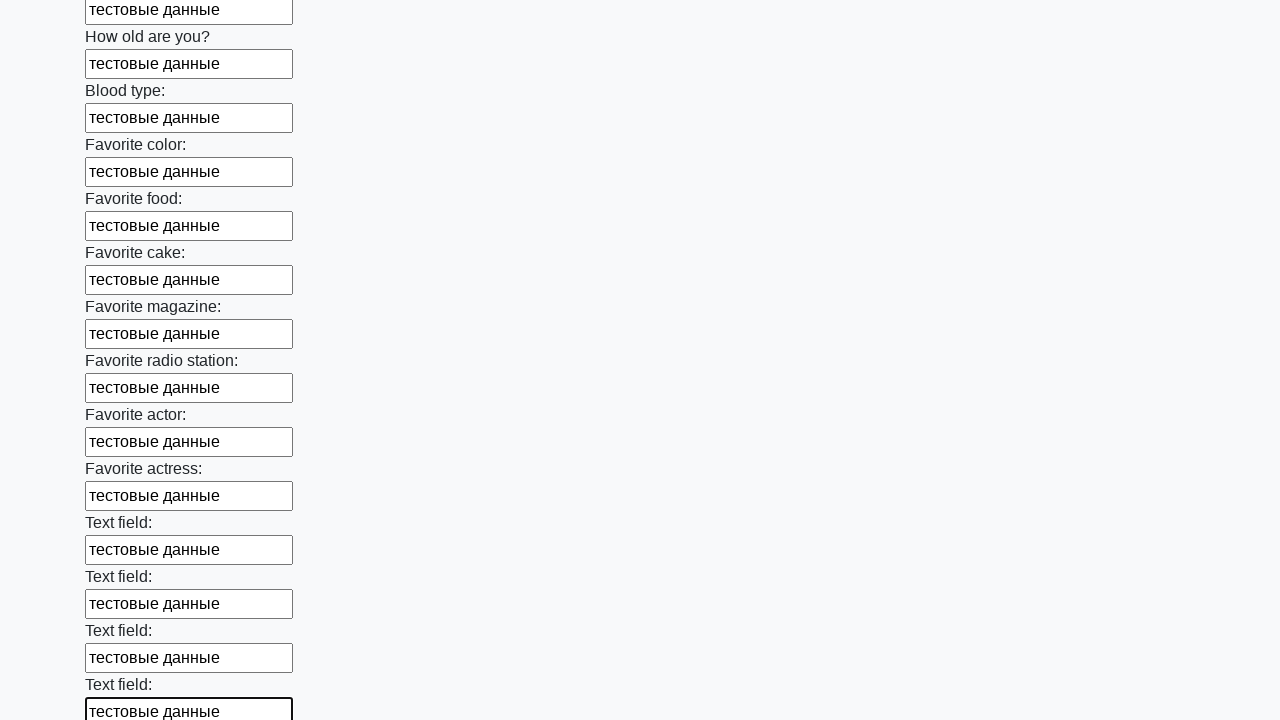

Filled input field with test data on input >> nth=30
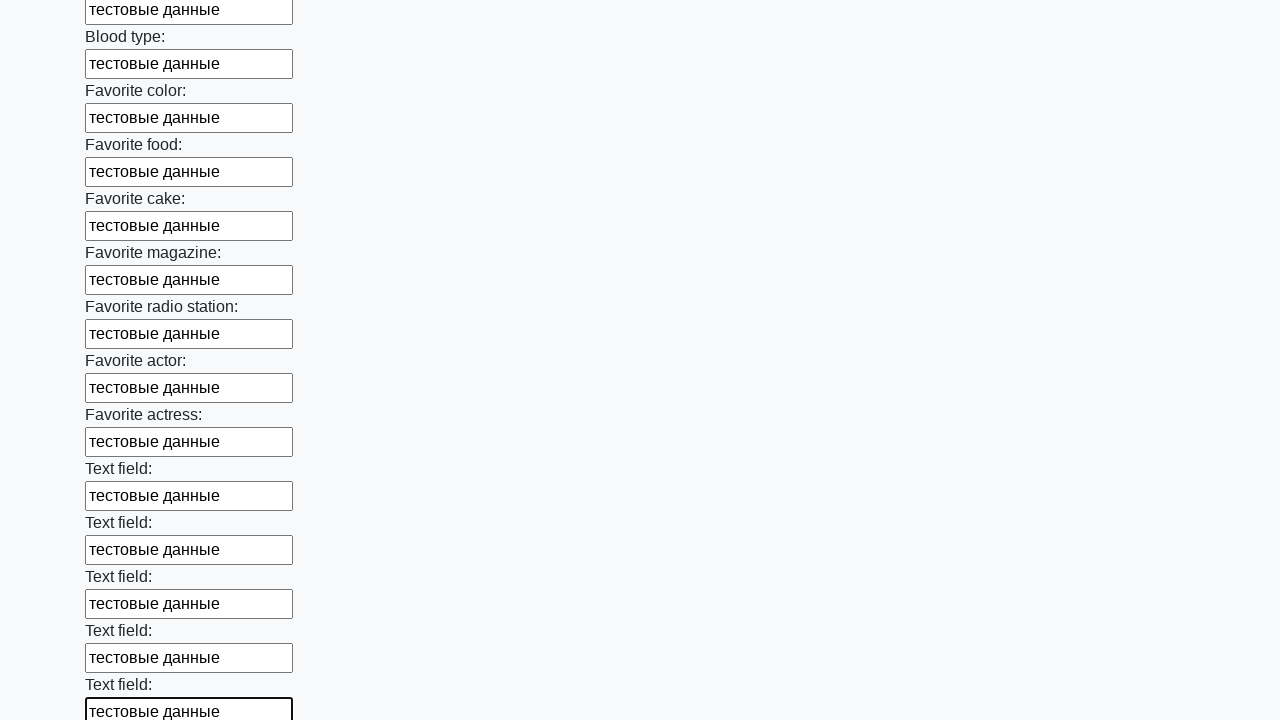

Filled input field with test data on input >> nth=31
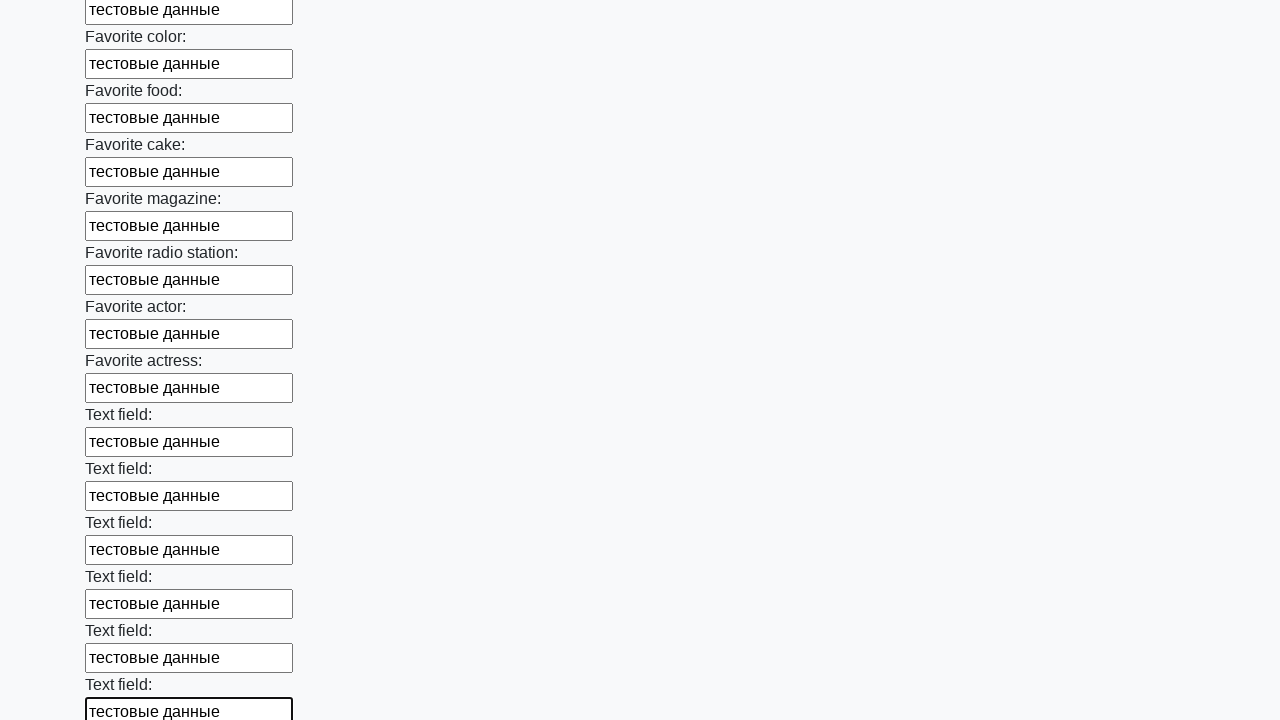

Filled input field with test data on input >> nth=32
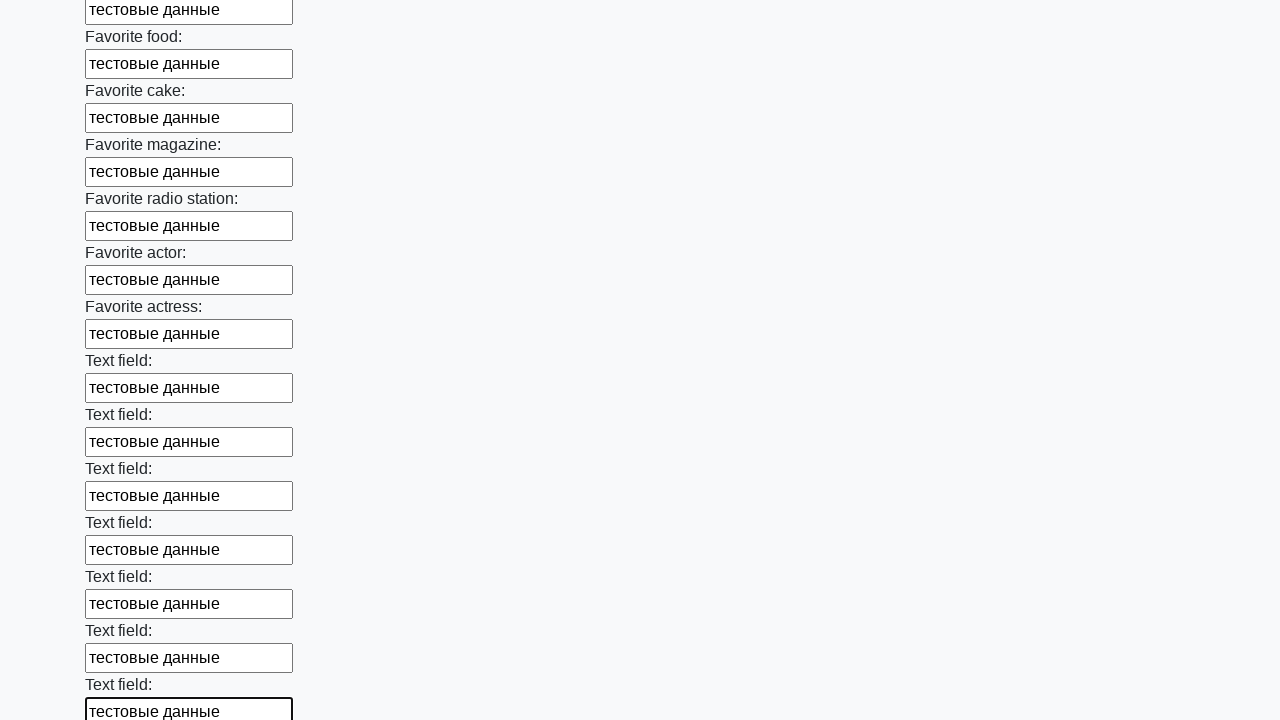

Filled input field with test data on input >> nth=33
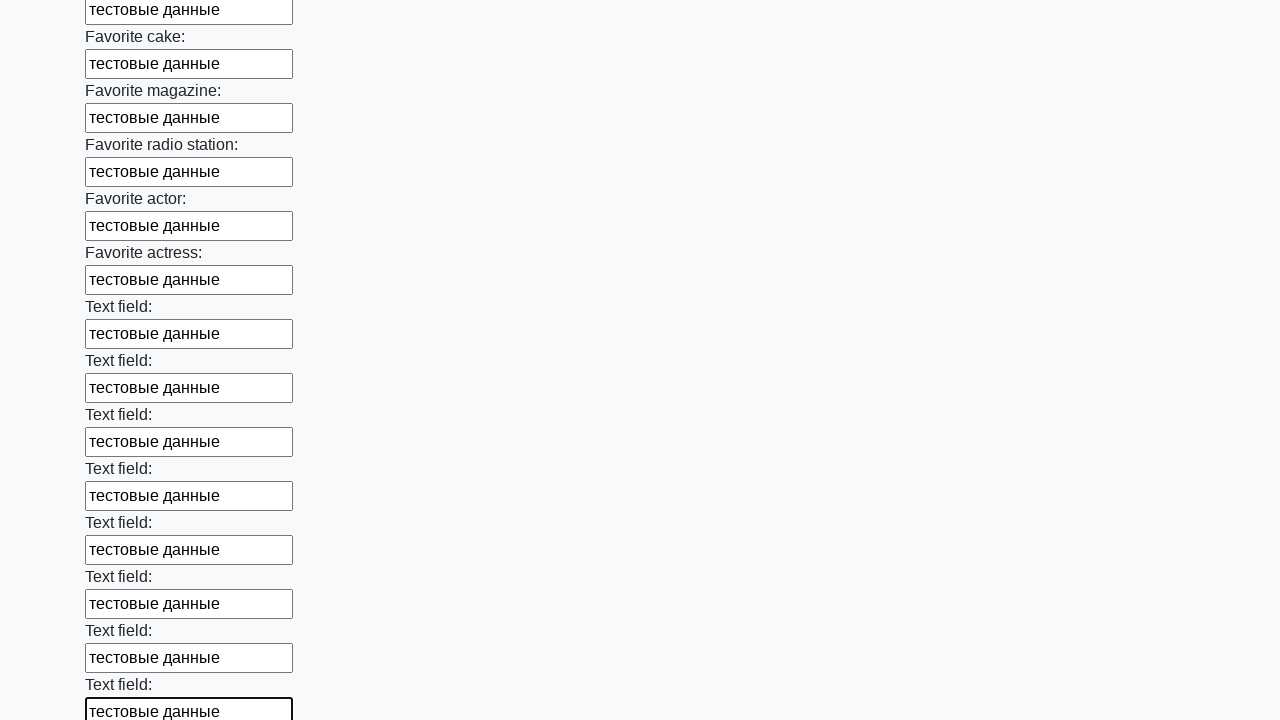

Filled input field with test data on input >> nth=34
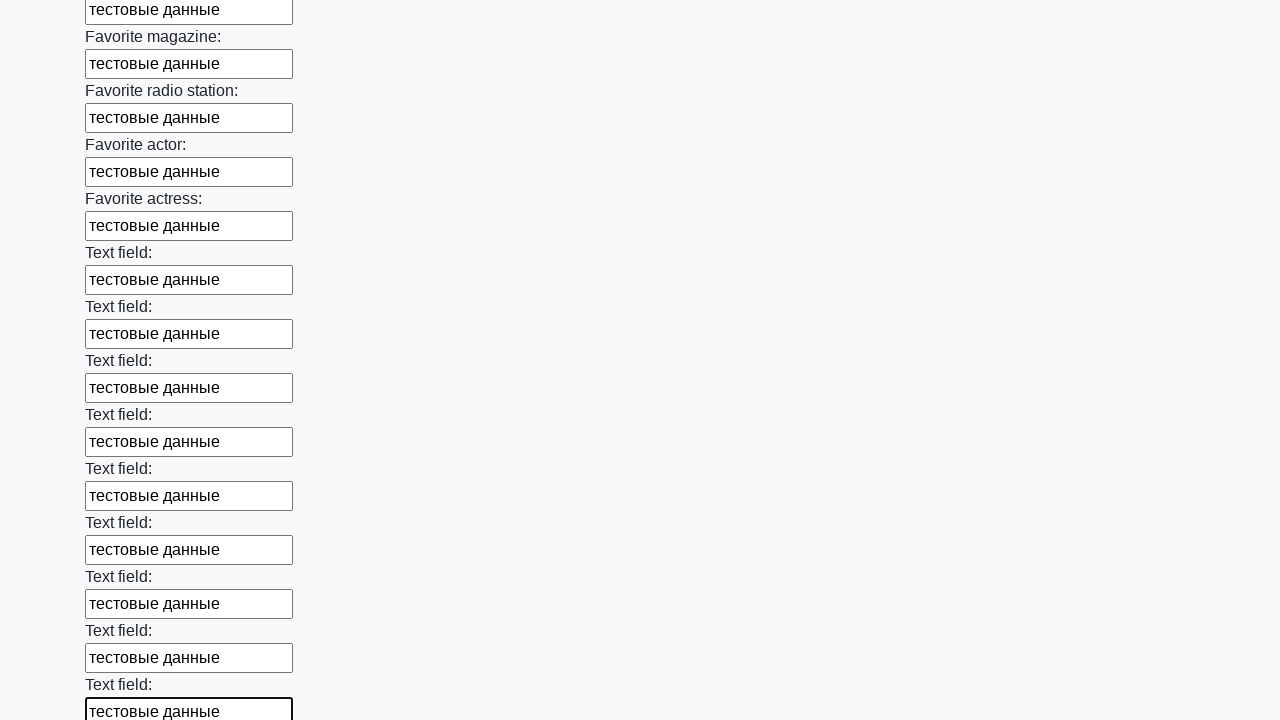

Filled input field with test data on input >> nth=35
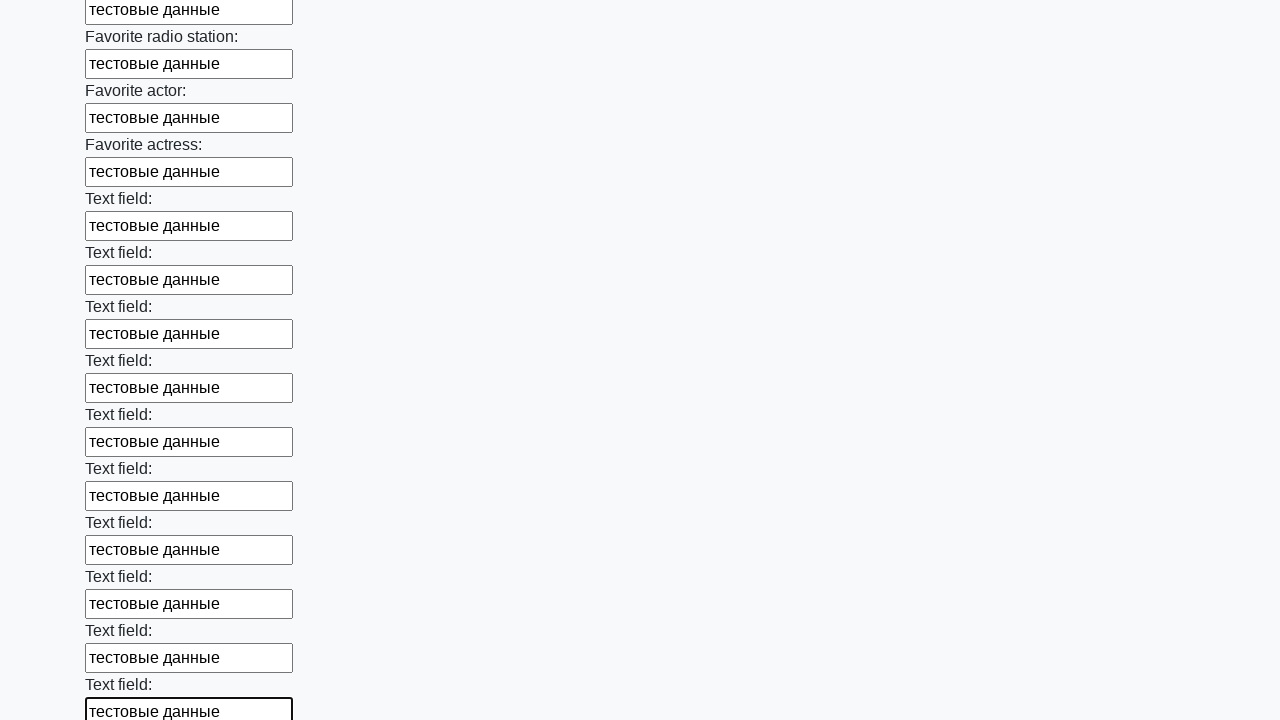

Filled input field with test data on input >> nth=36
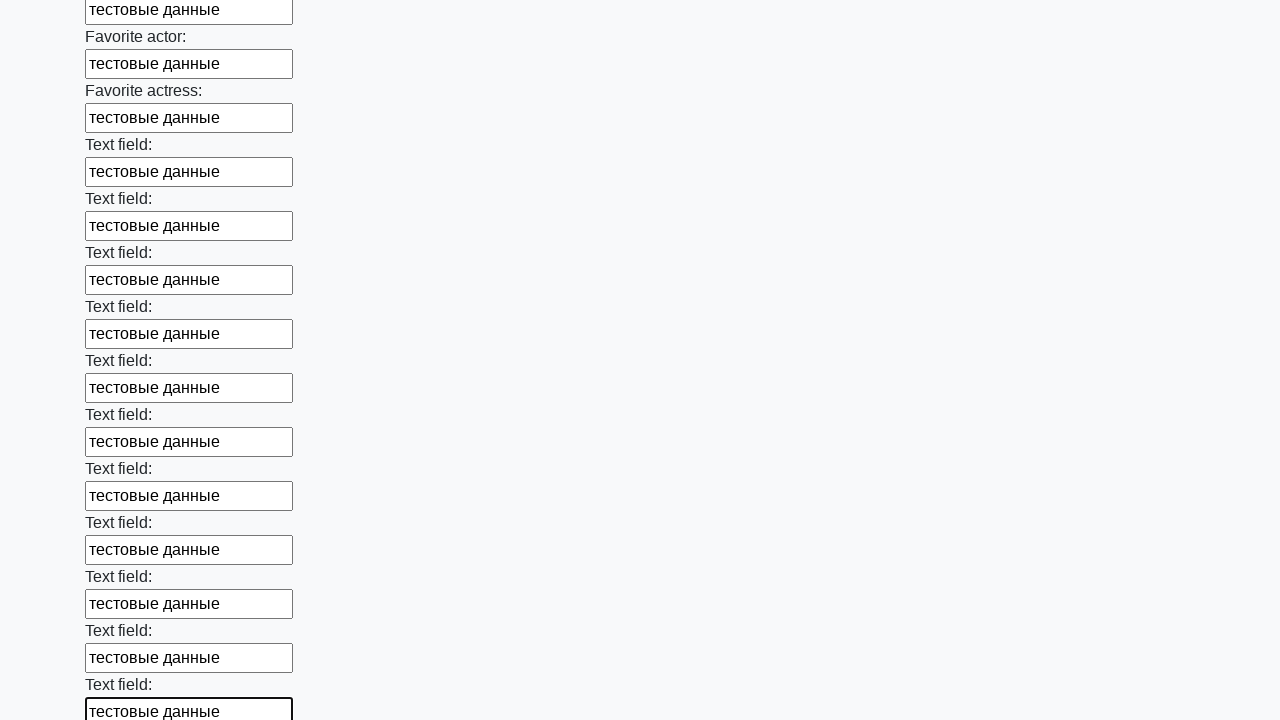

Filled input field with test data on input >> nth=37
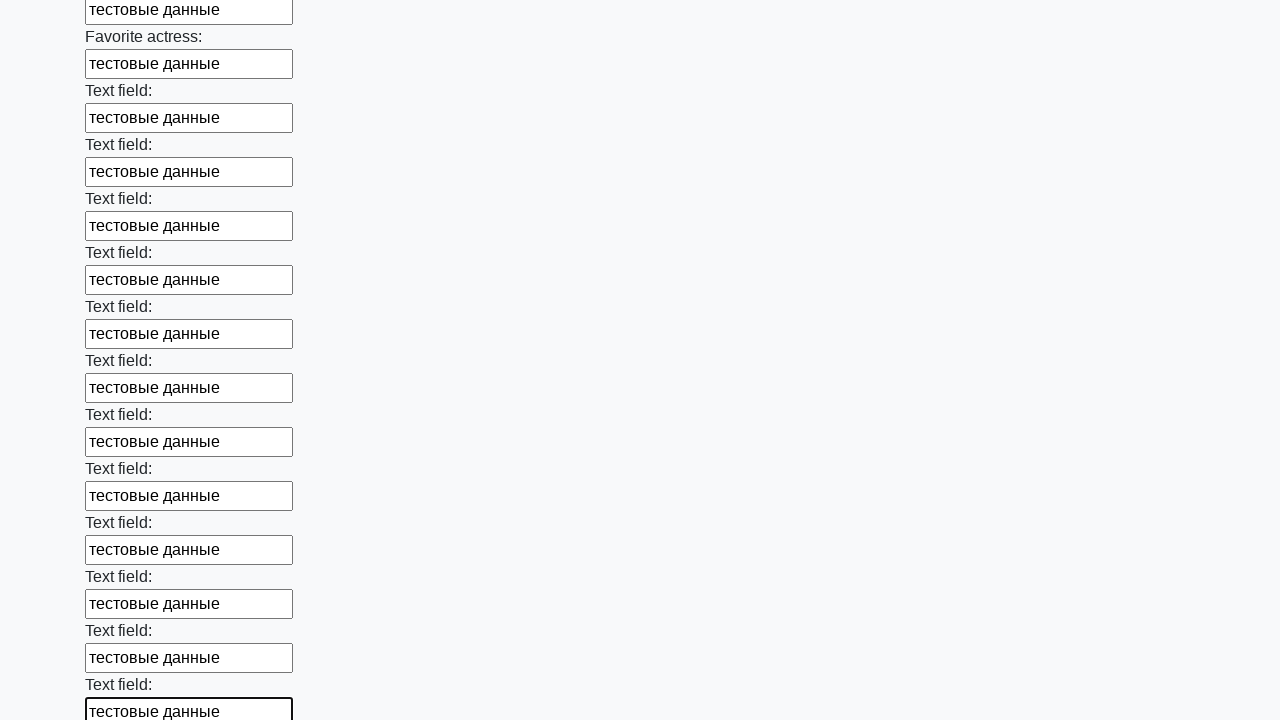

Filled input field with test data on input >> nth=38
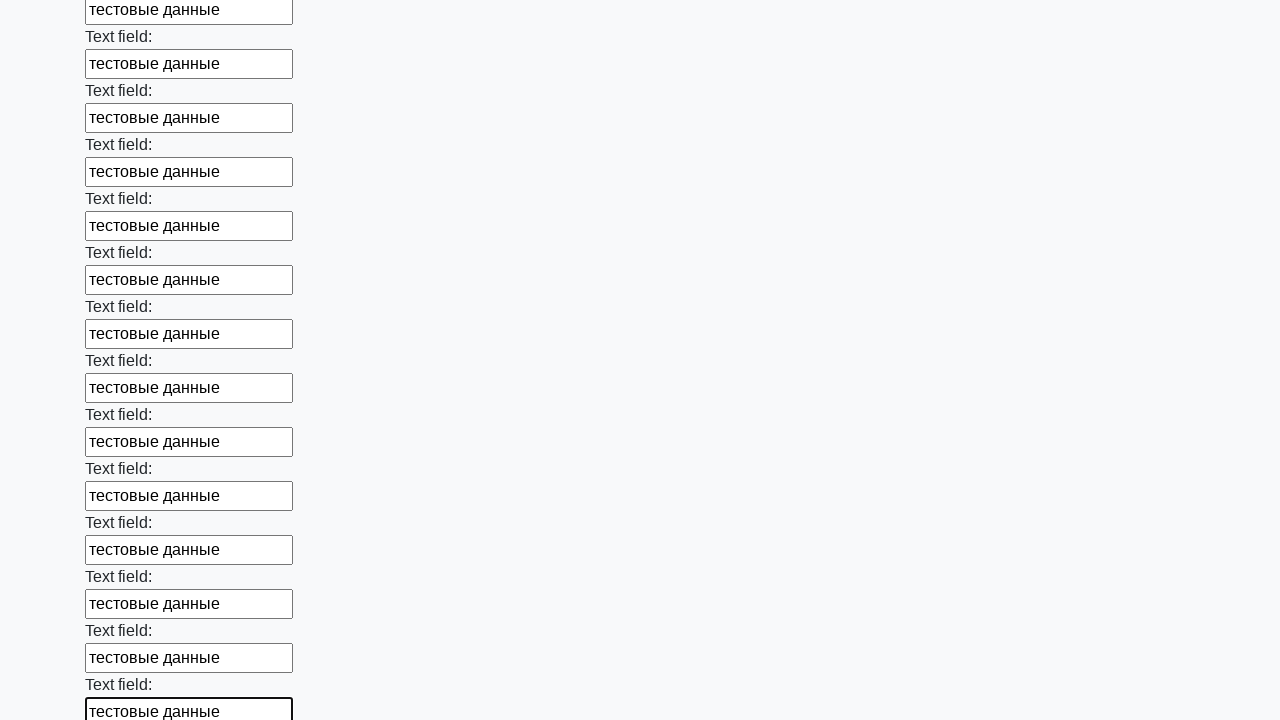

Filled input field with test data on input >> nth=39
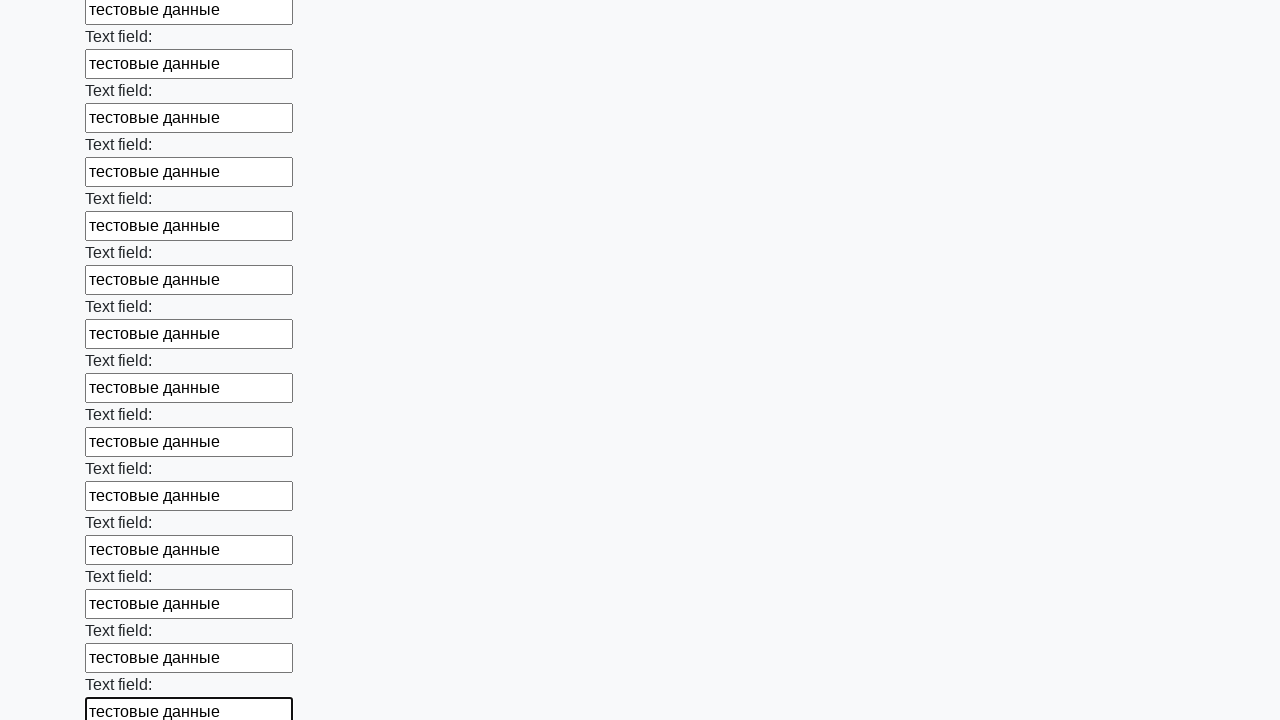

Filled input field with test data on input >> nth=40
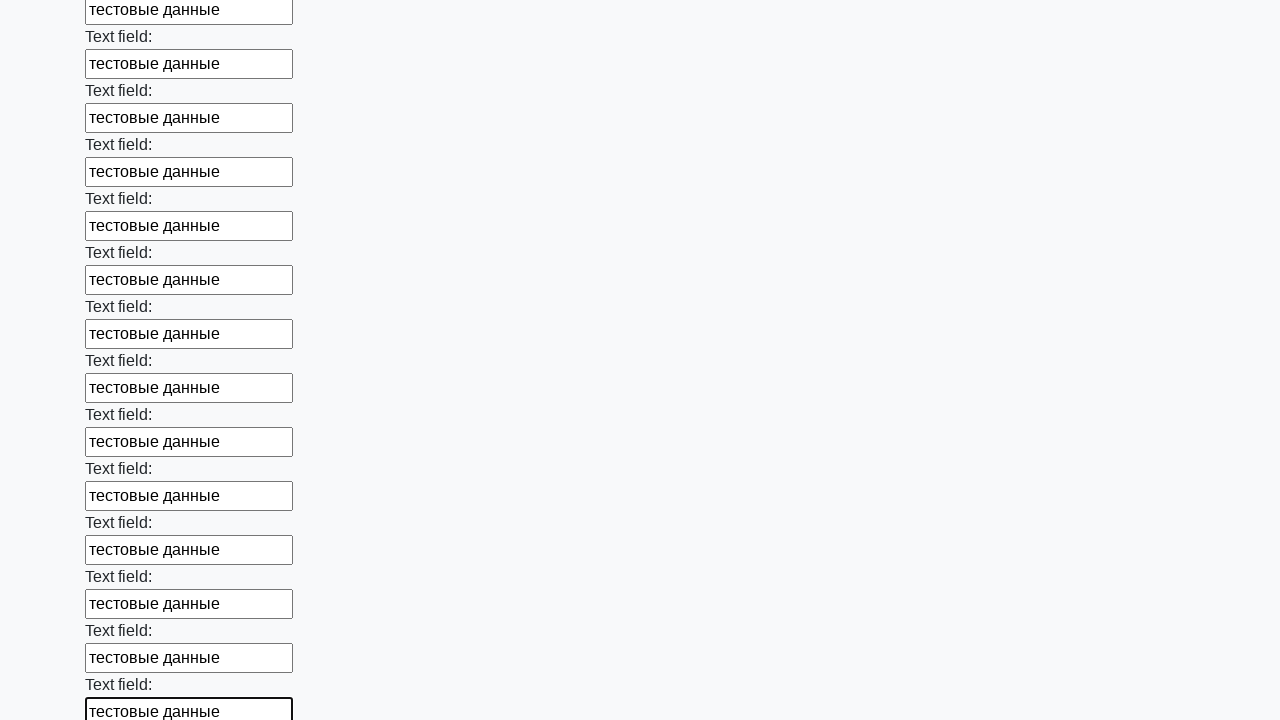

Filled input field with test data on input >> nth=41
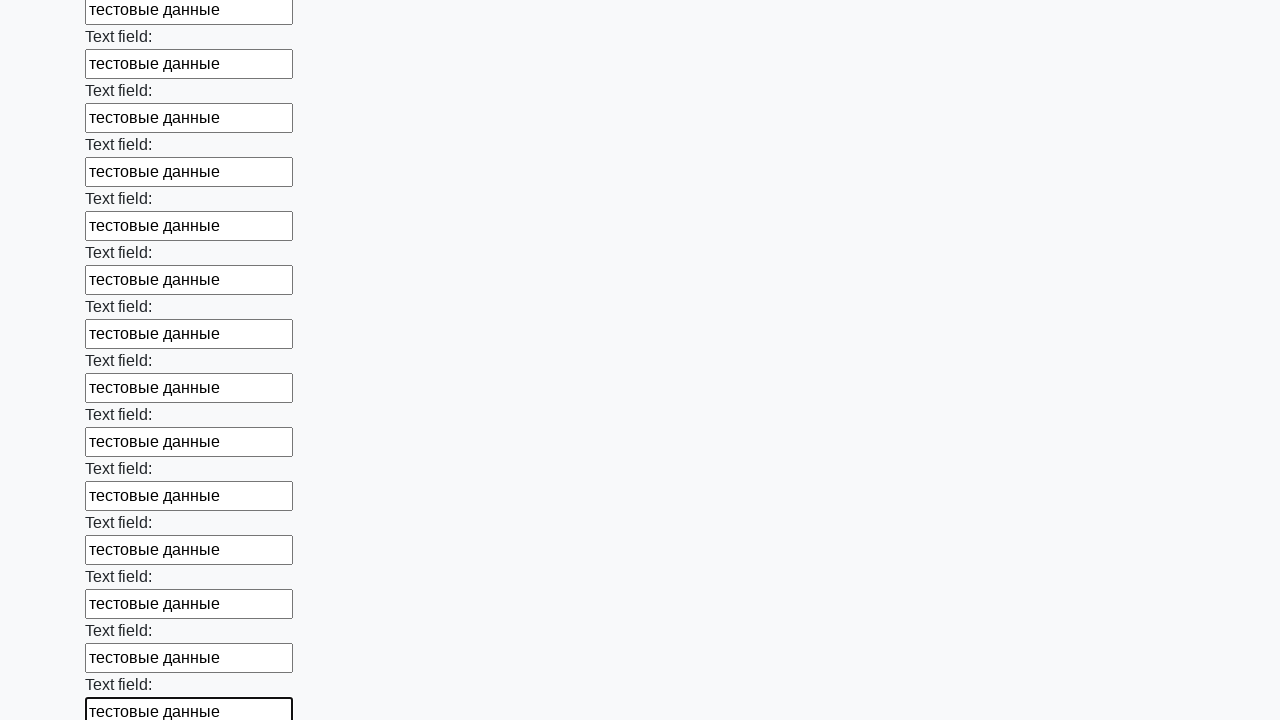

Filled input field with test data on input >> nth=42
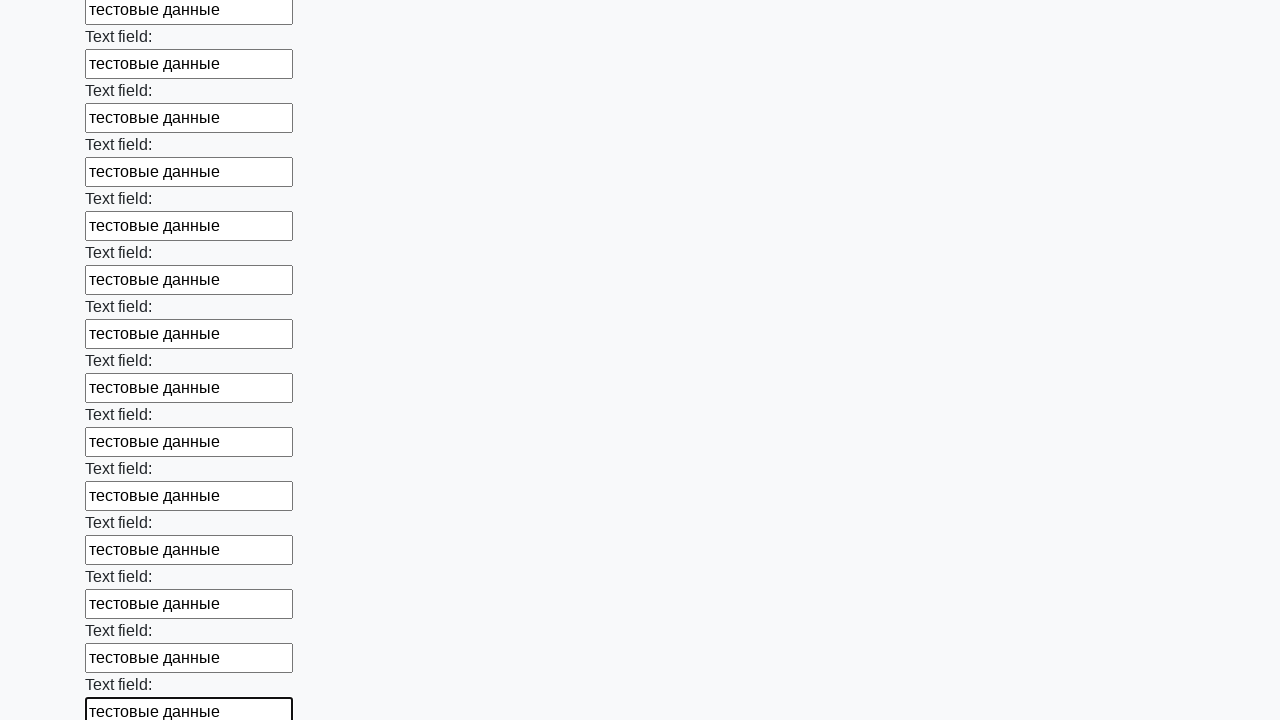

Filled input field with test data on input >> nth=43
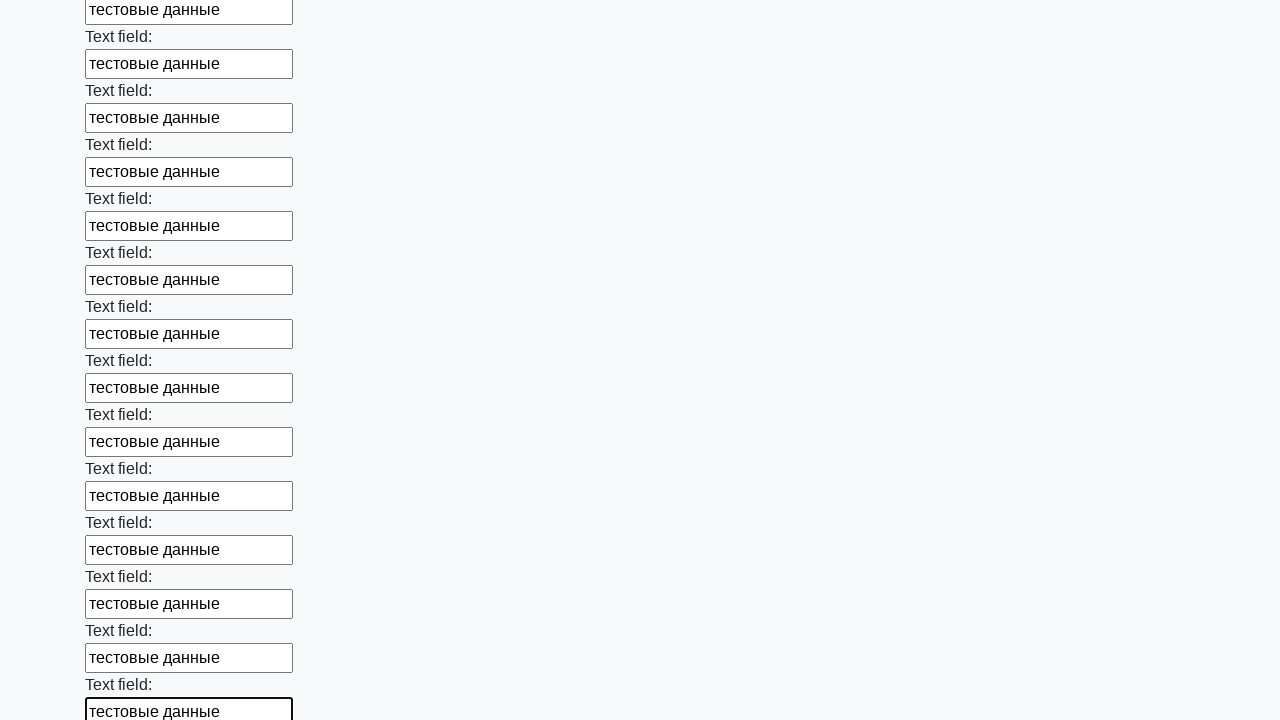

Filled input field with test data on input >> nth=44
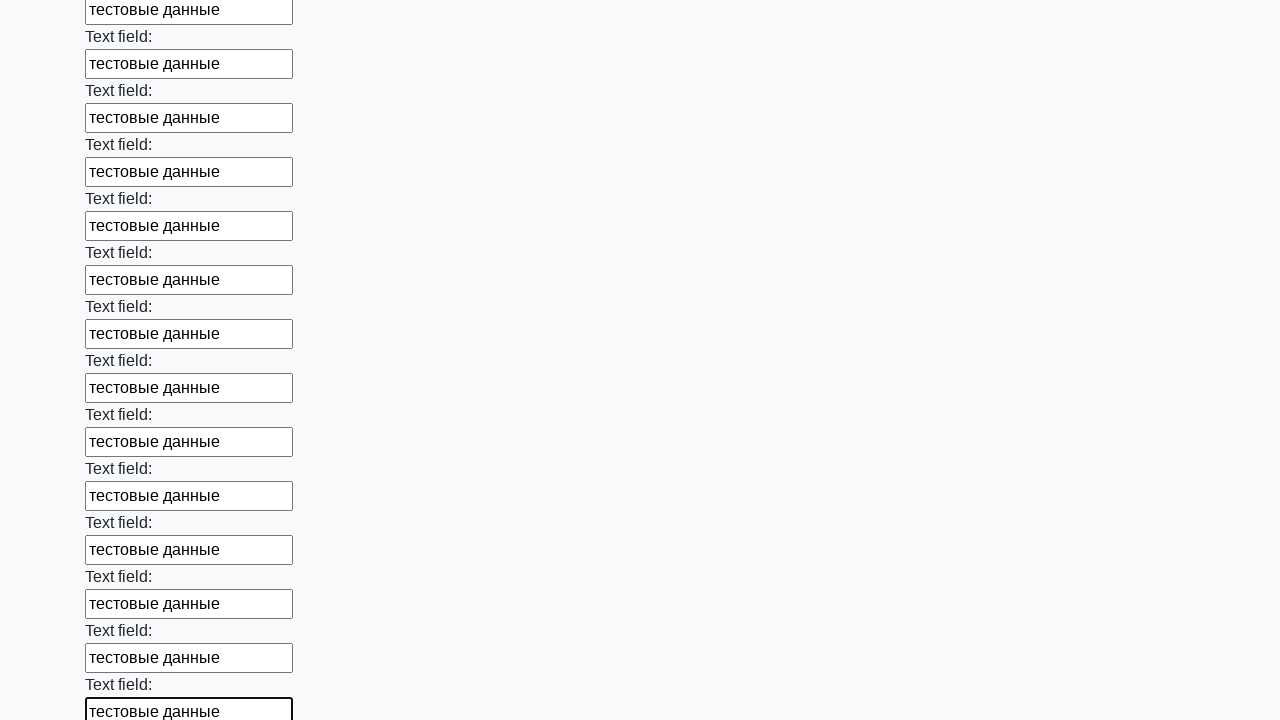

Filled input field with test data on input >> nth=45
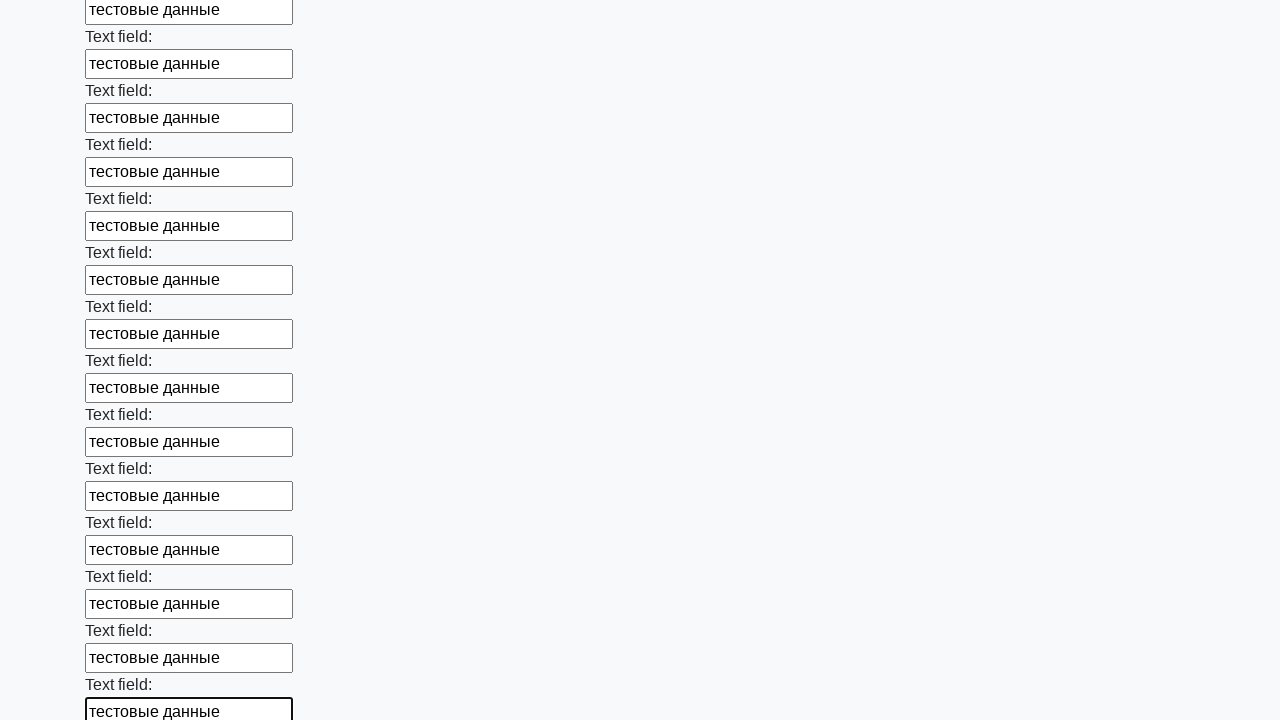

Filled input field with test data on input >> nth=46
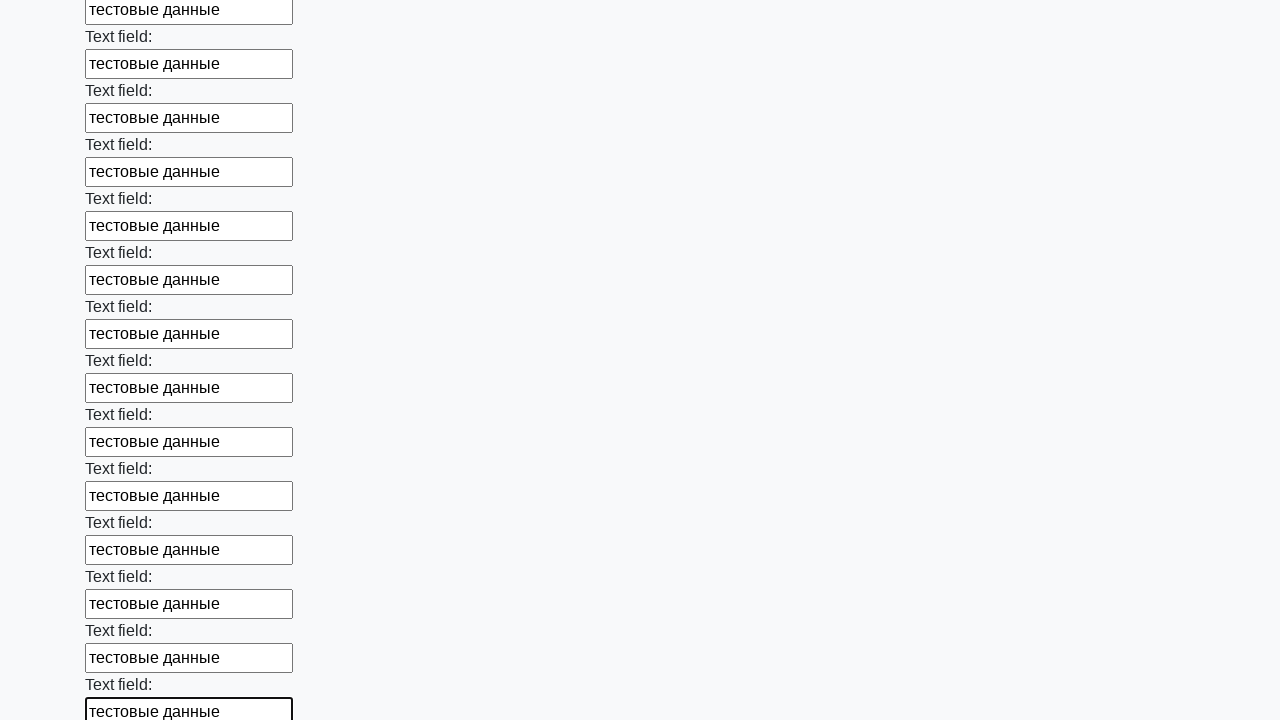

Filled input field with test data on input >> nth=47
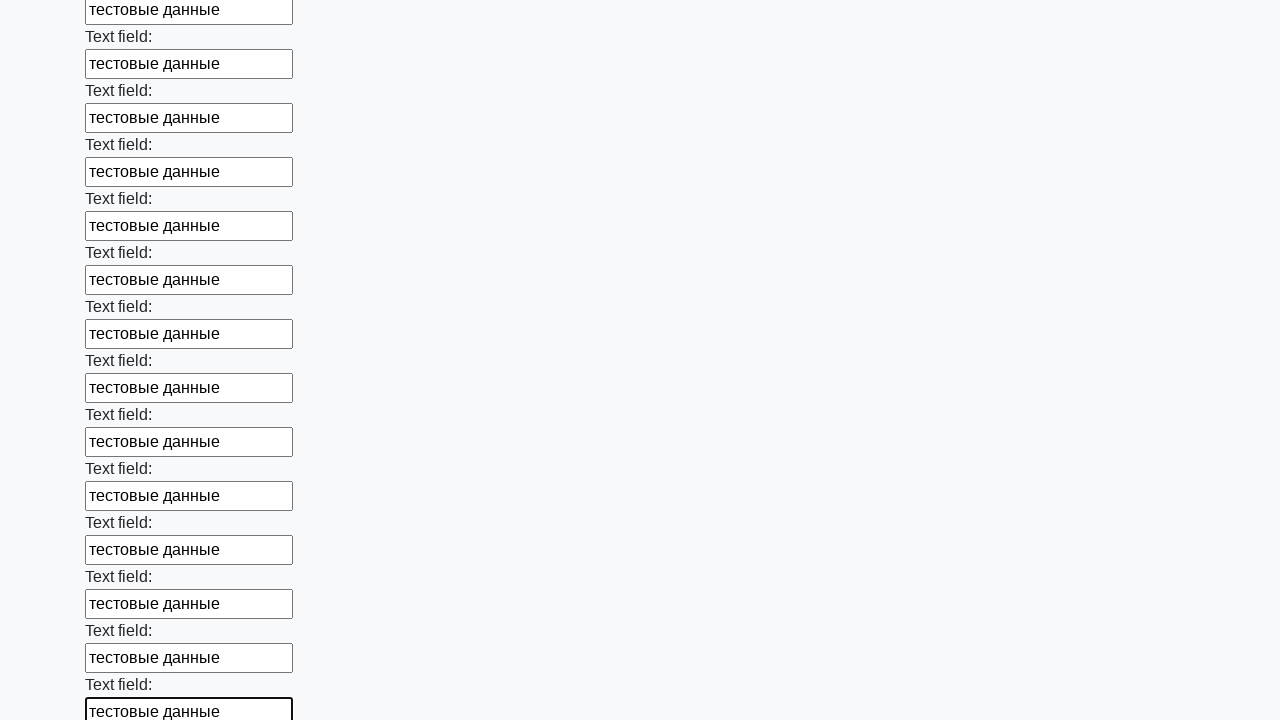

Filled input field with test data on input >> nth=48
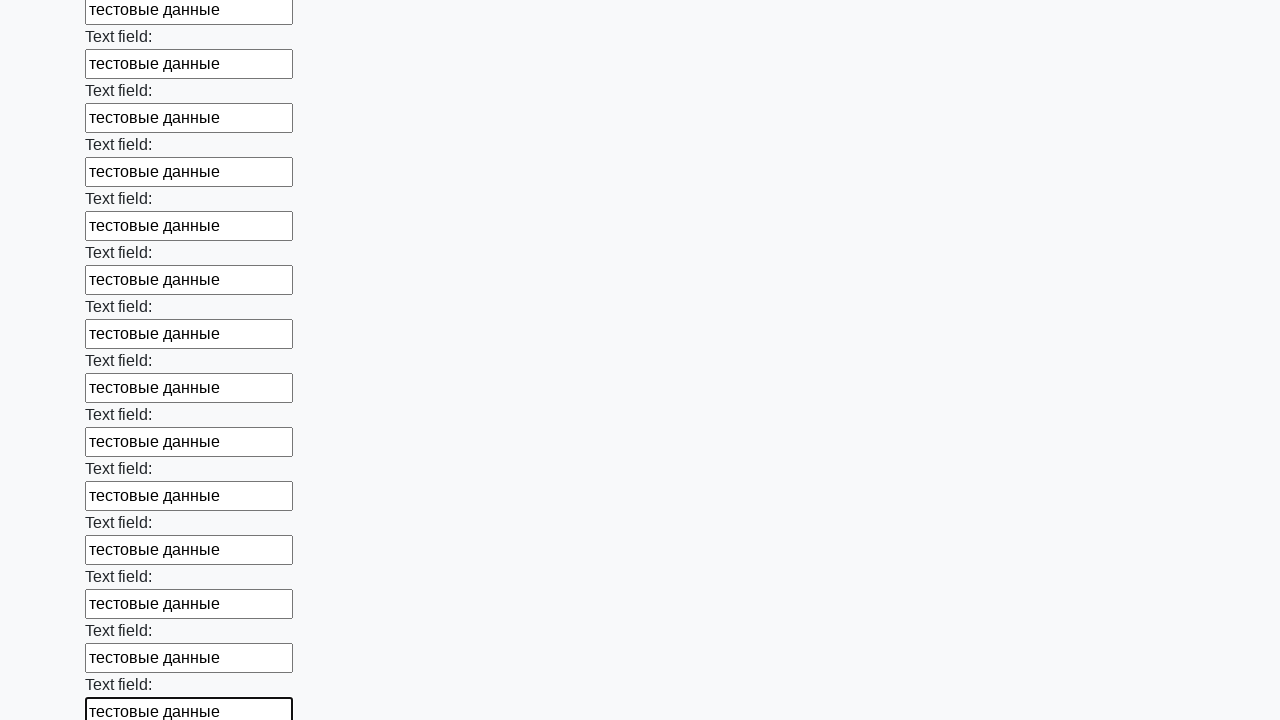

Filled input field with test data on input >> nth=49
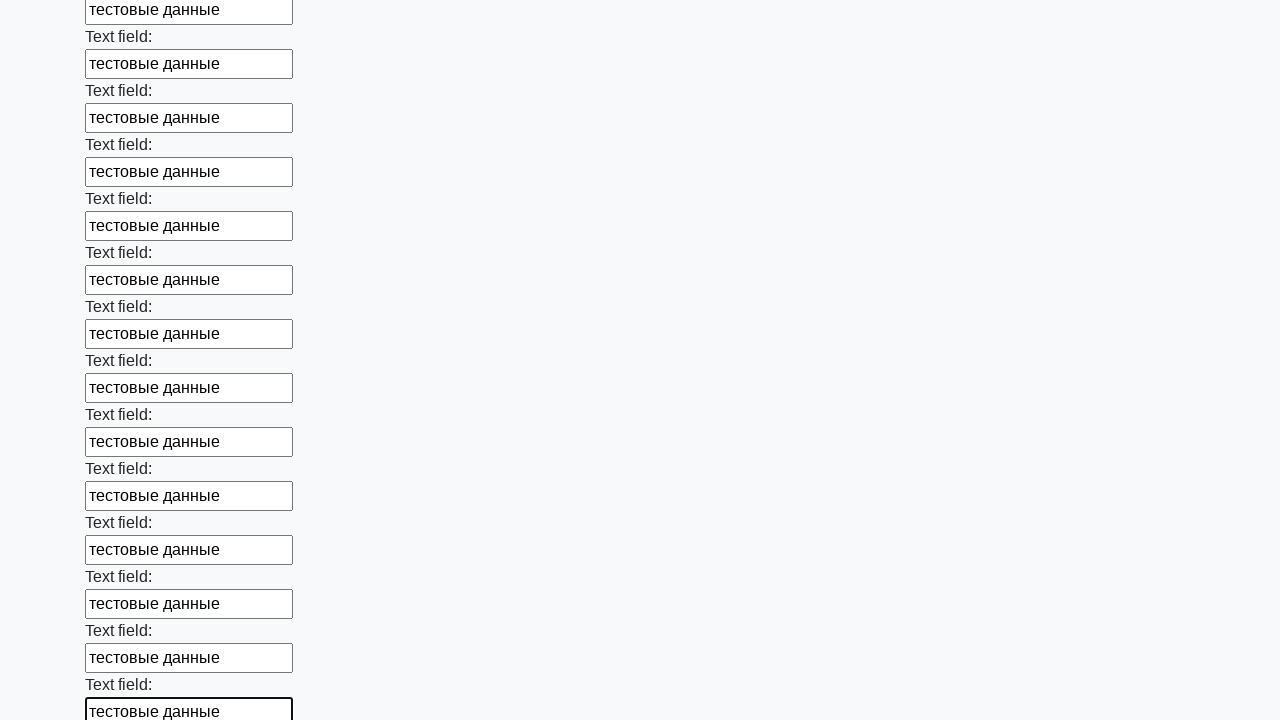

Filled input field with test data on input >> nth=50
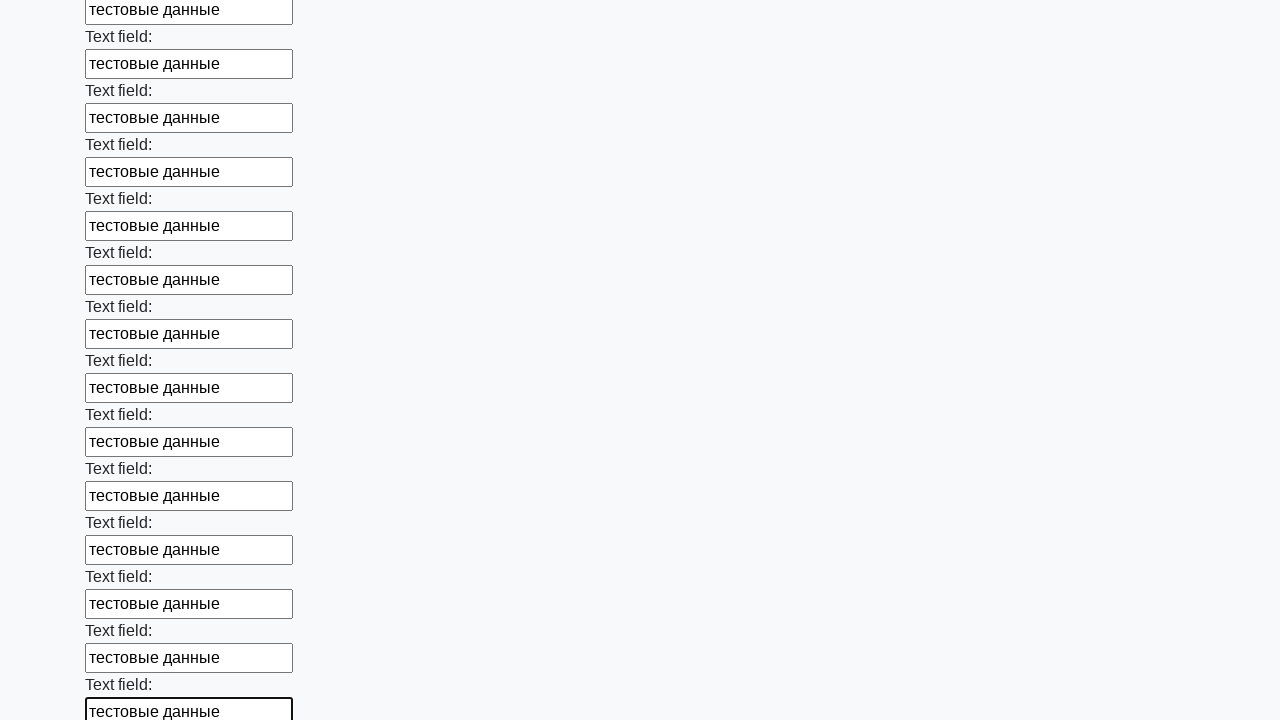

Filled input field with test data on input >> nth=51
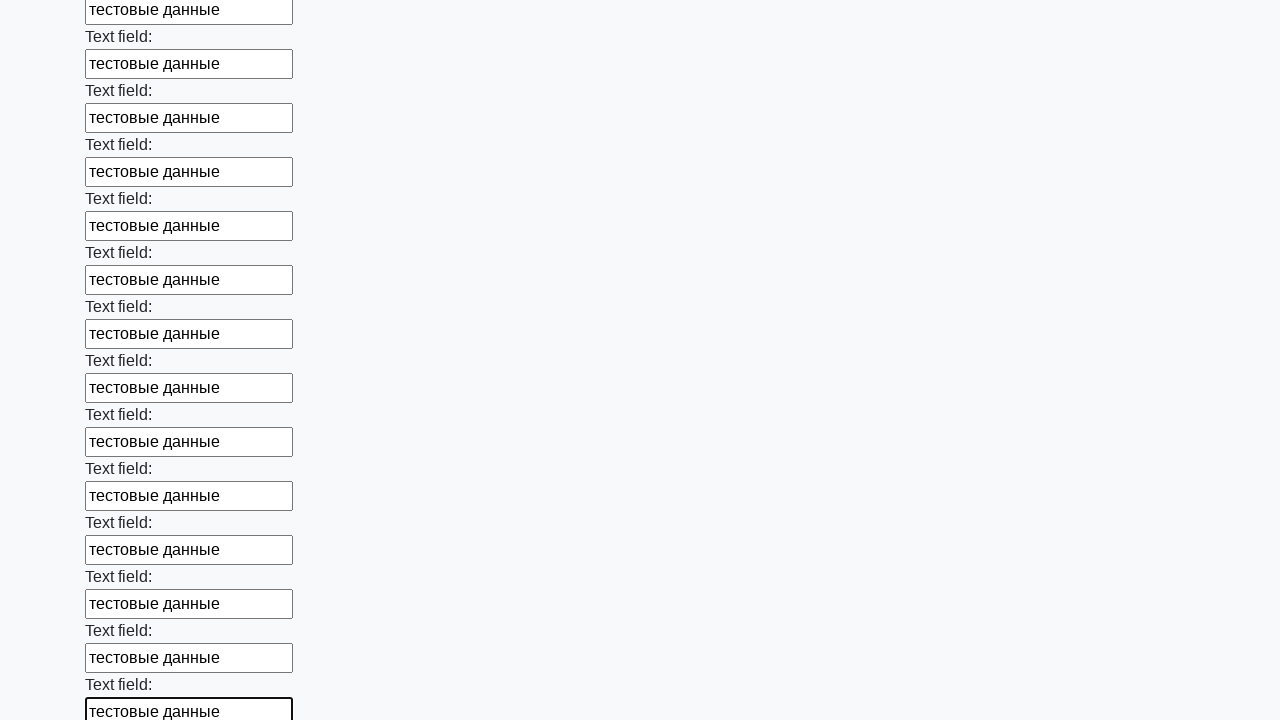

Filled input field with test data on input >> nth=52
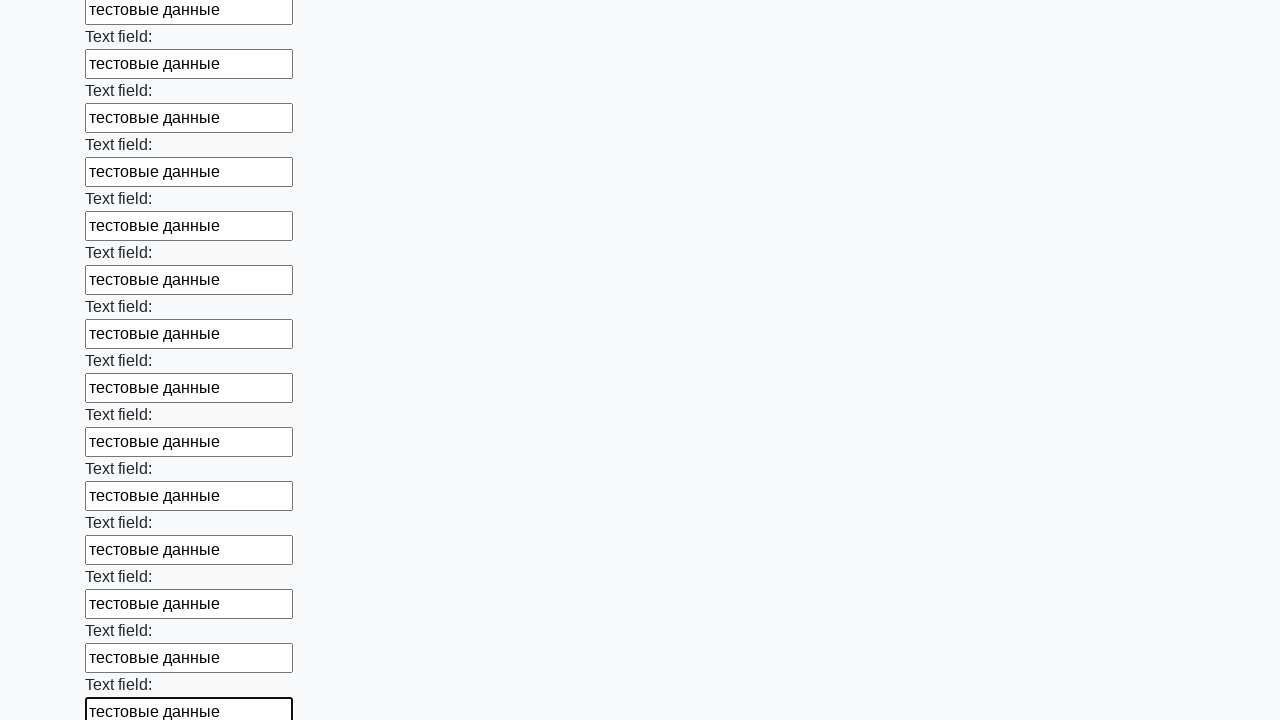

Filled input field with test data on input >> nth=53
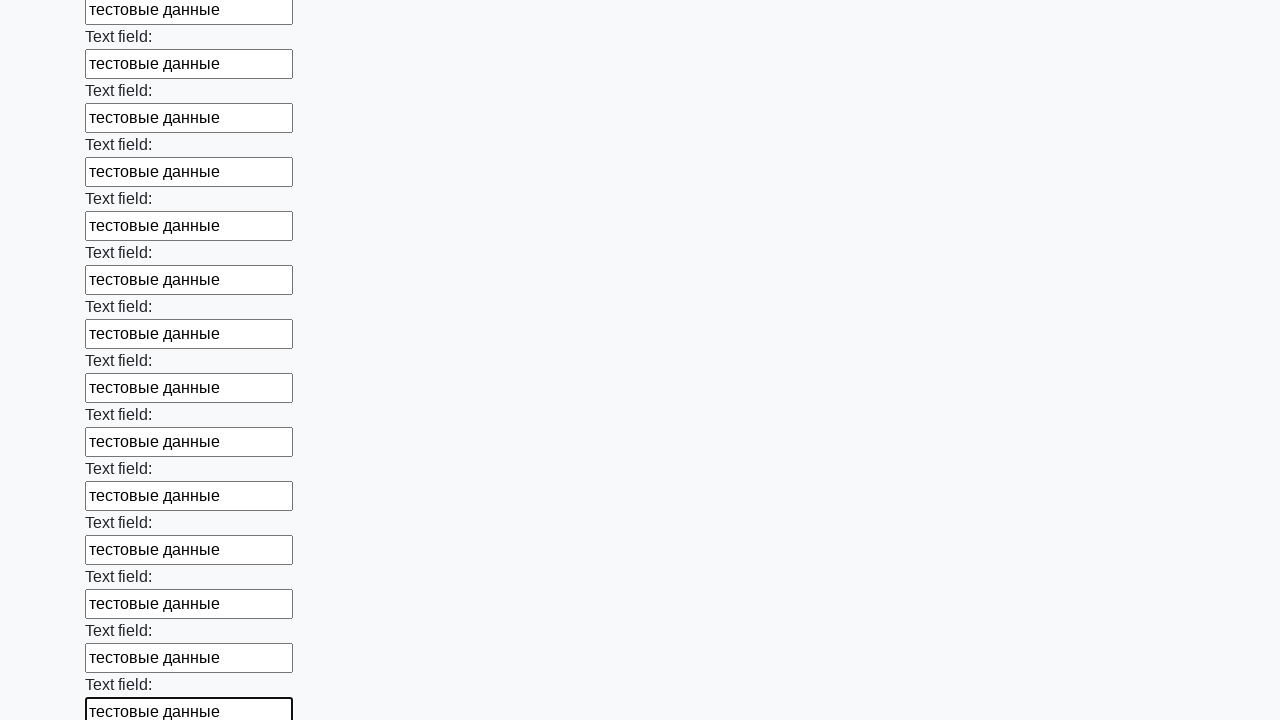

Filled input field with test data on input >> nth=54
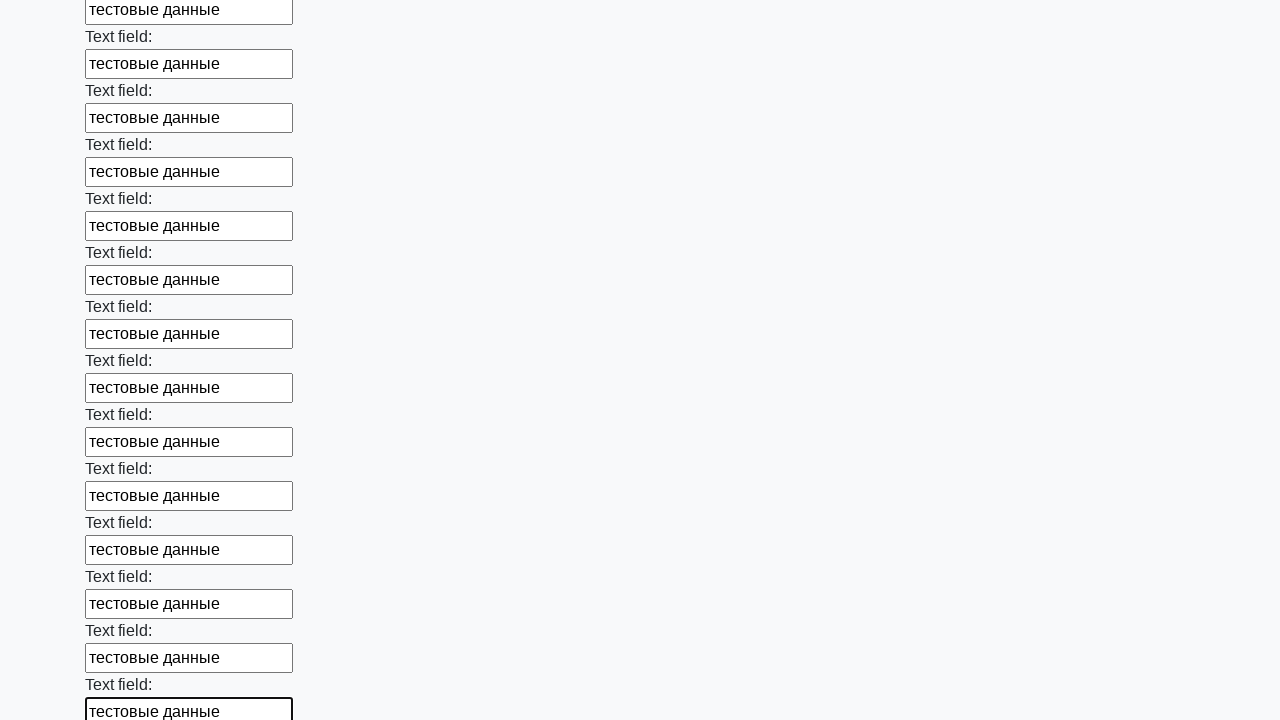

Filled input field with test data on input >> nth=55
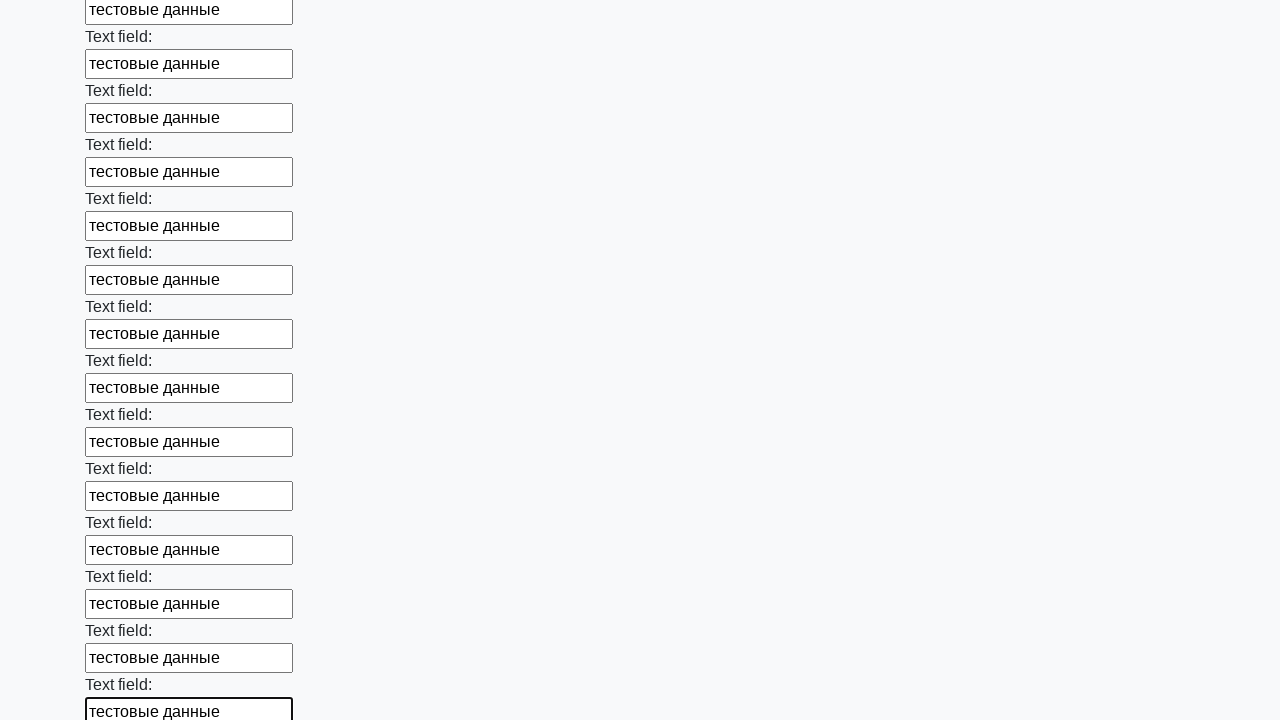

Filled input field with test data on input >> nth=56
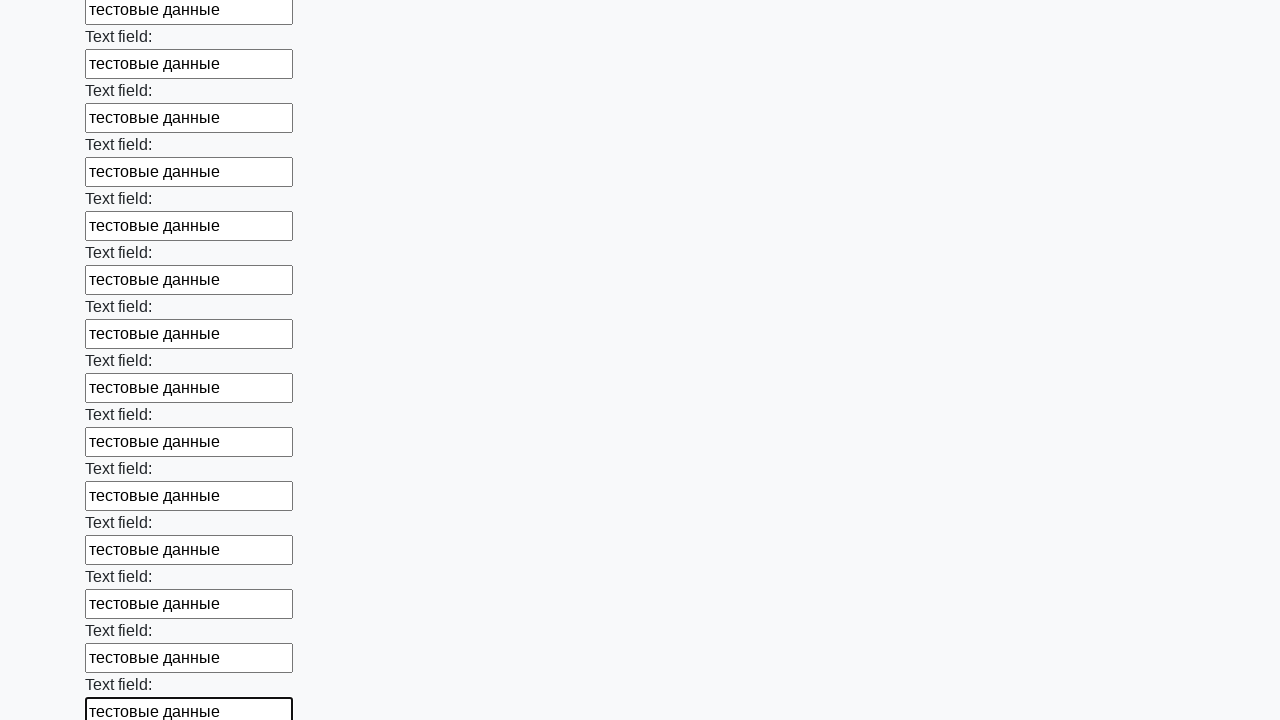

Filled input field with test data on input >> nth=57
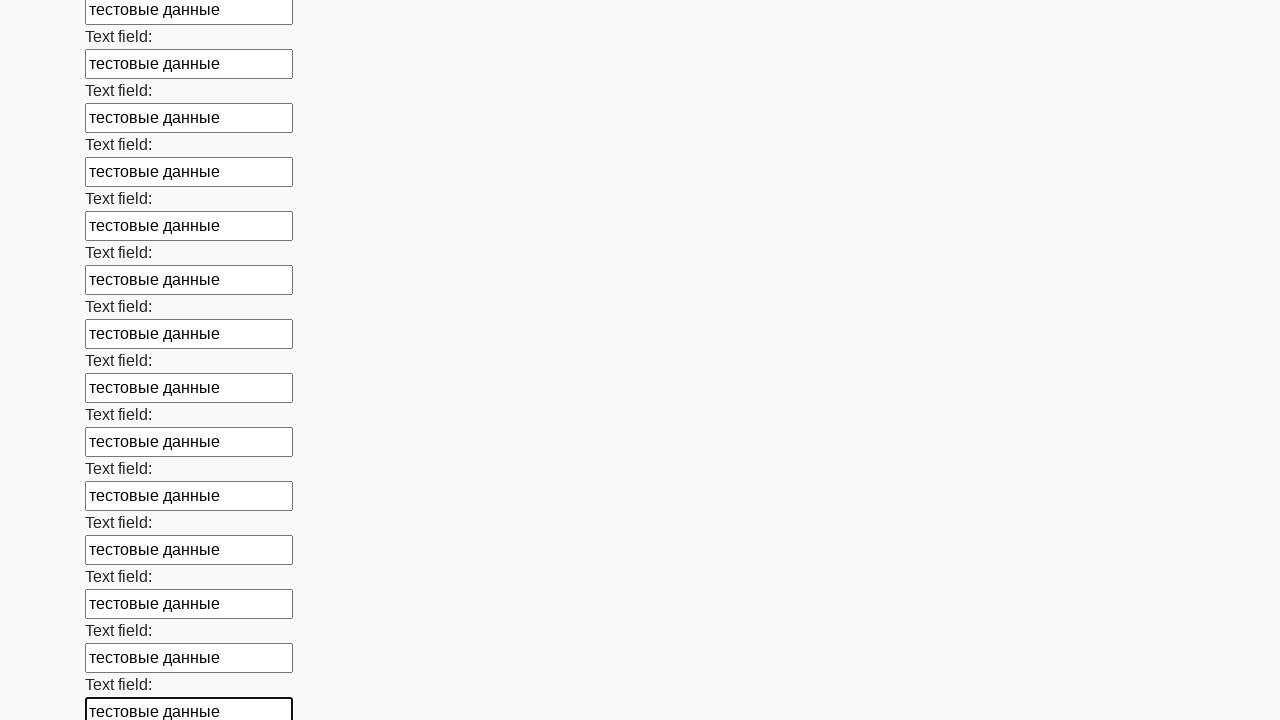

Filled input field with test data on input >> nth=58
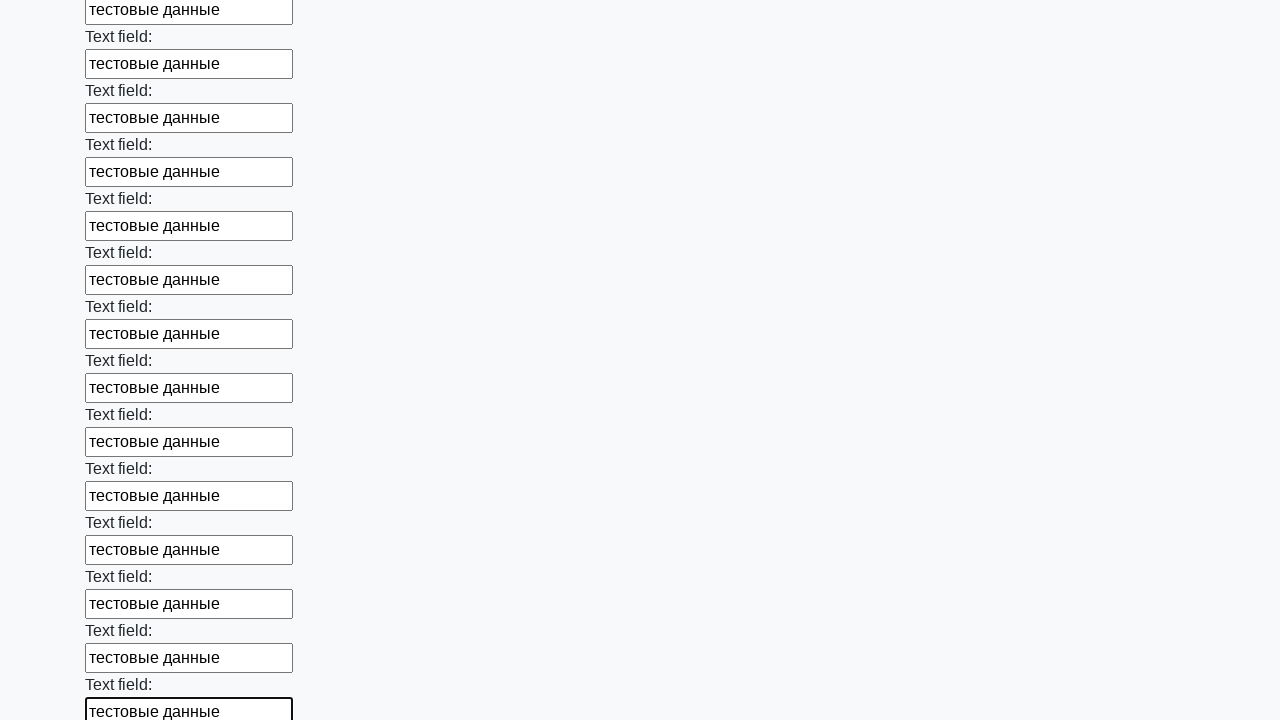

Filled input field with test data on input >> nth=59
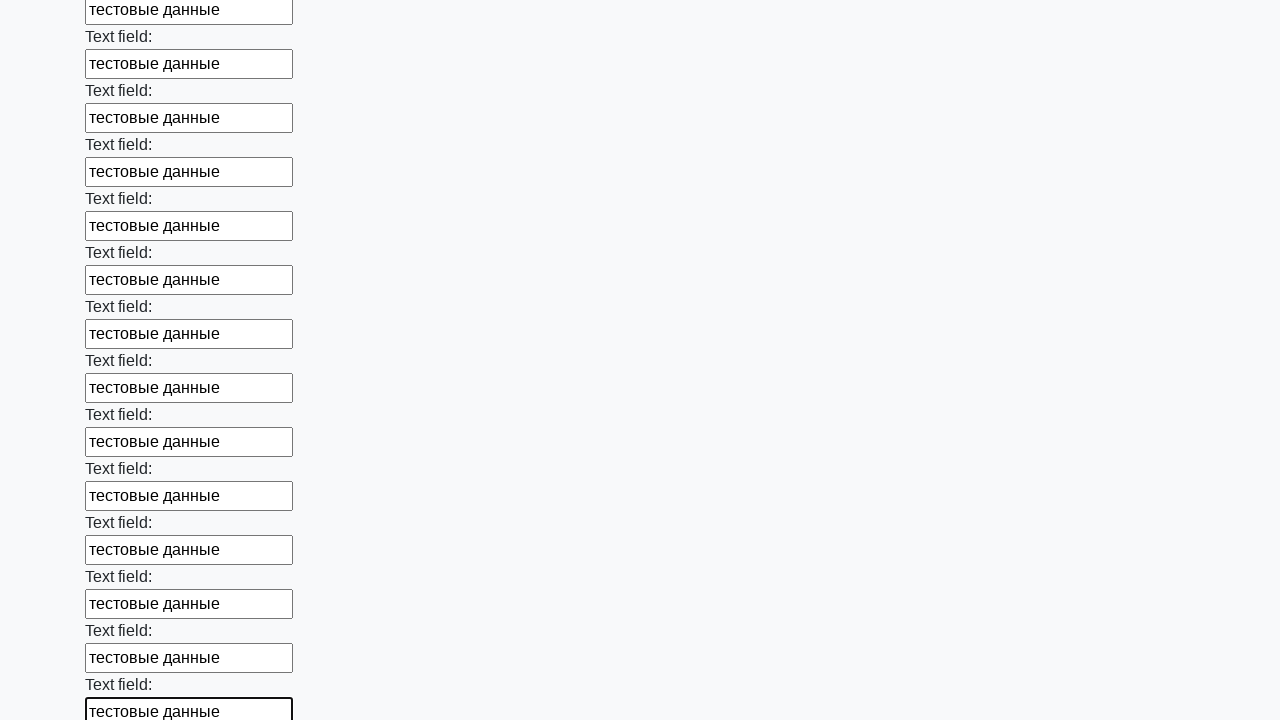

Filled input field with test data on input >> nth=60
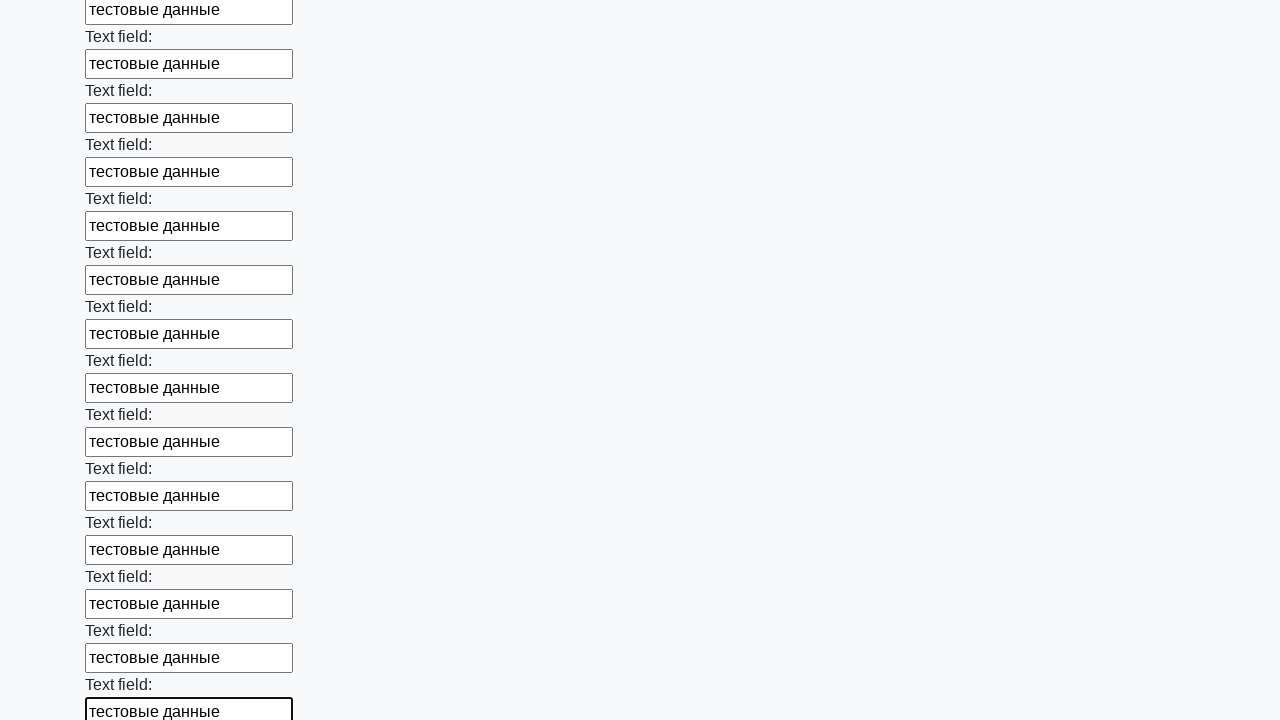

Filled input field with test data on input >> nth=61
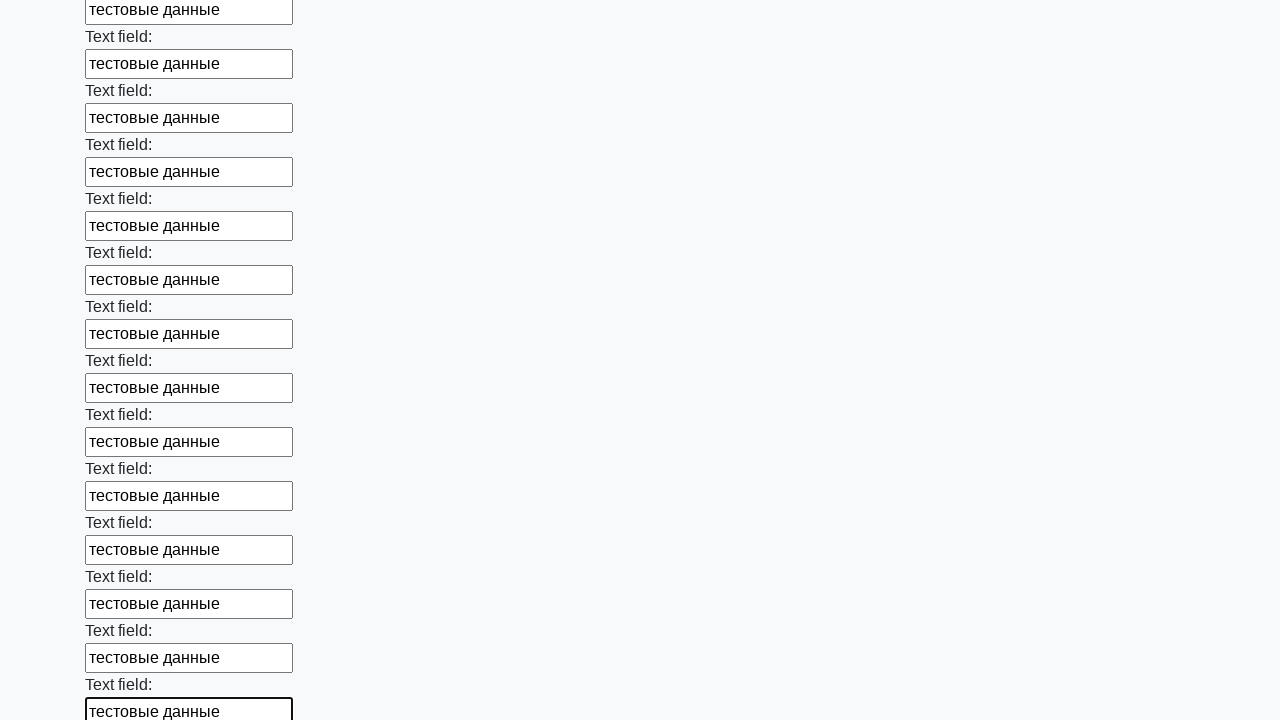

Filled input field with test data on input >> nth=62
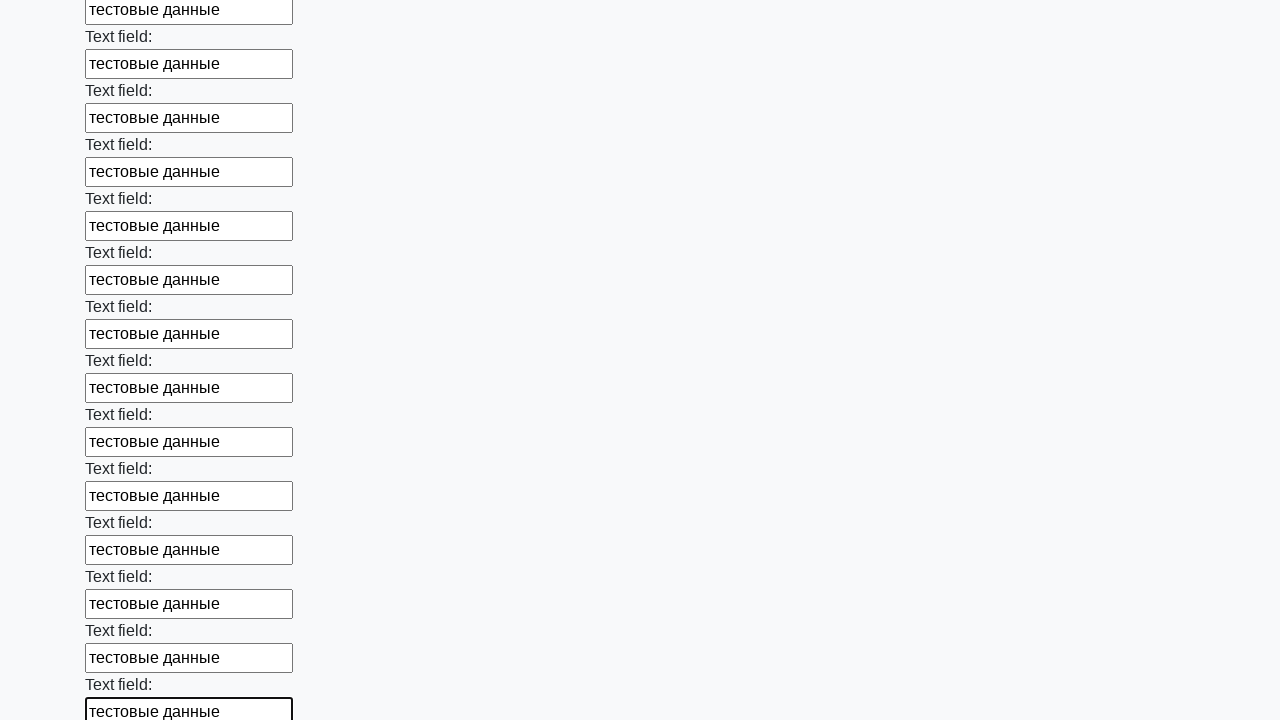

Filled input field with test data on input >> nth=63
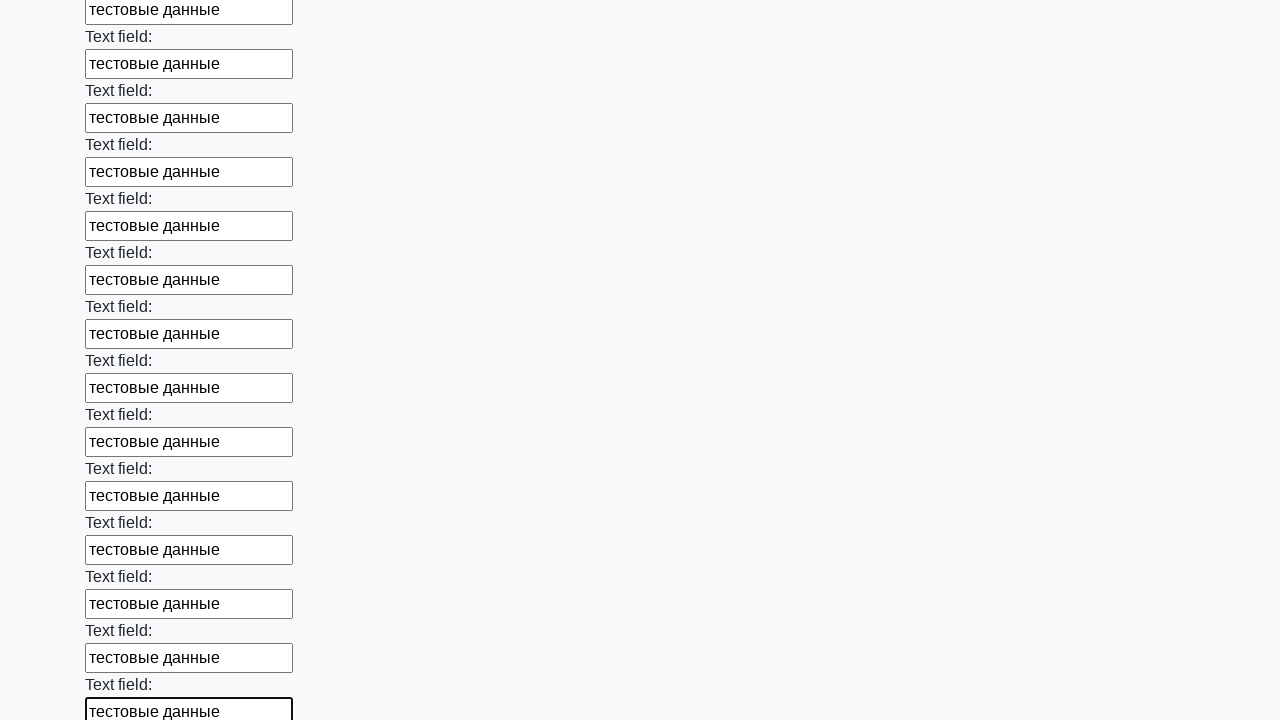

Filled input field with test data on input >> nth=64
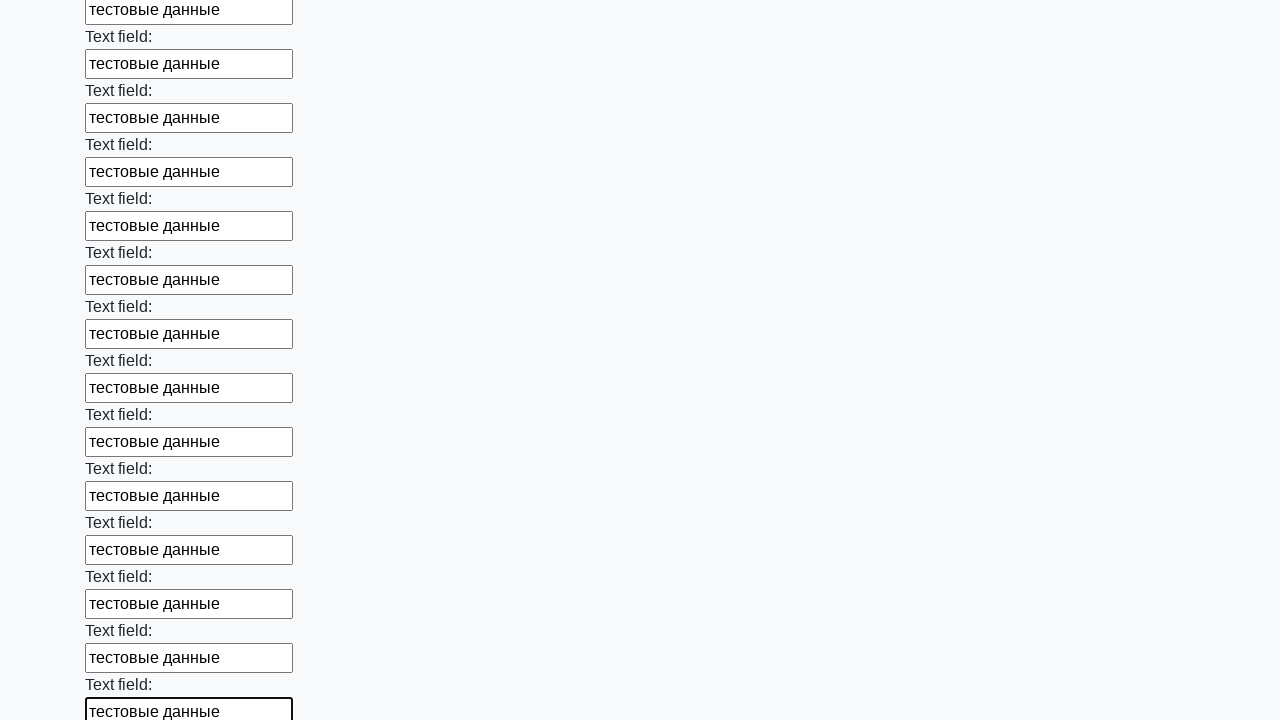

Filled input field with test data on input >> nth=65
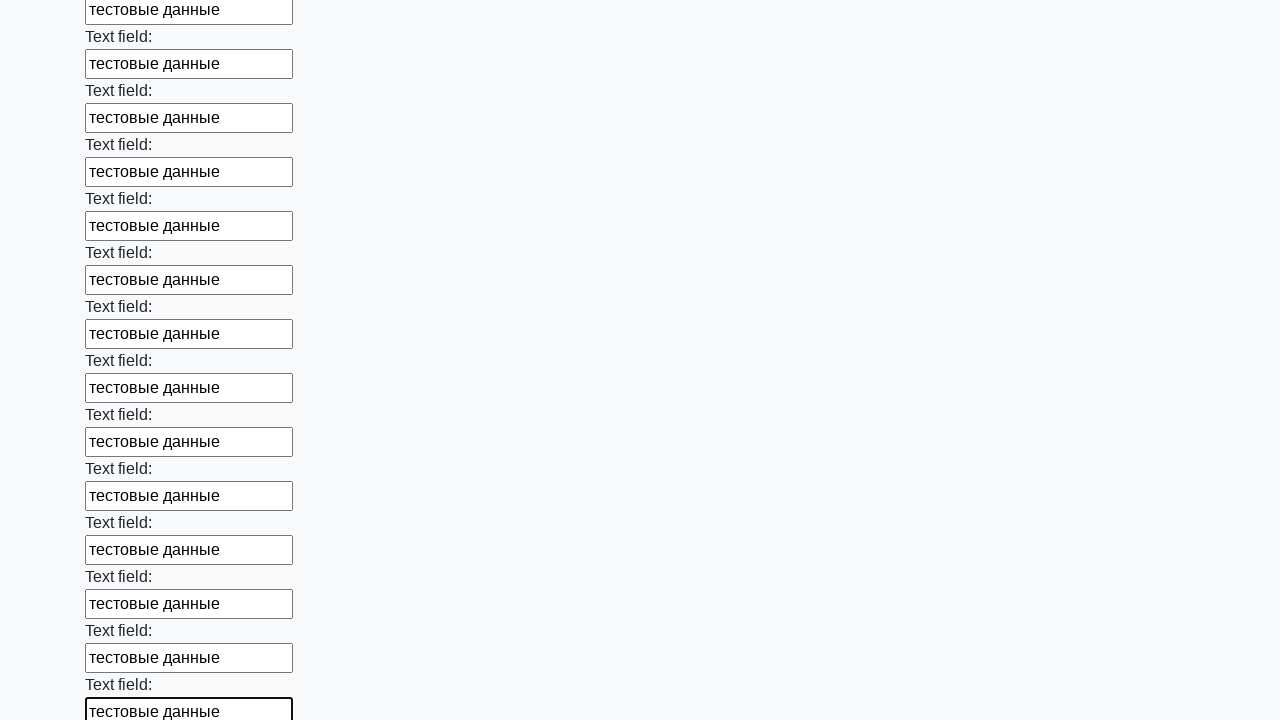

Filled input field with test data on input >> nth=66
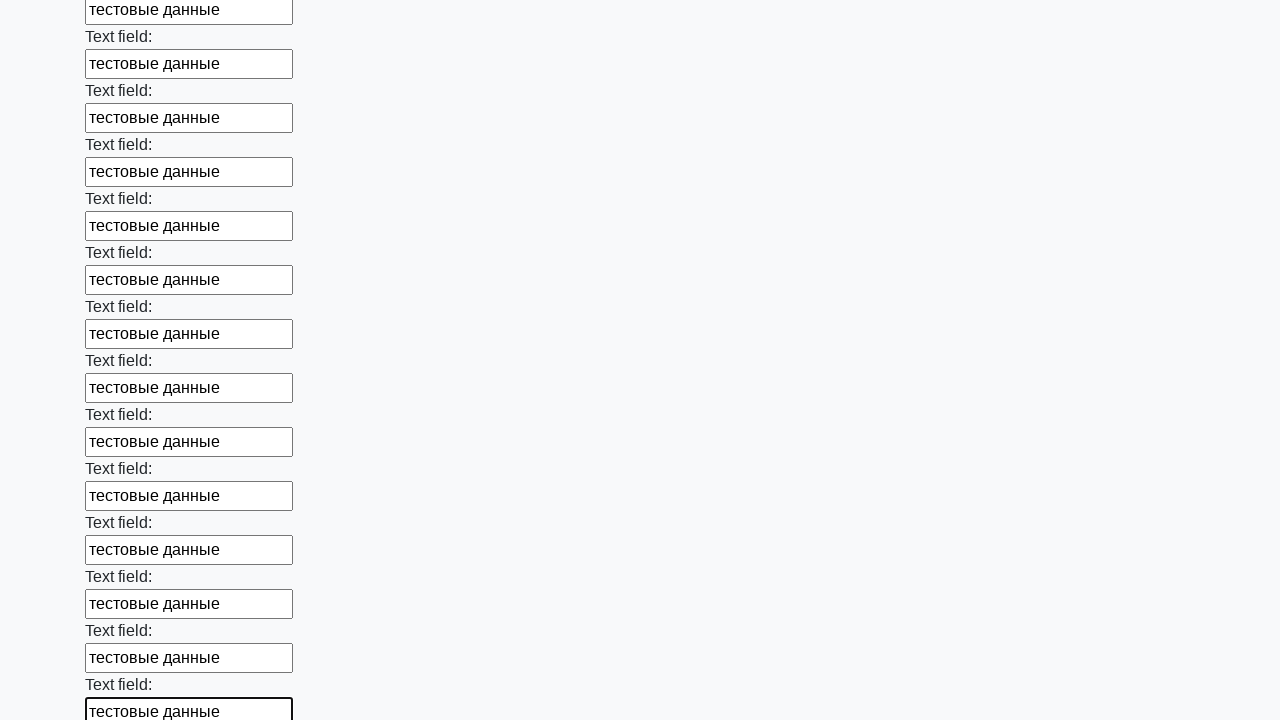

Filled input field with test data on input >> nth=67
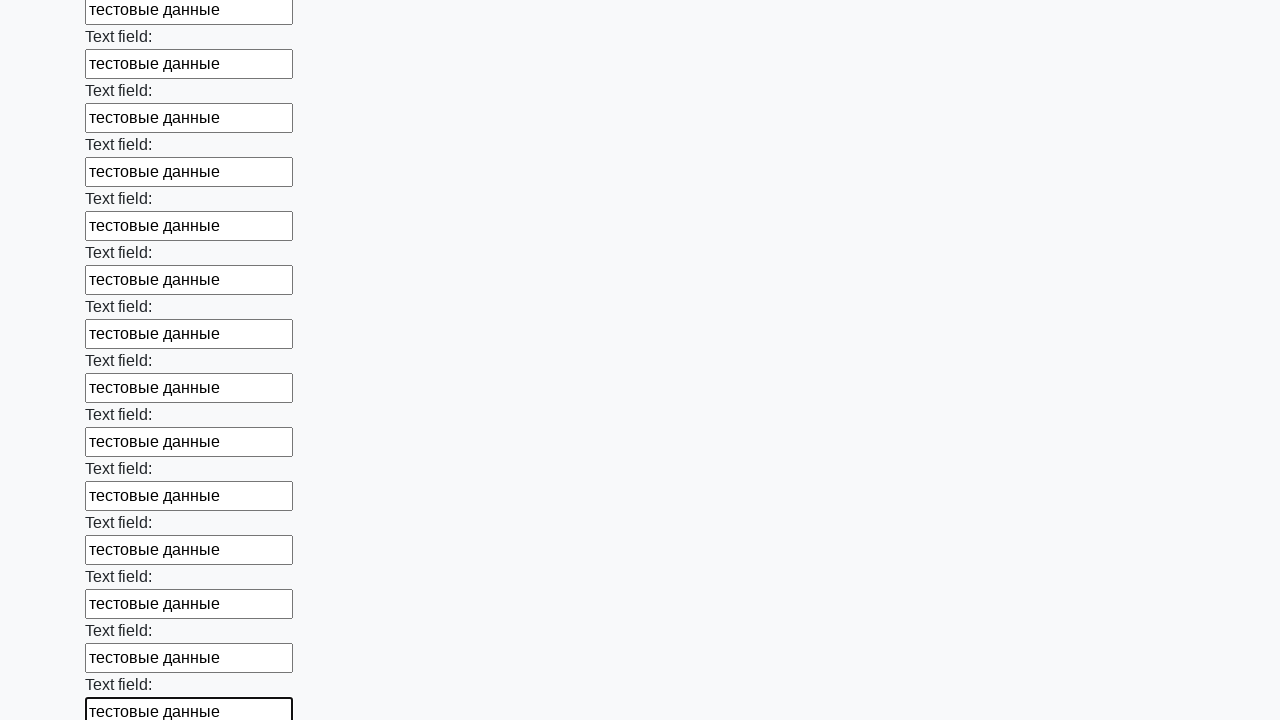

Filled input field with test data on input >> nth=68
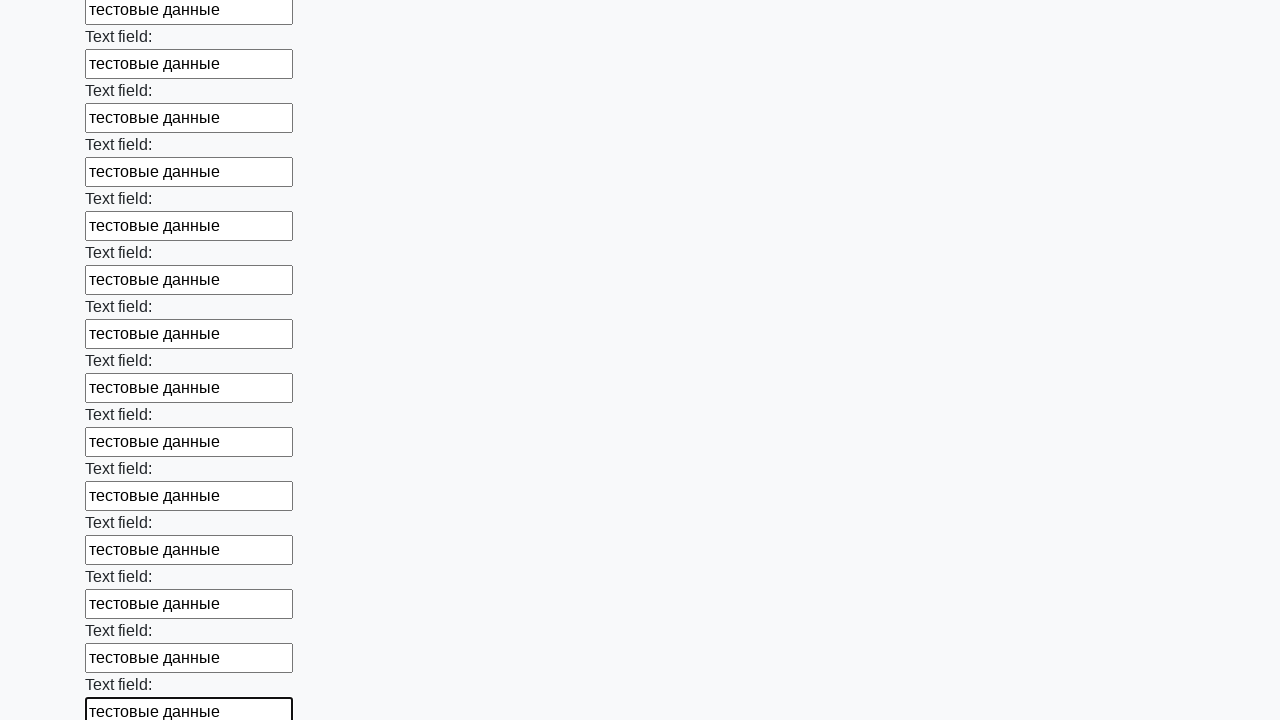

Filled input field with test data on input >> nth=69
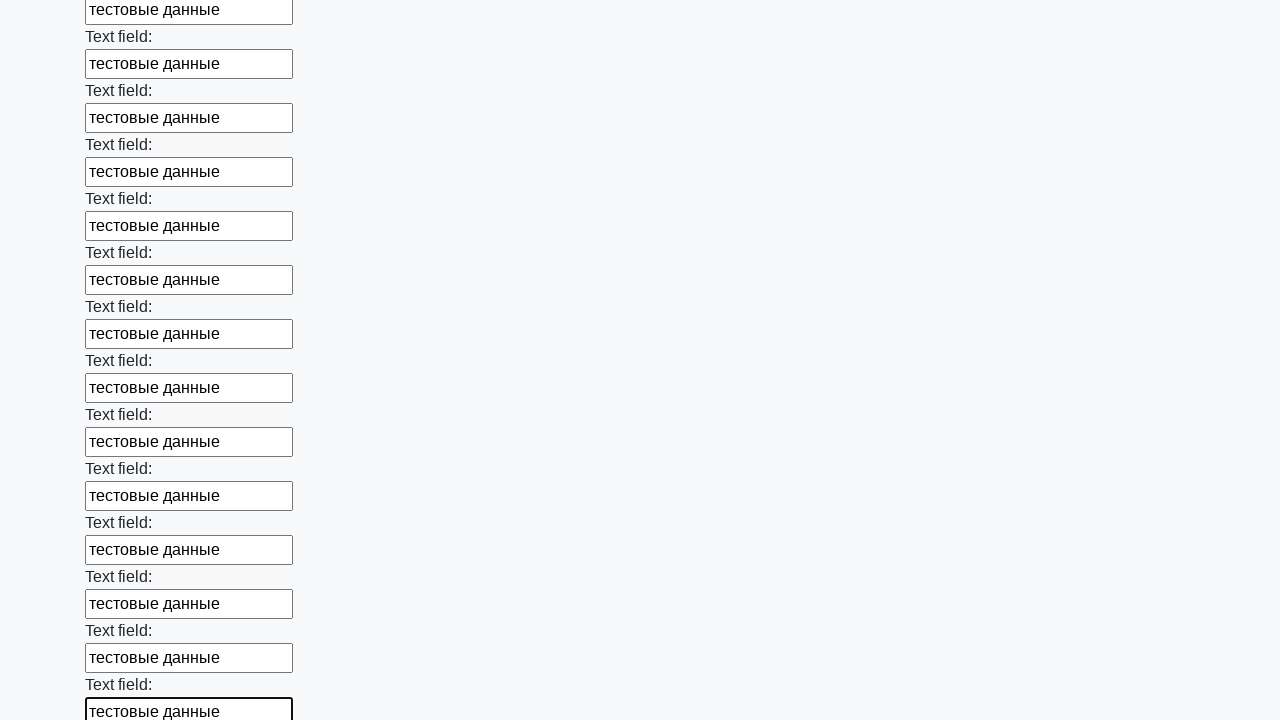

Filled input field with test data on input >> nth=70
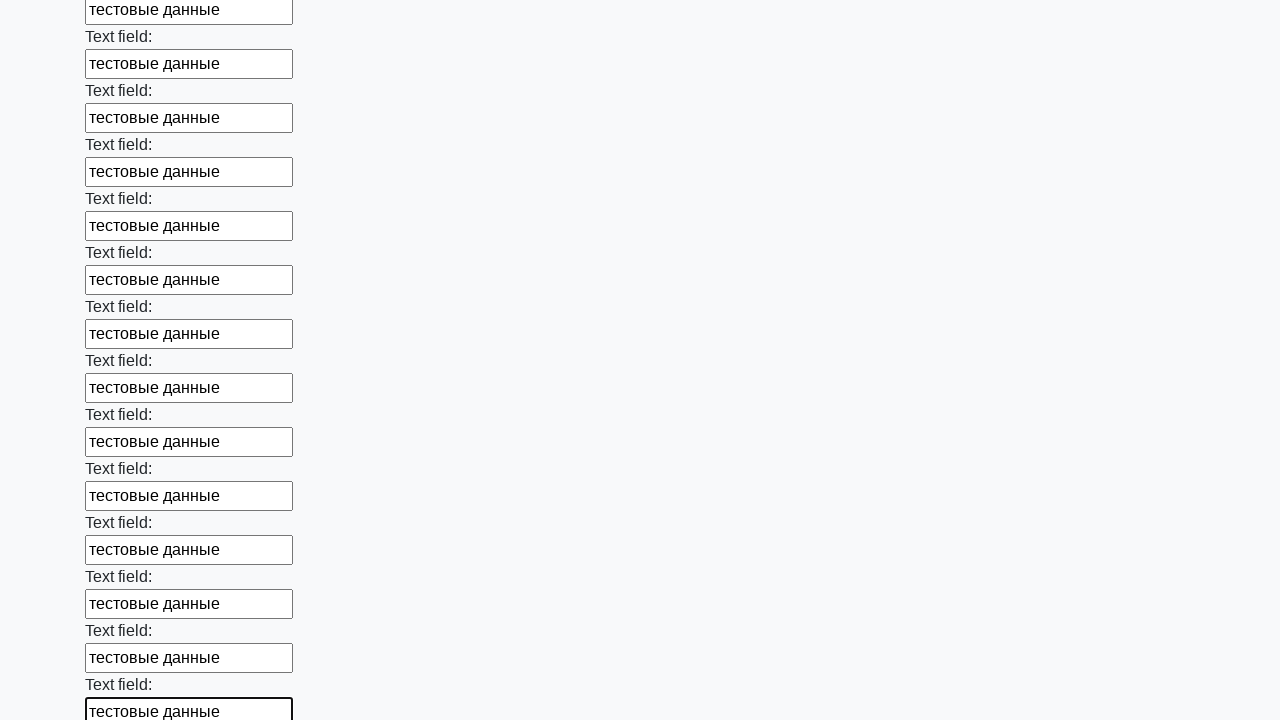

Filled input field with test data on input >> nth=71
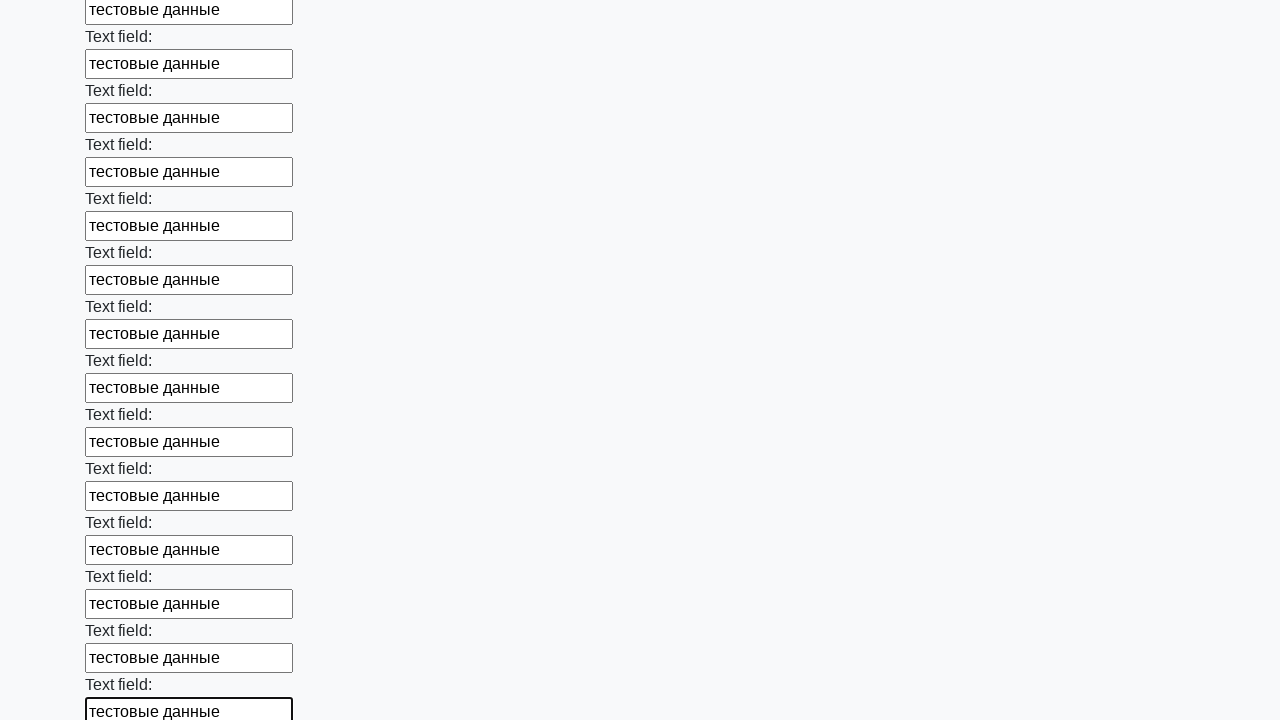

Filled input field with test data on input >> nth=72
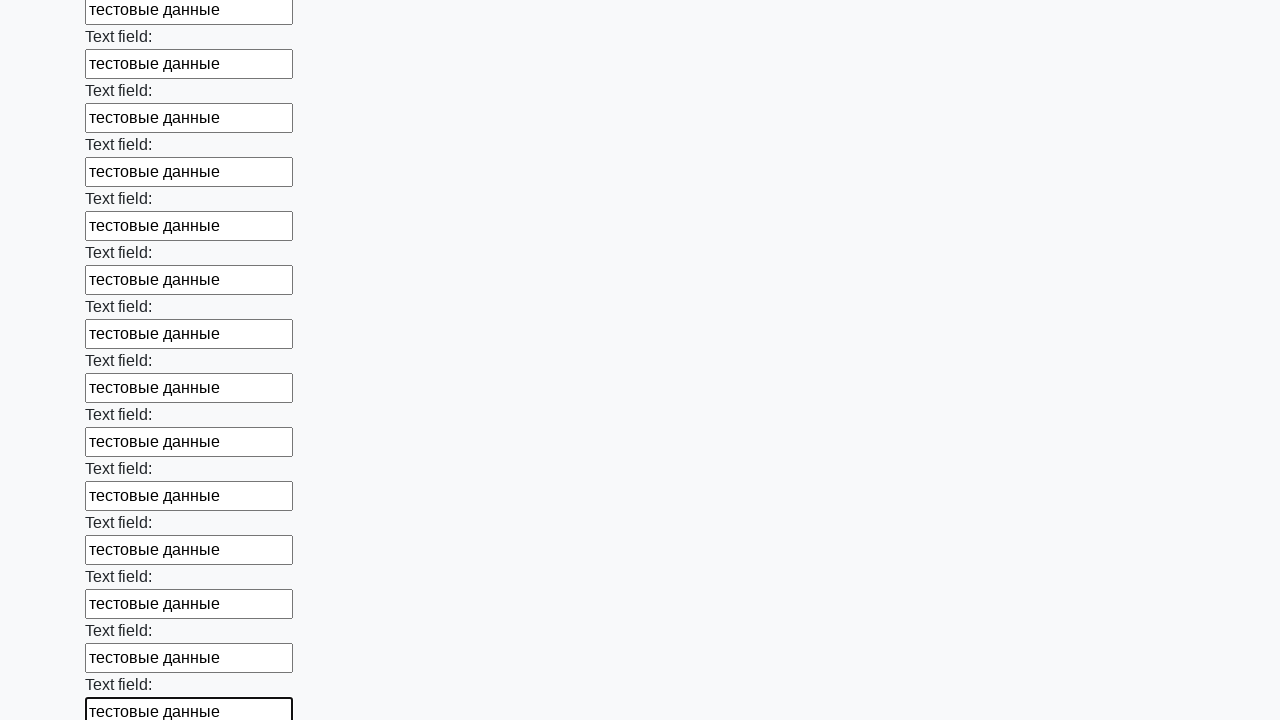

Filled input field with test data on input >> nth=73
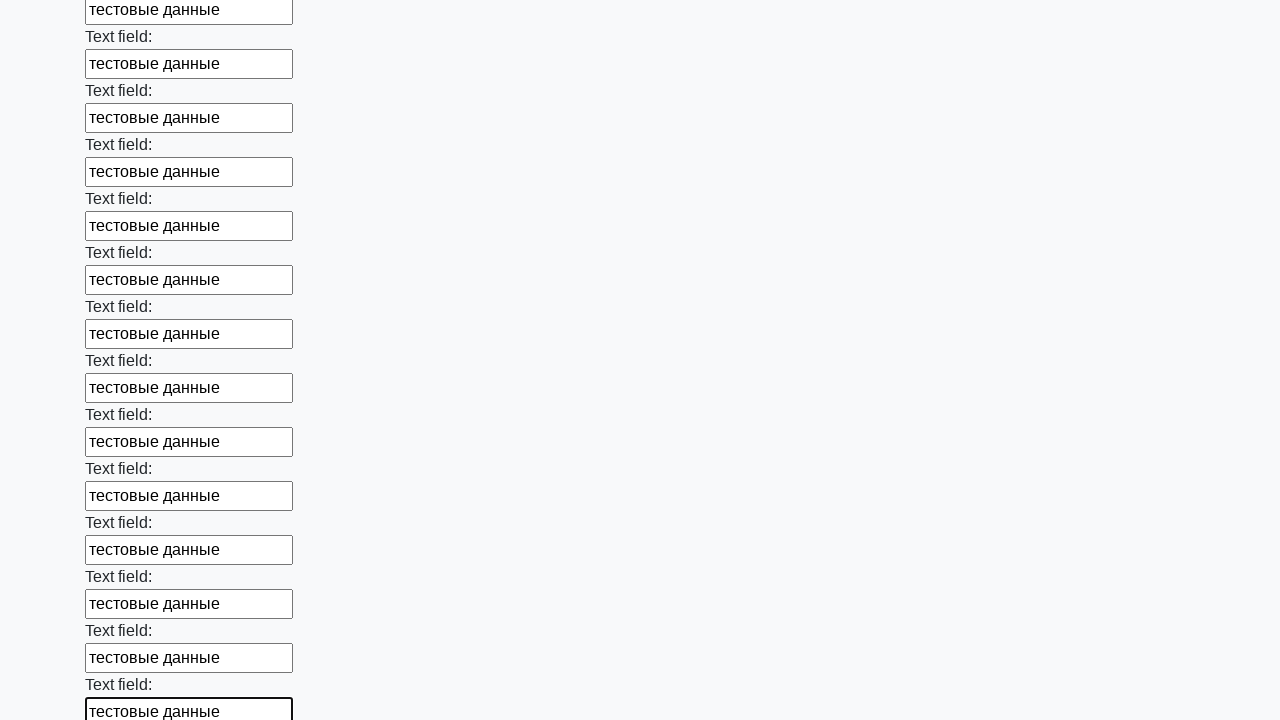

Filled input field with test data on input >> nth=74
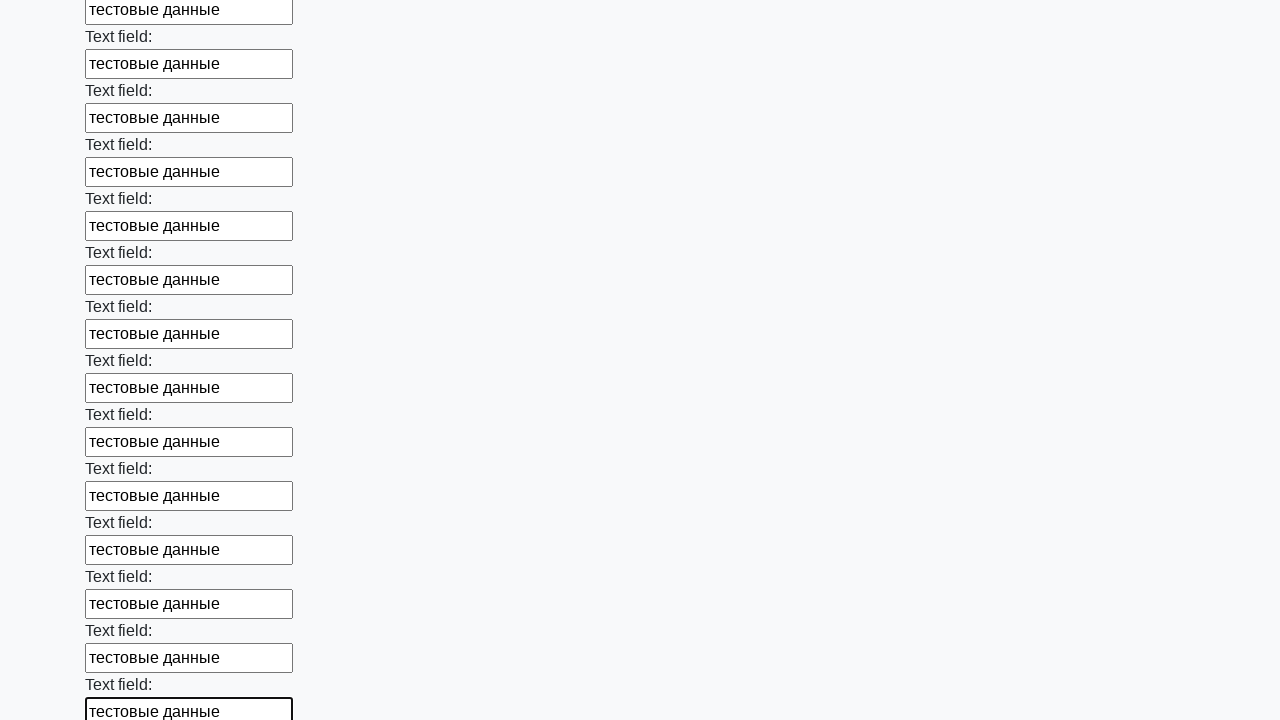

Filled input field with test data on input >> nth=75
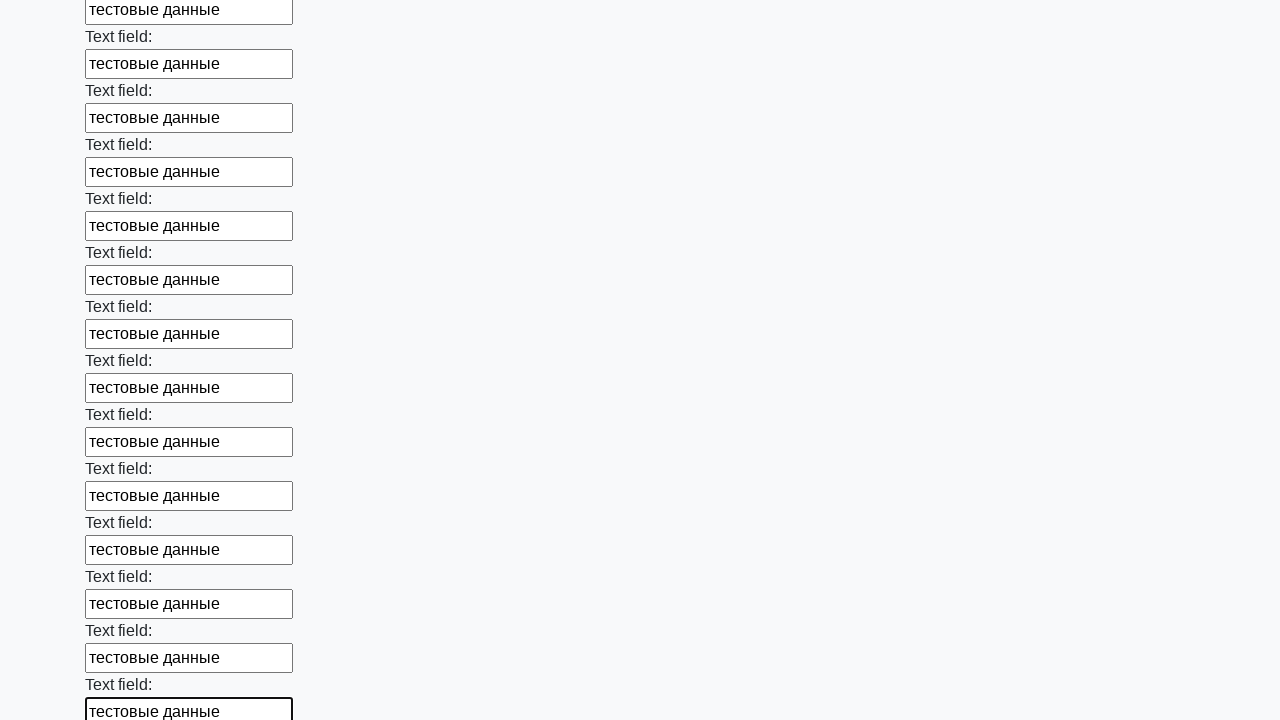

Filled input field with test data on input >> nth=76
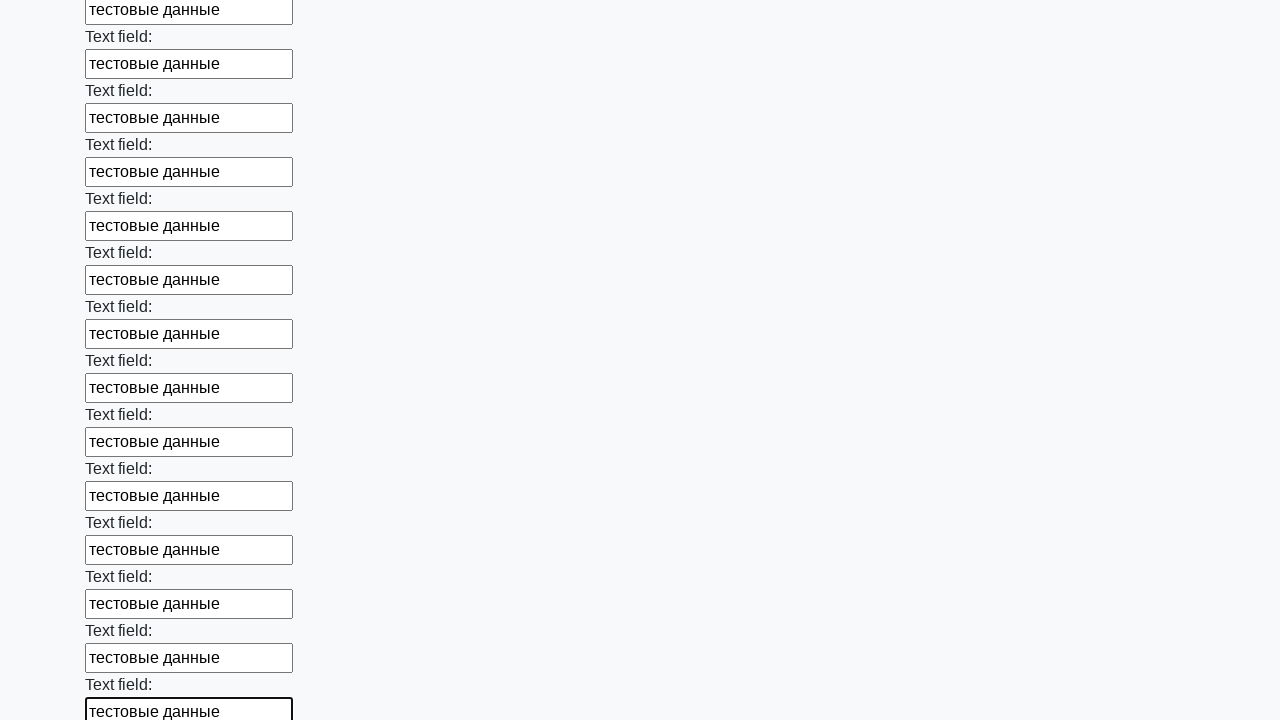

Filled input field with test data on input >> nth=77
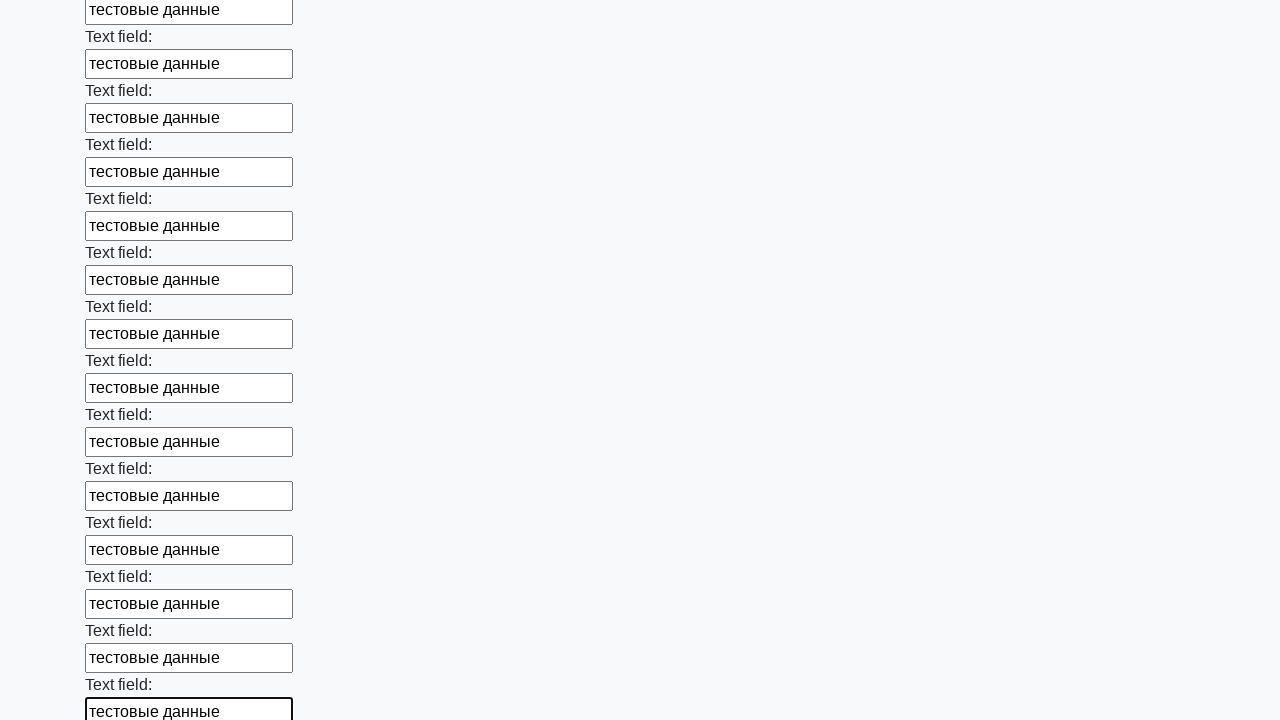

Filled input field with test data on input >> nth=78
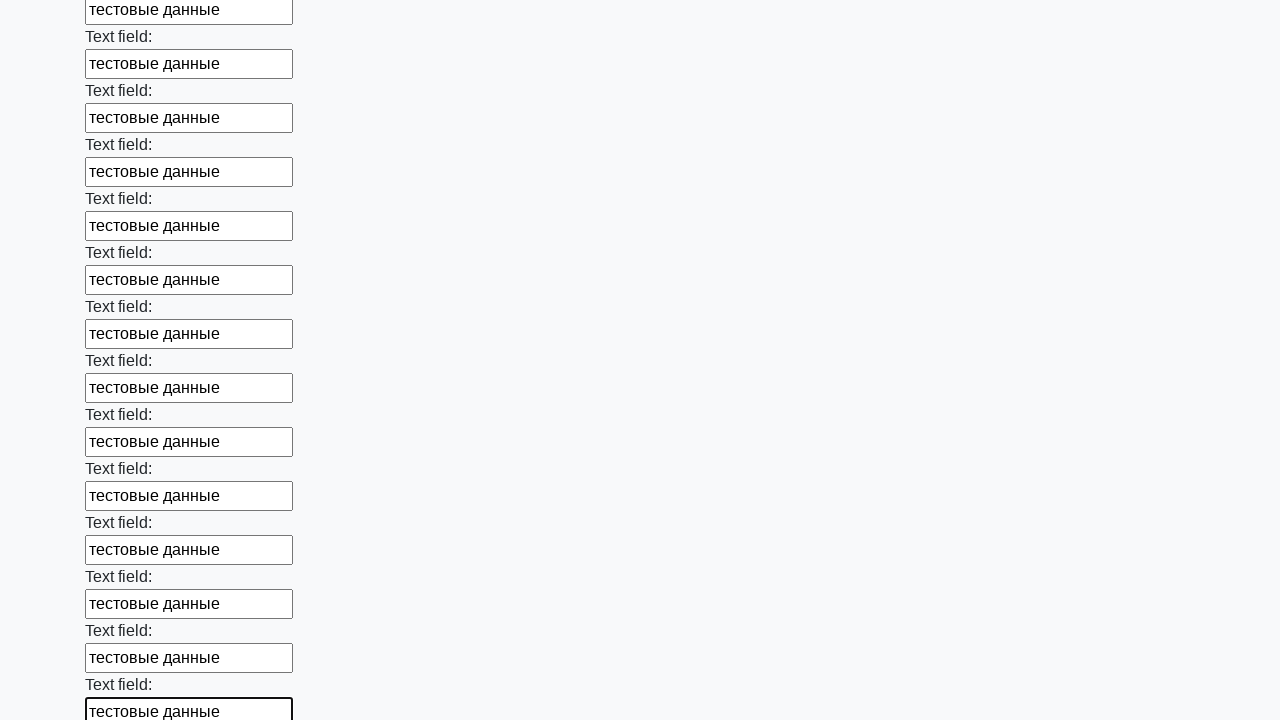

Filled input field with test data on input >> nth=79
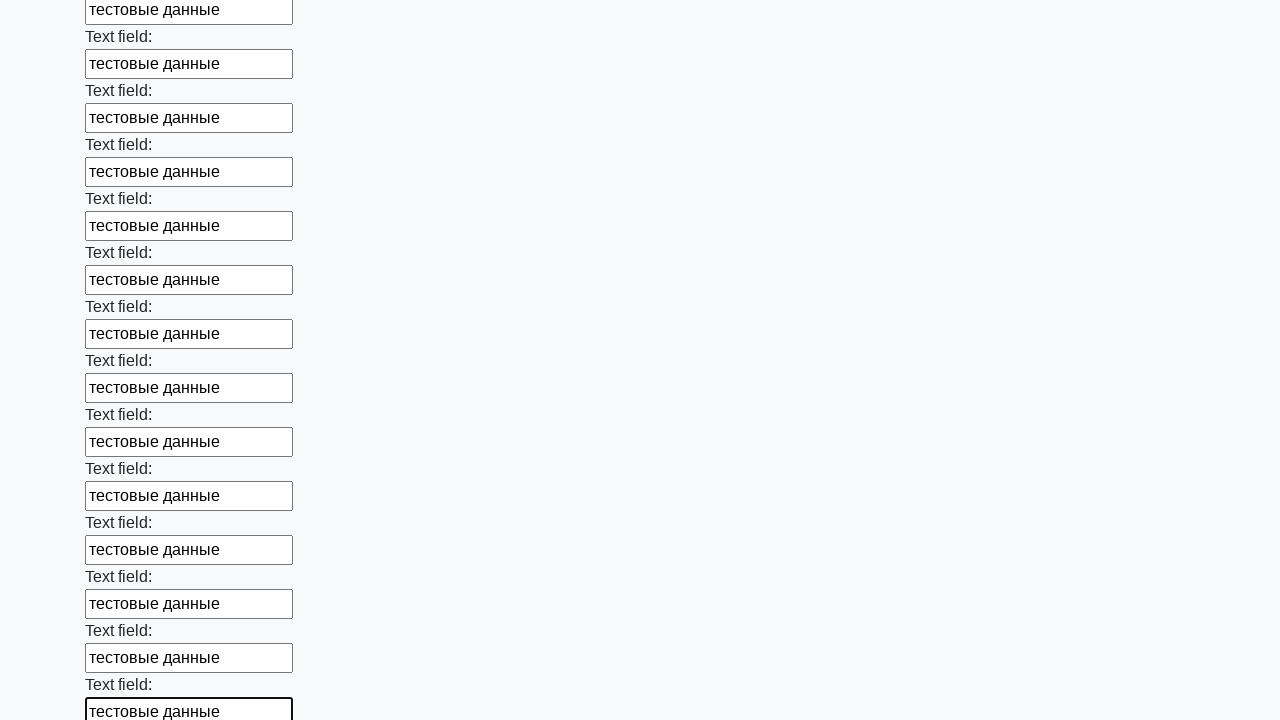

Filled input field with test data on input >> nth=80
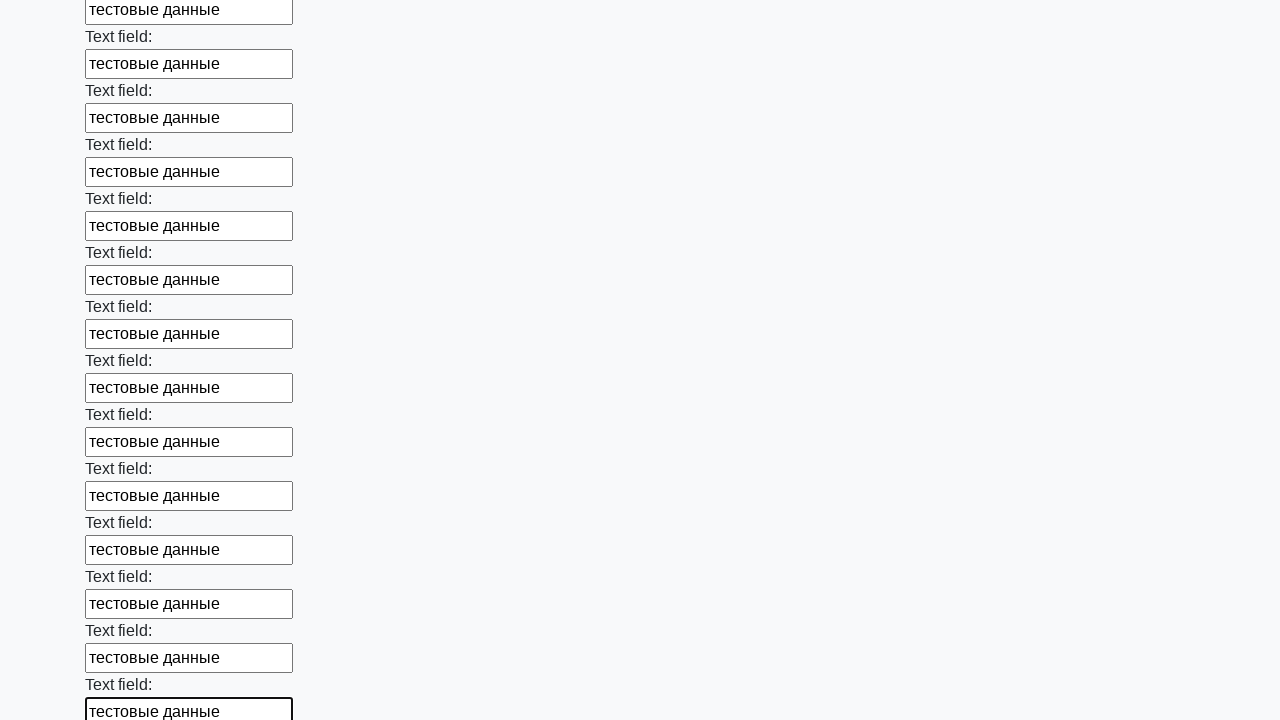

Filled input field with test data on input >> nth=81
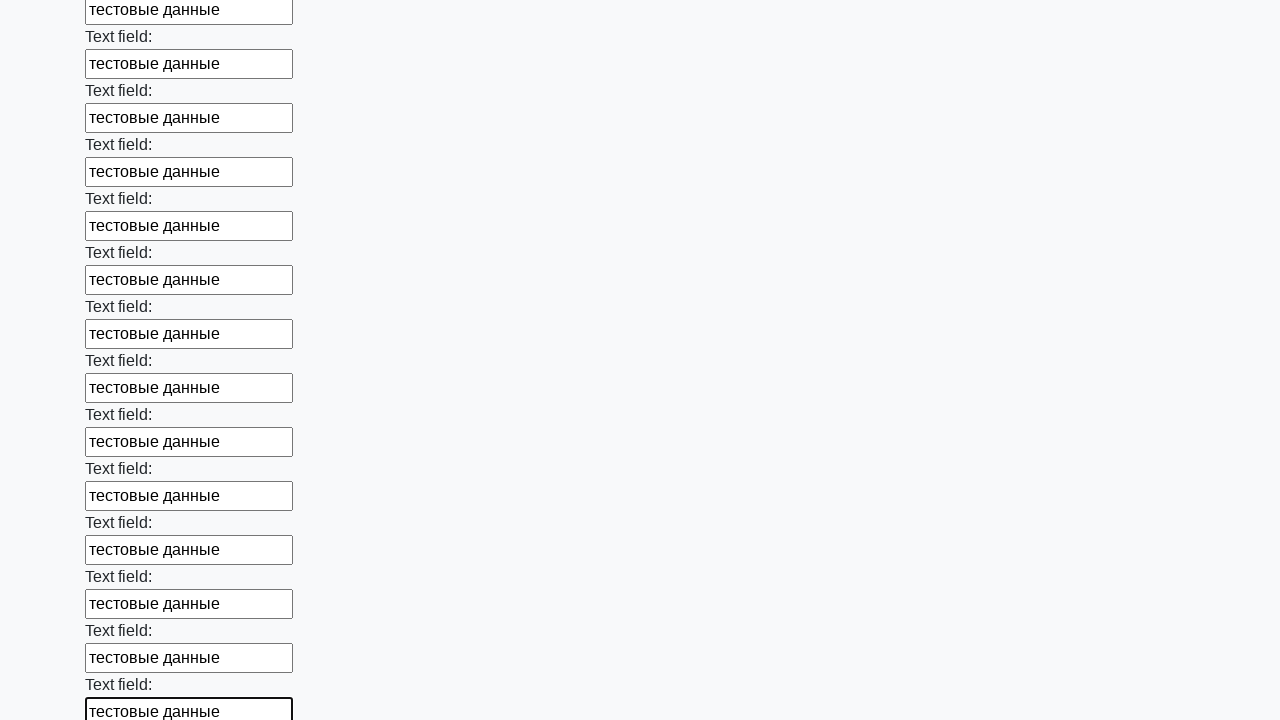

Filled input field with test data on input >> nth=82
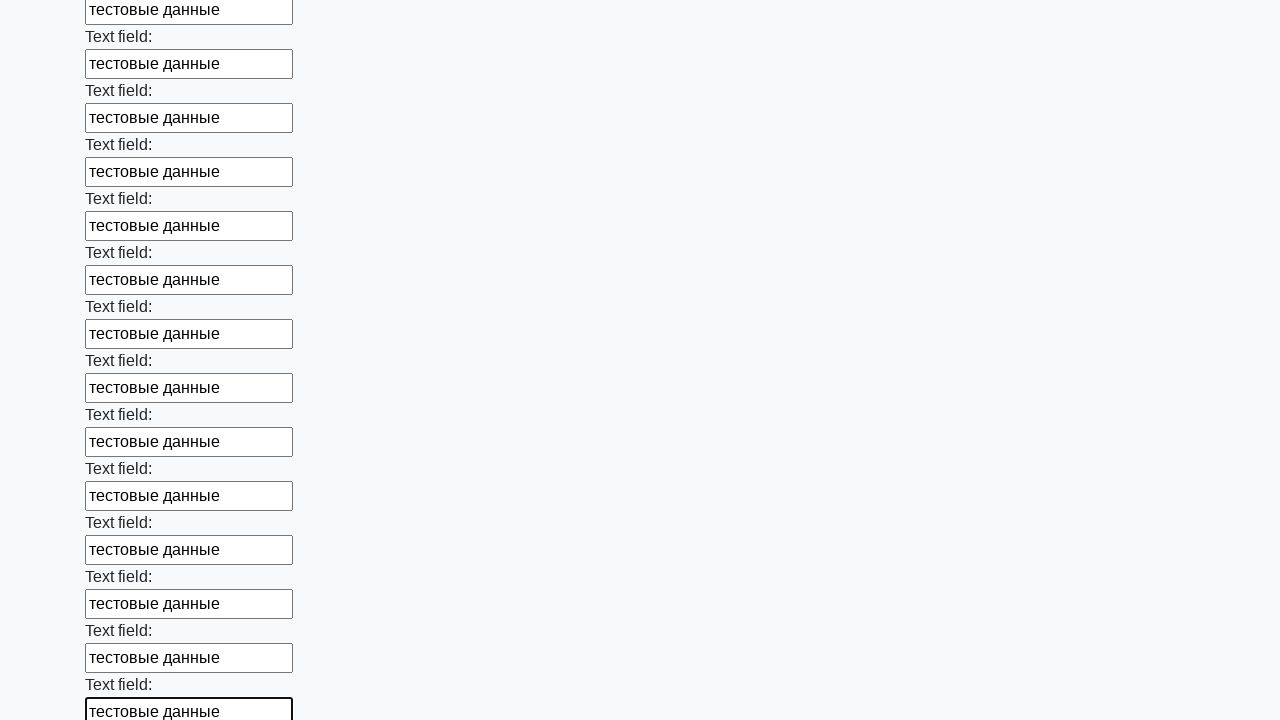

Filled input field with test data on input >> nth=83
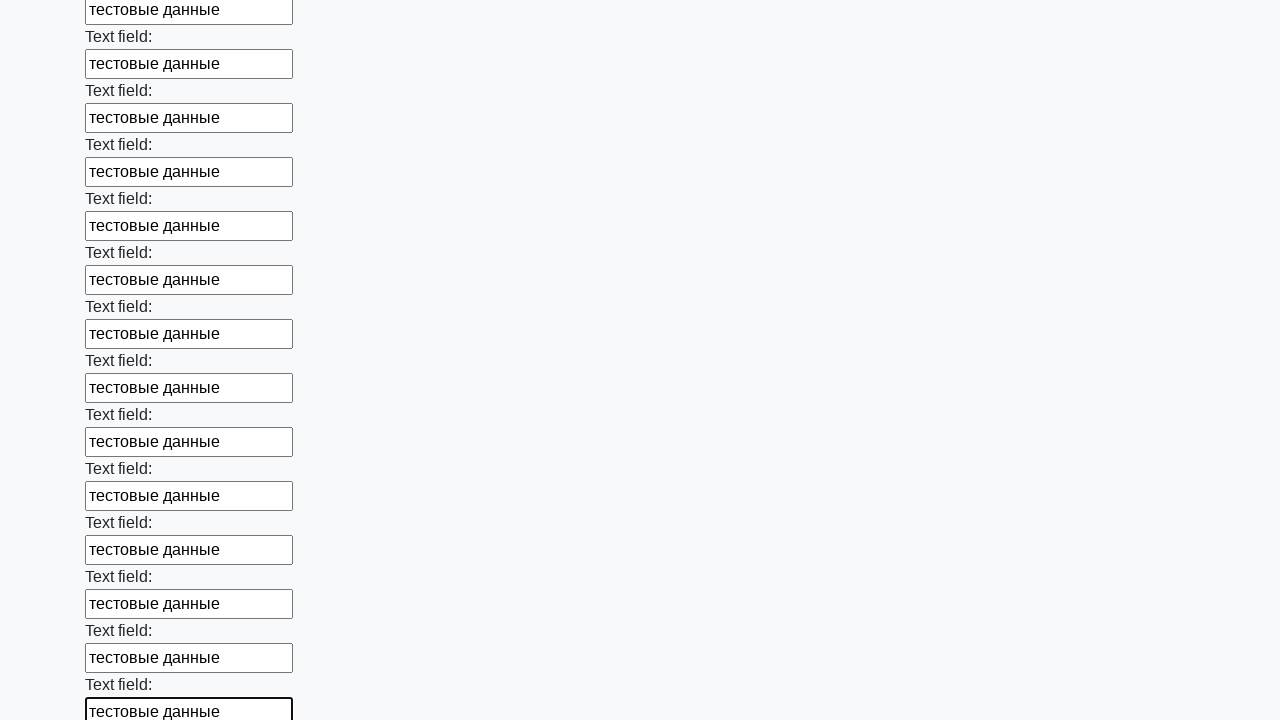

Filled input field with test data on input >> nth=84
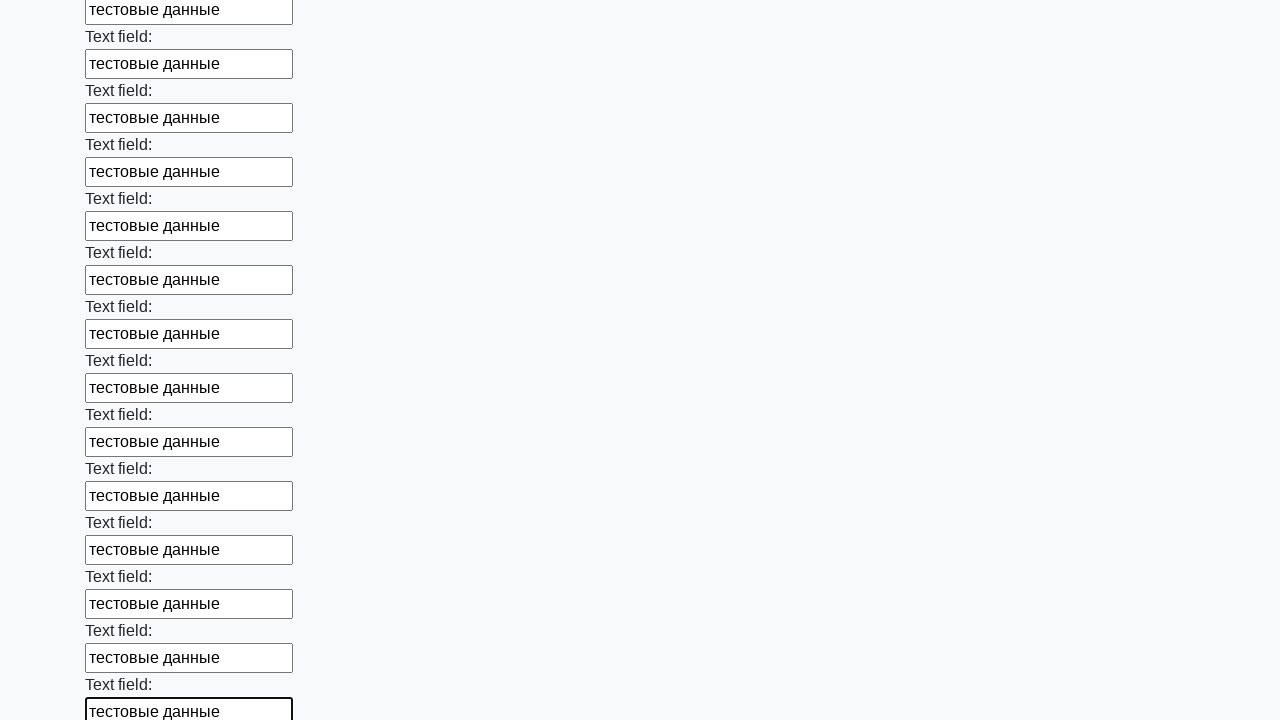

Filled input field with test data on input >> nth=85
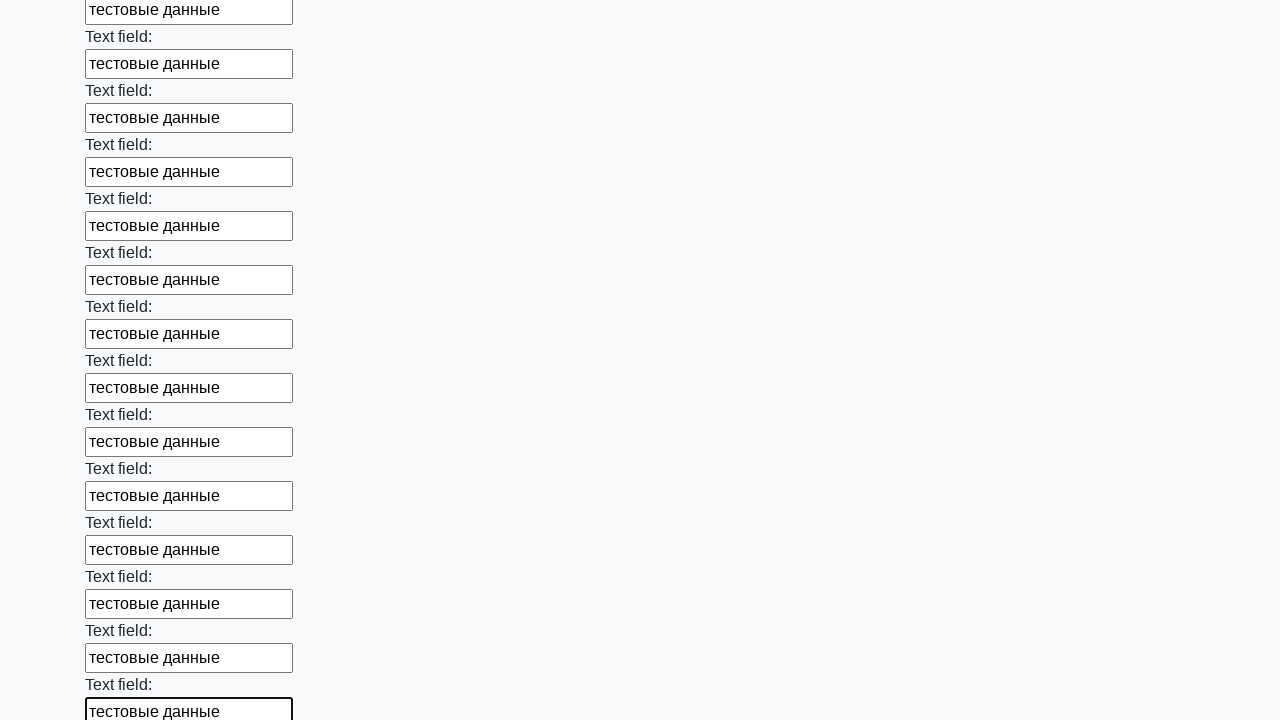

Filled input field with test data on input >> nth=86
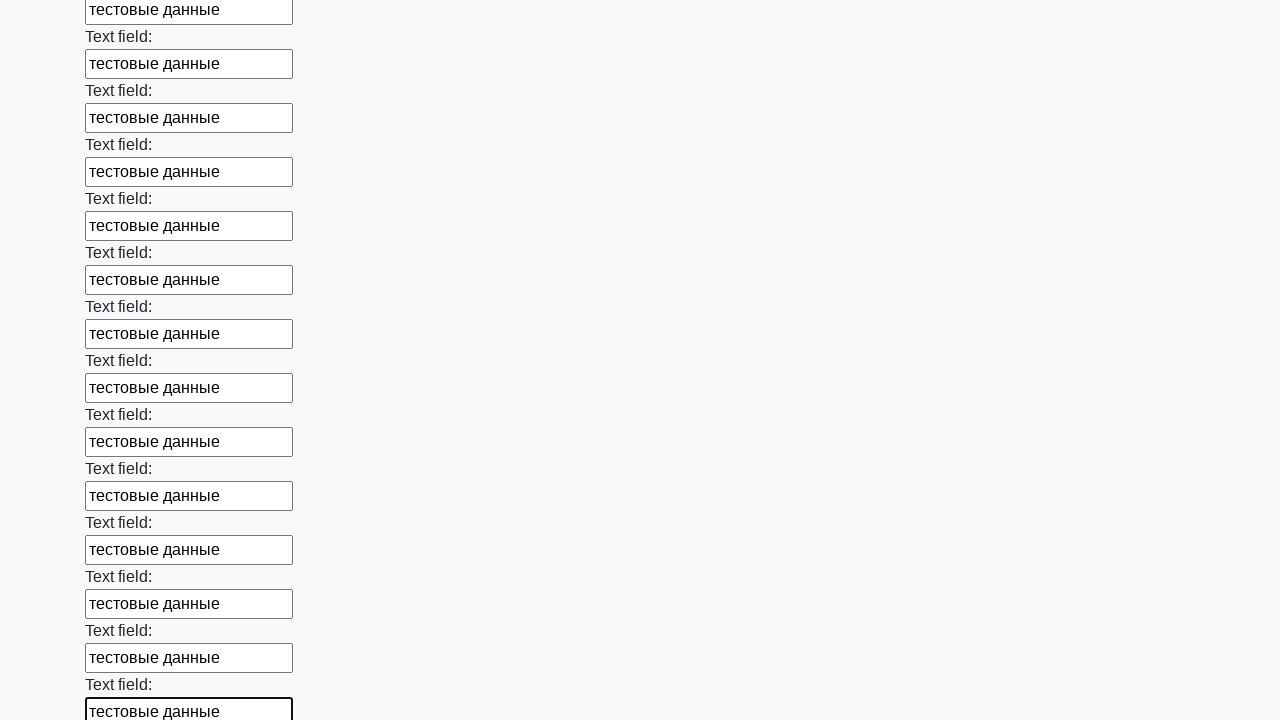

Filled input field with test data on input >> nth=87
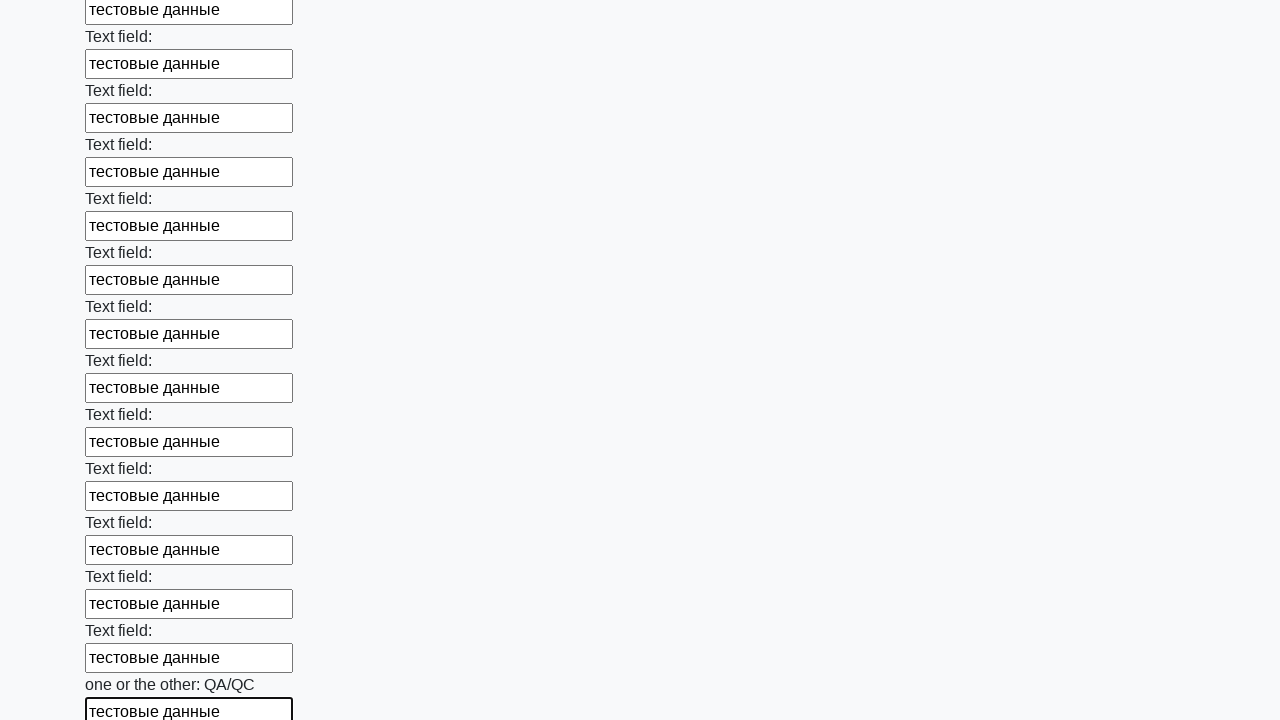

Filled input field with test data on input >> nth=88
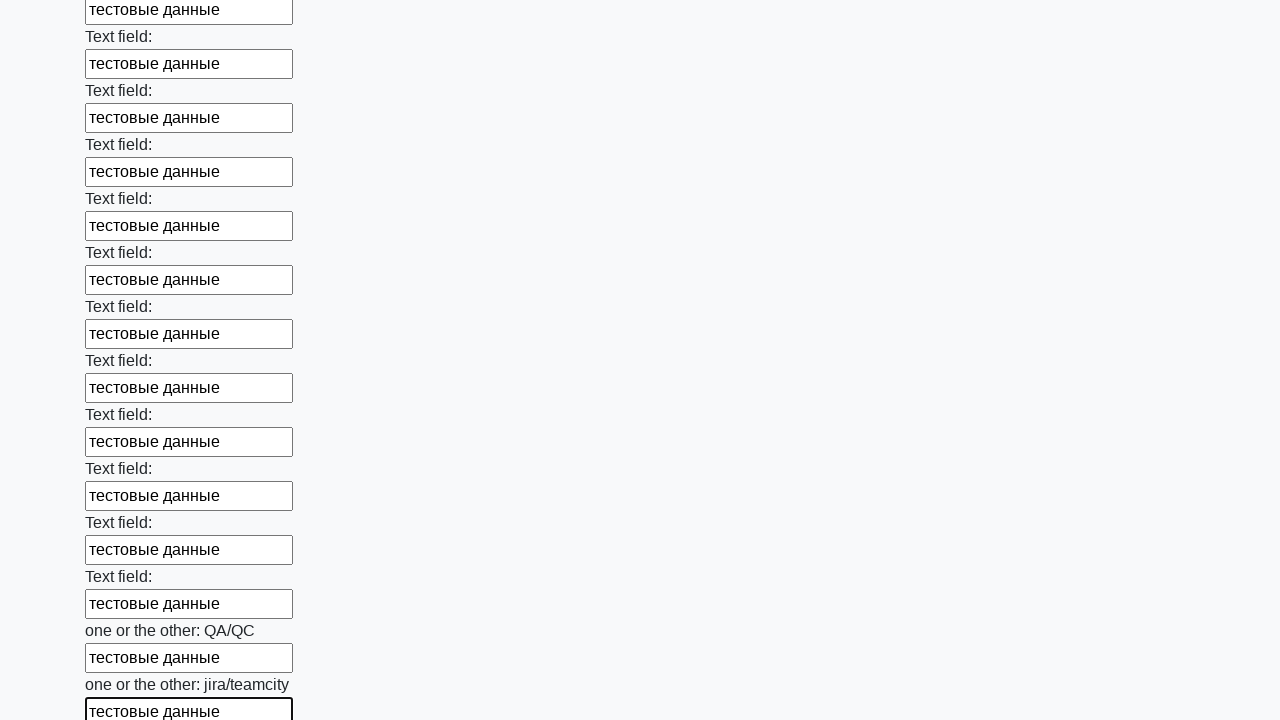

Filled input field with test data on input >> nth=89
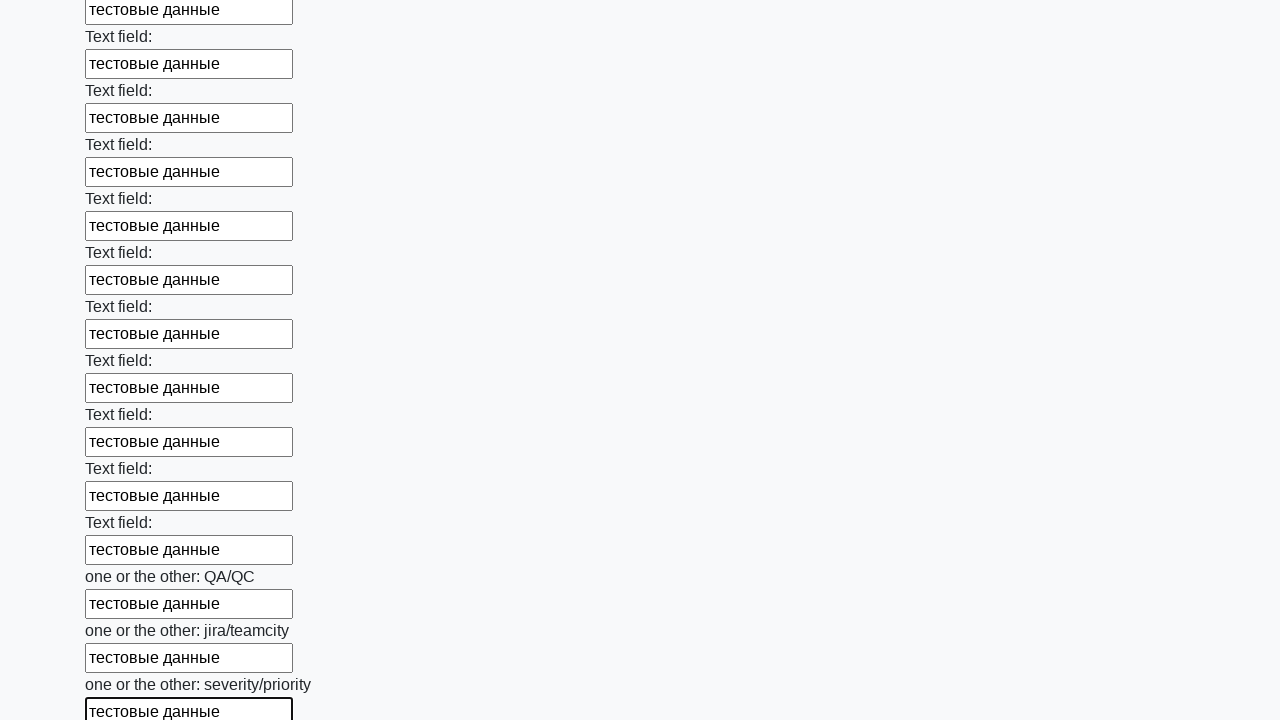

Filled input field with test data on input >> nth=90
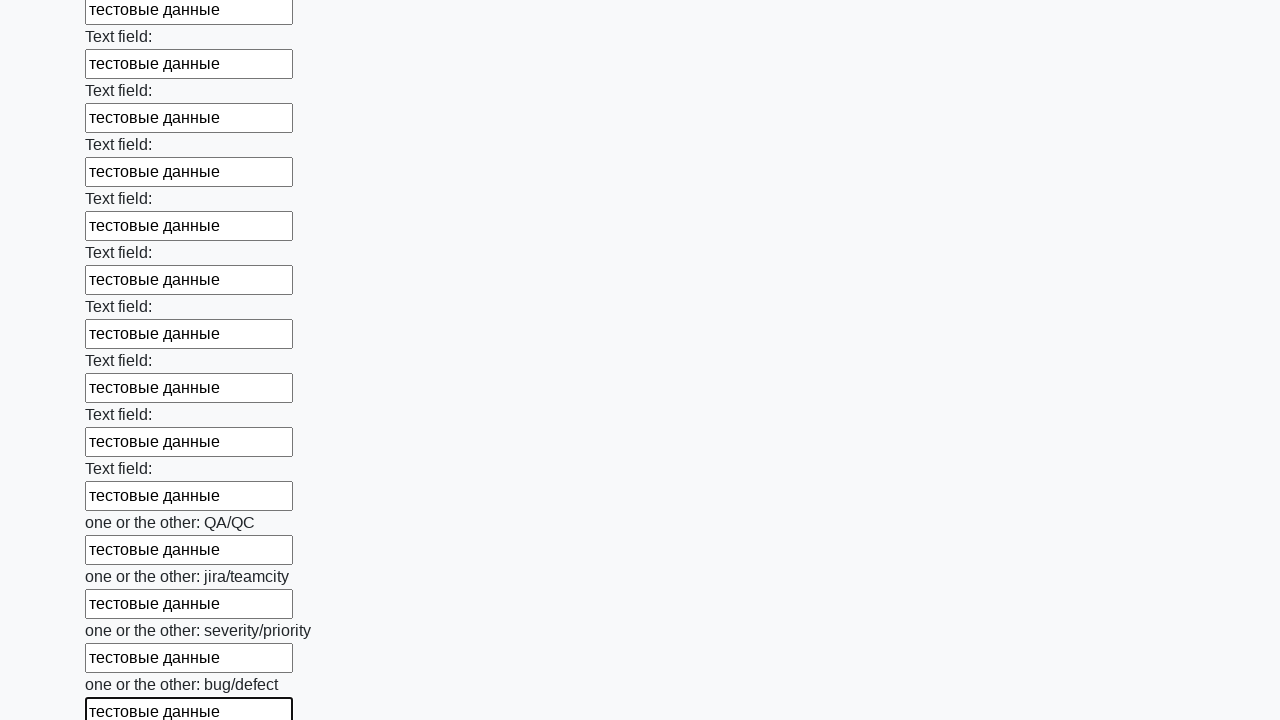

Filled input field with test data on input >> nth=91
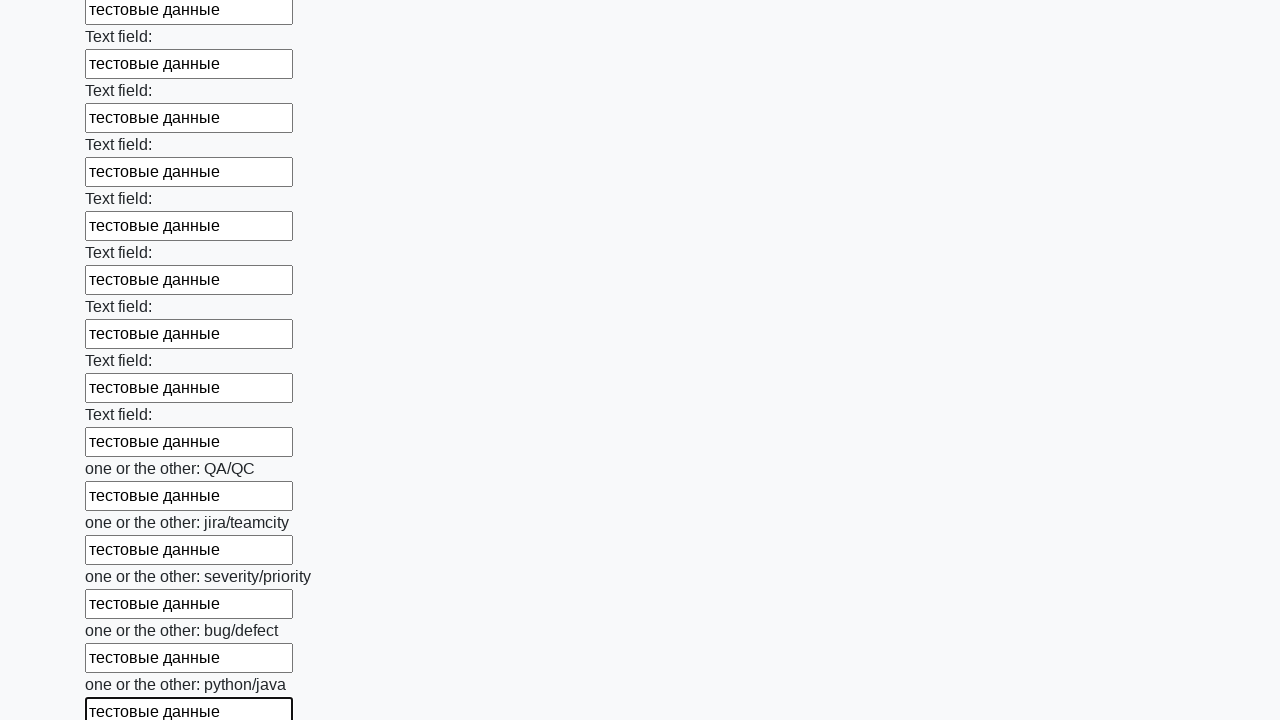

Filled input field with test data on input >> nth=92
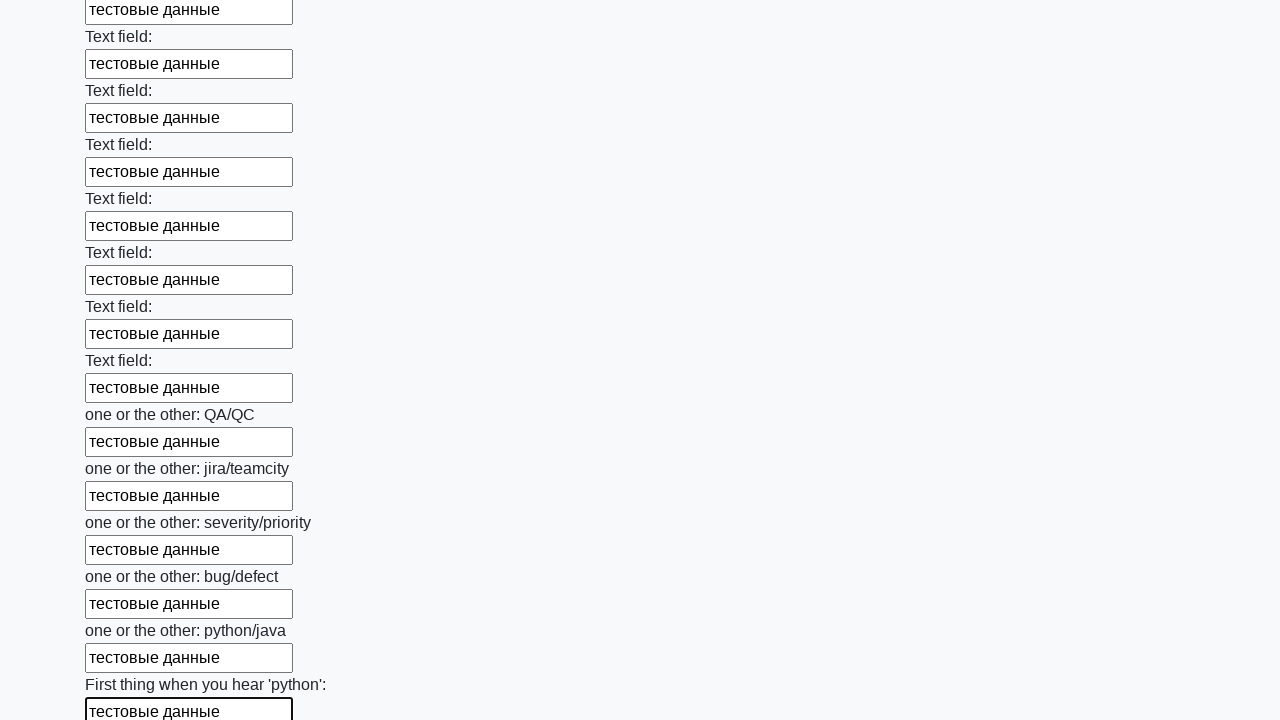

Filled input field with test data on input >> nth=93
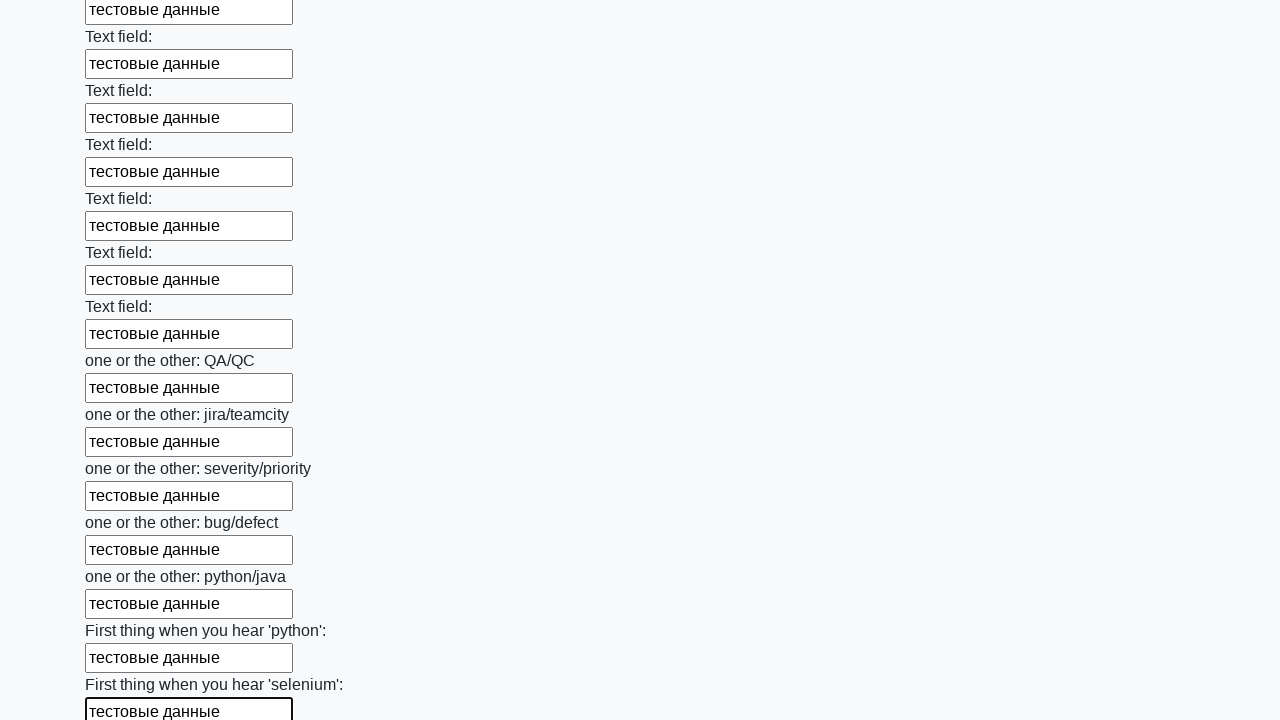

Filled input field with test data on input >> nth=94
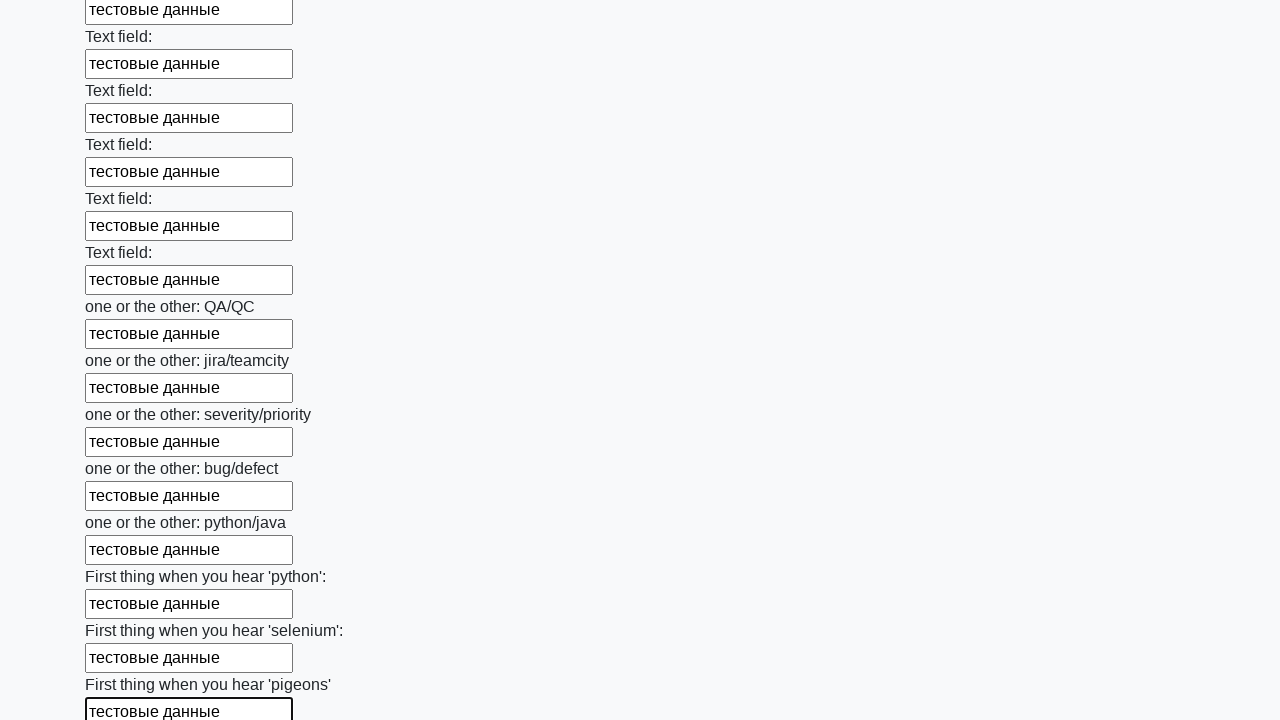

Filled input field with test data on input >> nth=95
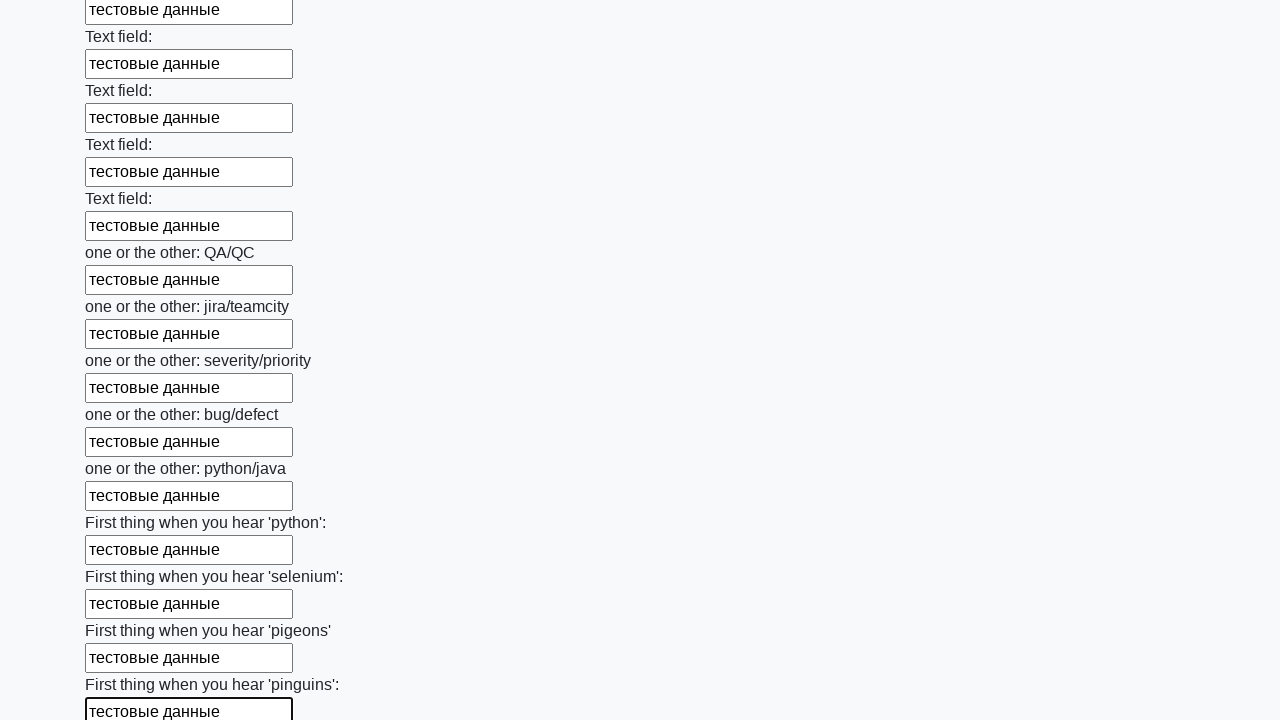

Filled input field with test data on input >> nth=96
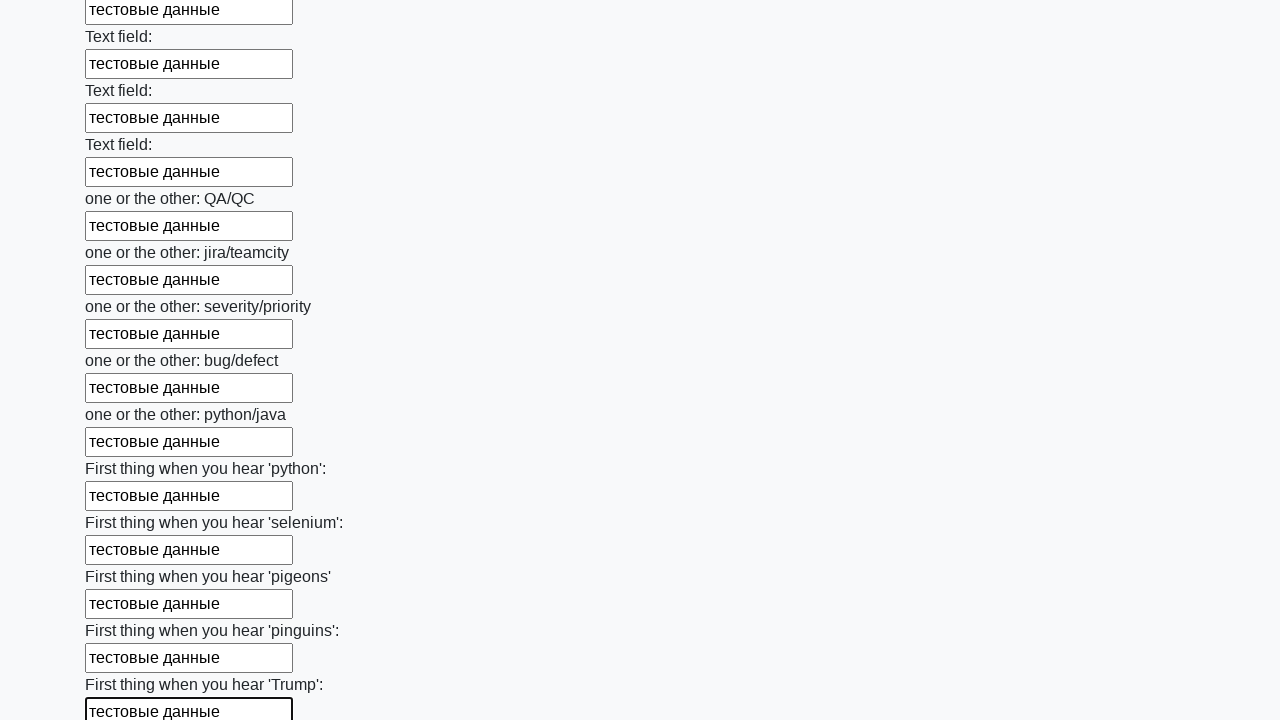

Filled input field with test data on input >> nth=97
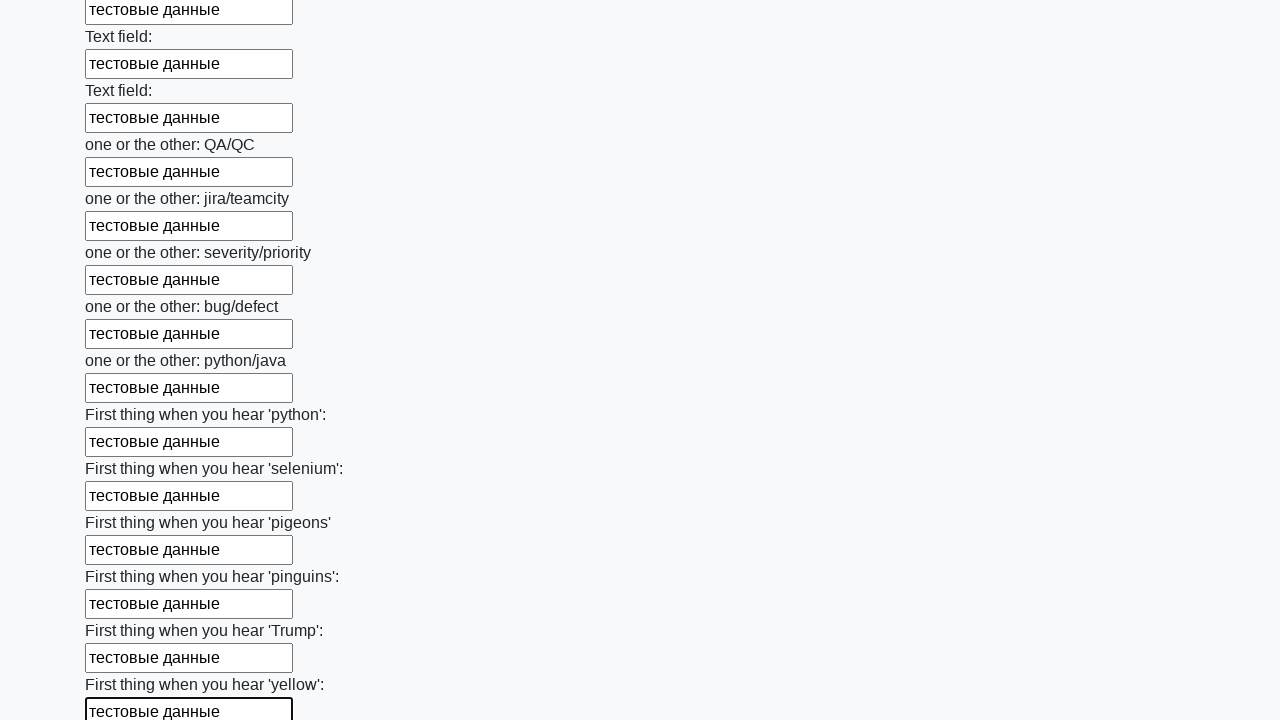

Filled input field with test data on input >> nth=98
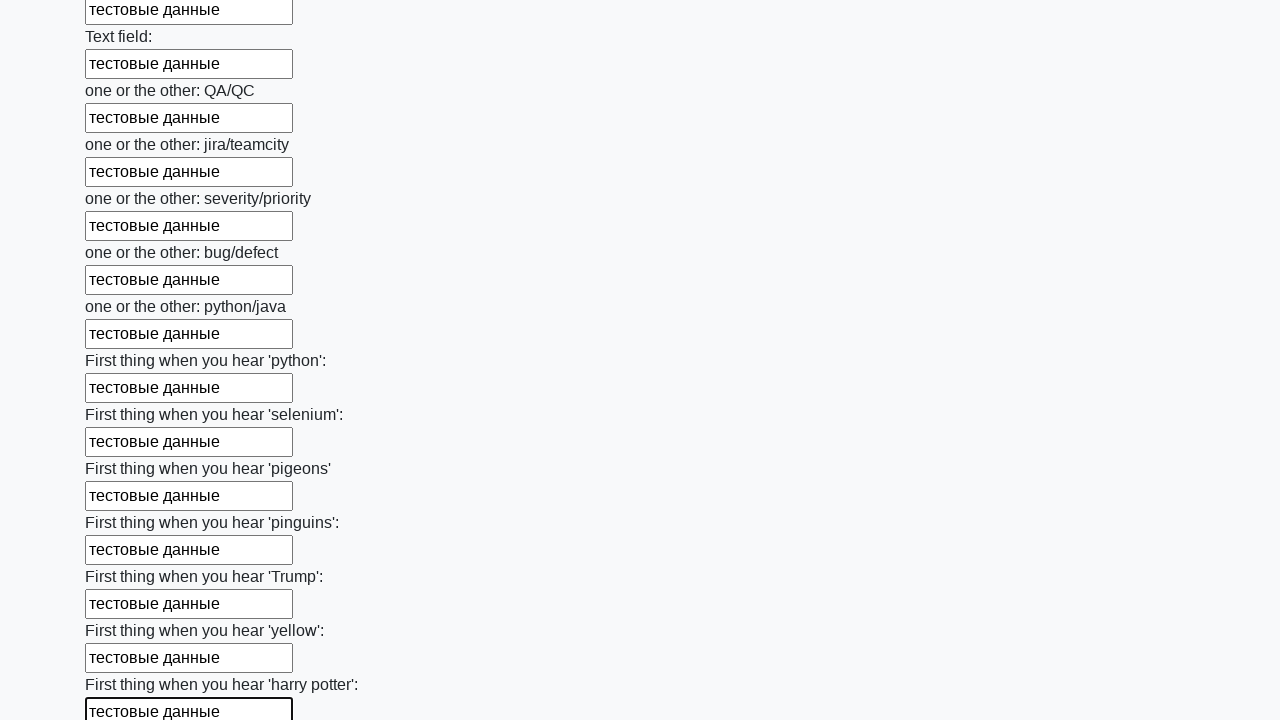

Filled input field with test data on input >> nth=99
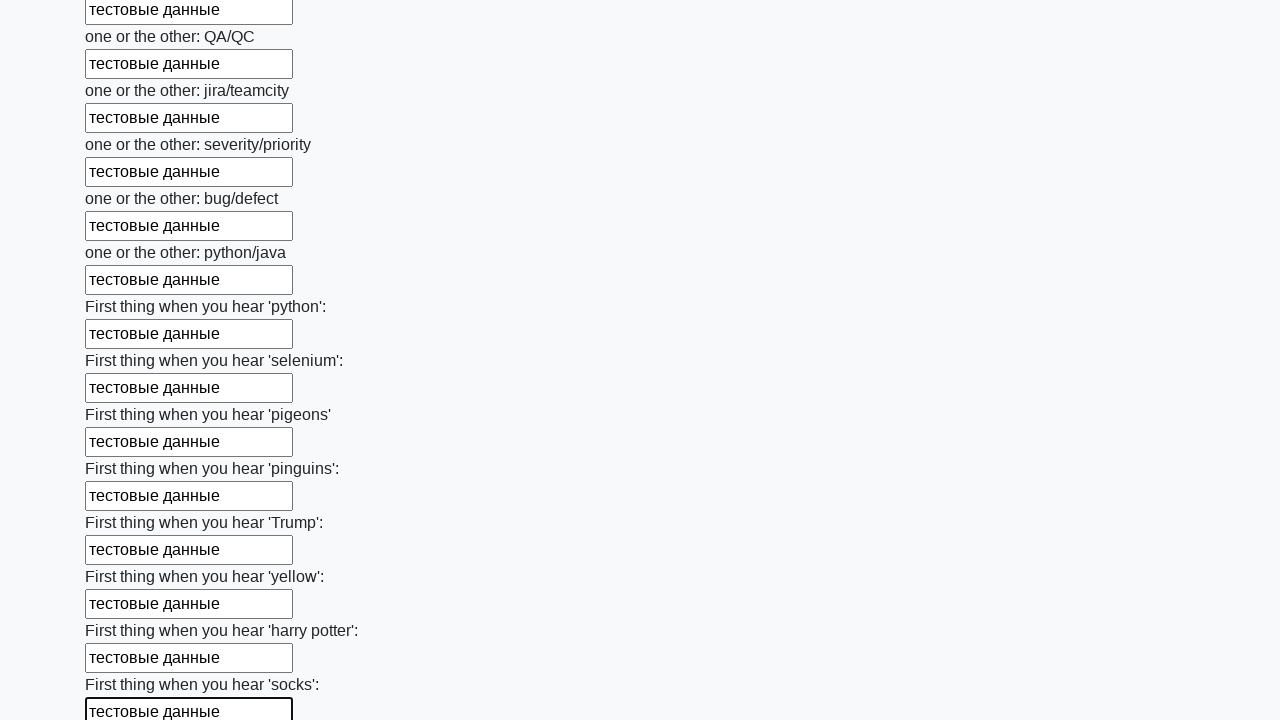

Clicked the submit button at (123, 611) on button.btn
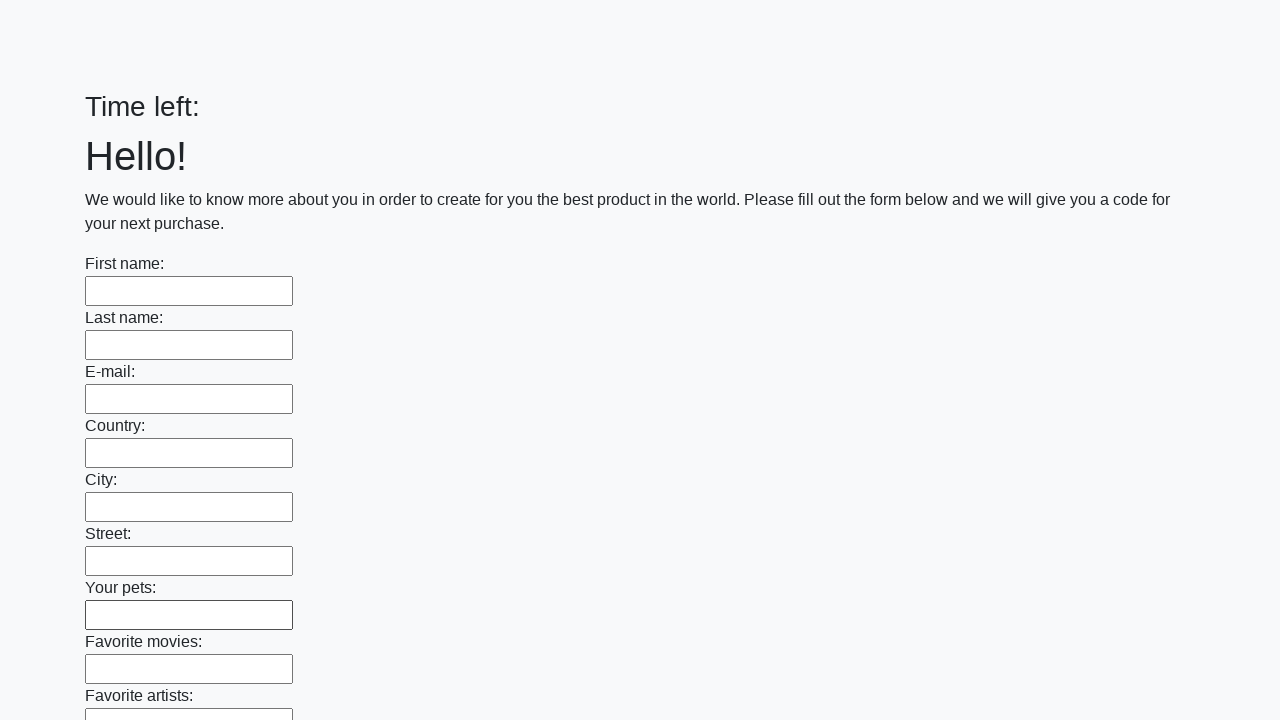

Waited for network to become idle after form submission
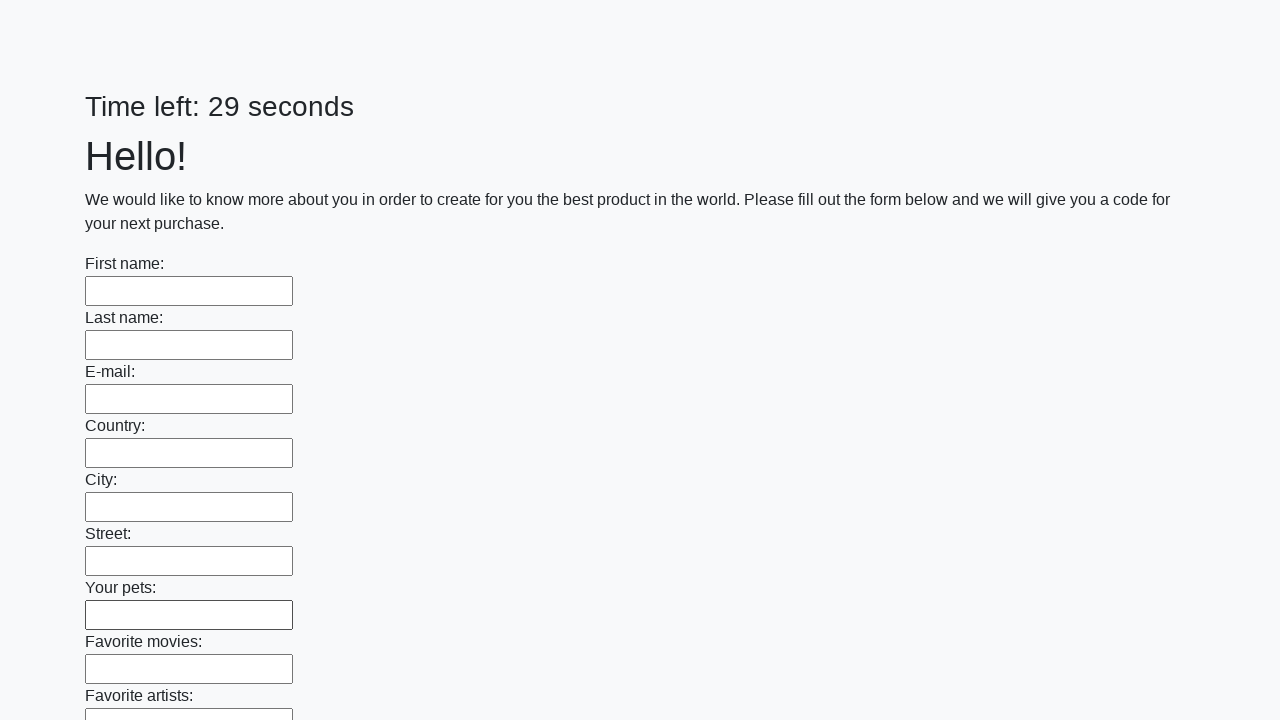

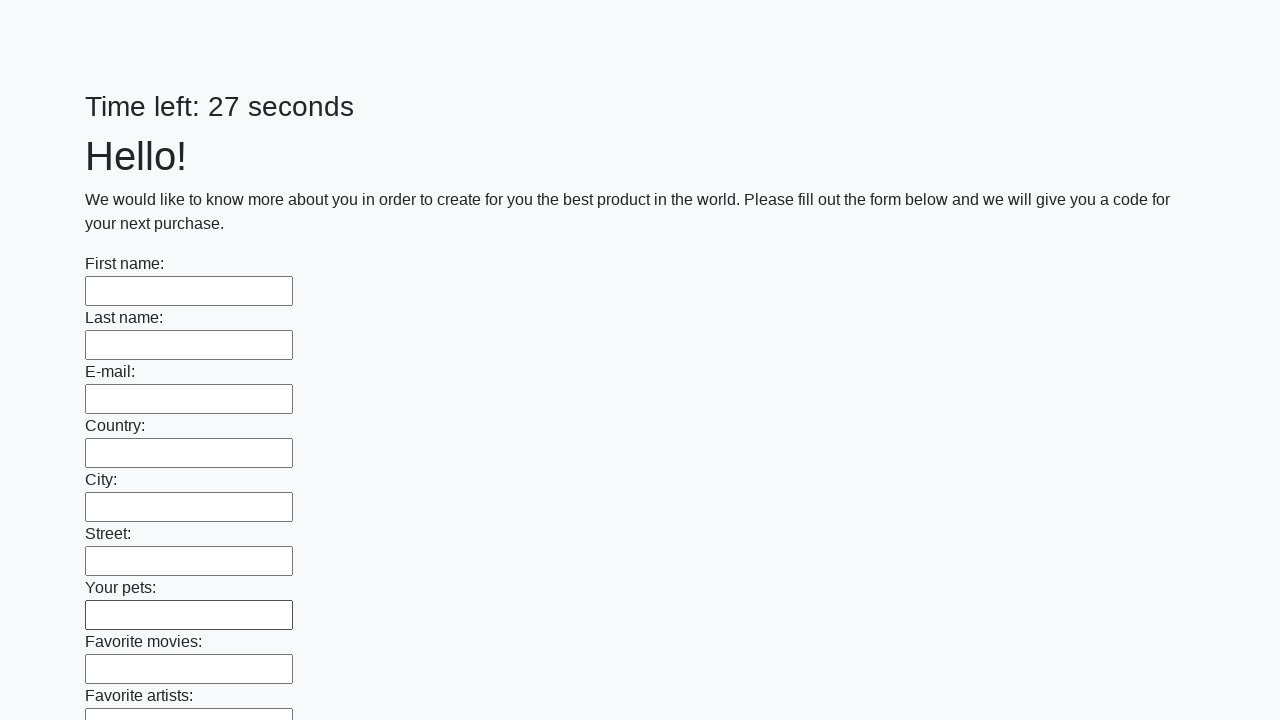